Tests date picker 1 functionality by clicking the datepicker, navigating to a specific month/year (July 2022) using the previous button, and selecting a specific date (21st).

Starting URL: https://testautomationpractice.blogspot.com/

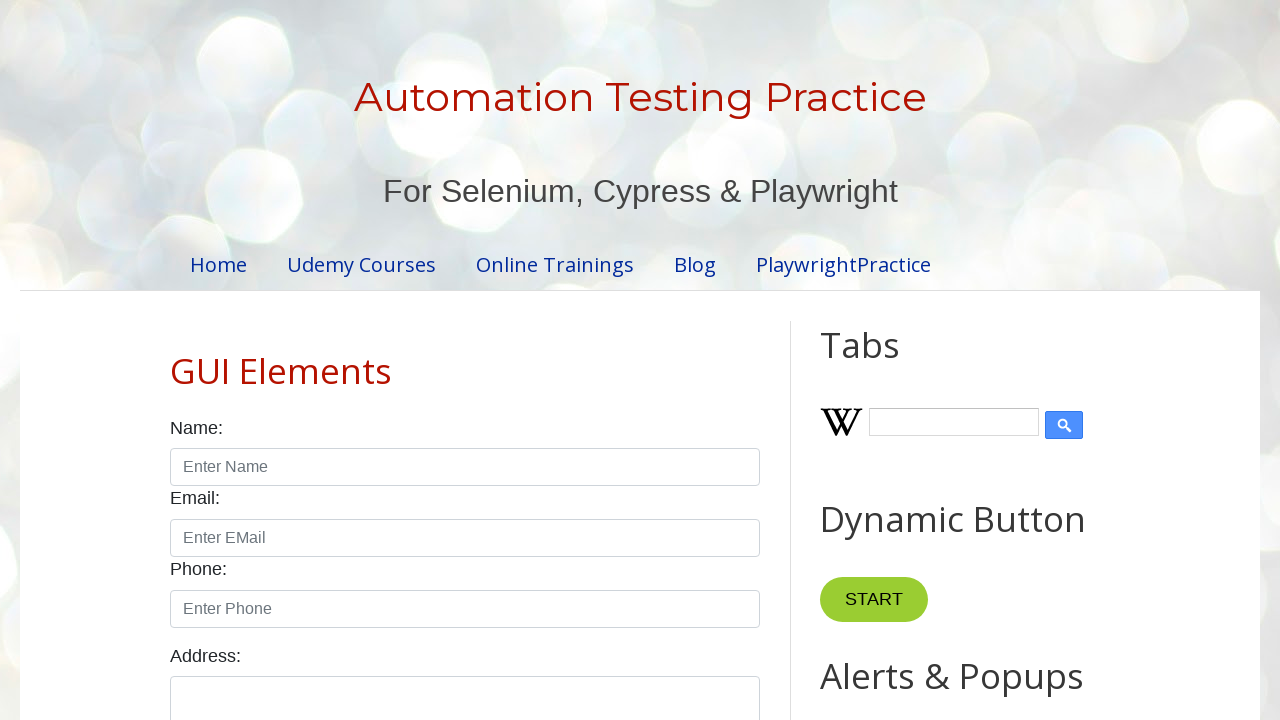

Clicked on date picker input field at (515, 360) on #datepicker
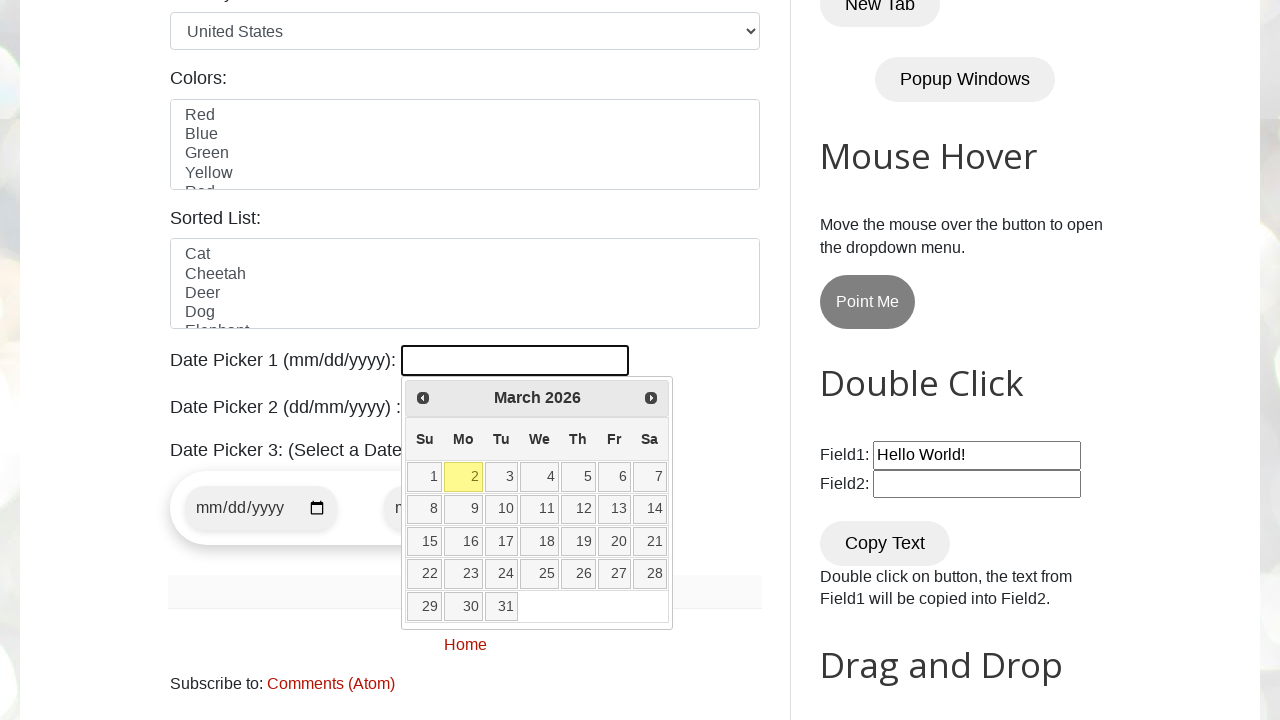

Retrieved current year from date picker
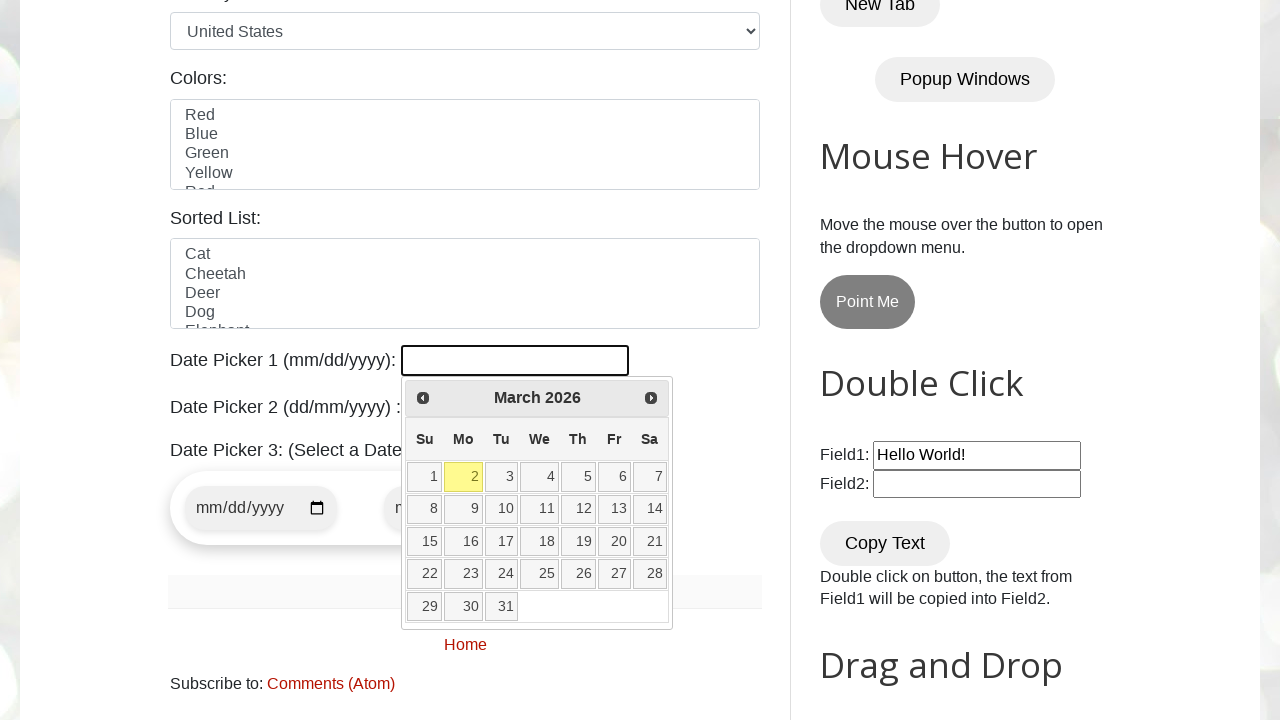

Retrieved current month from date picker
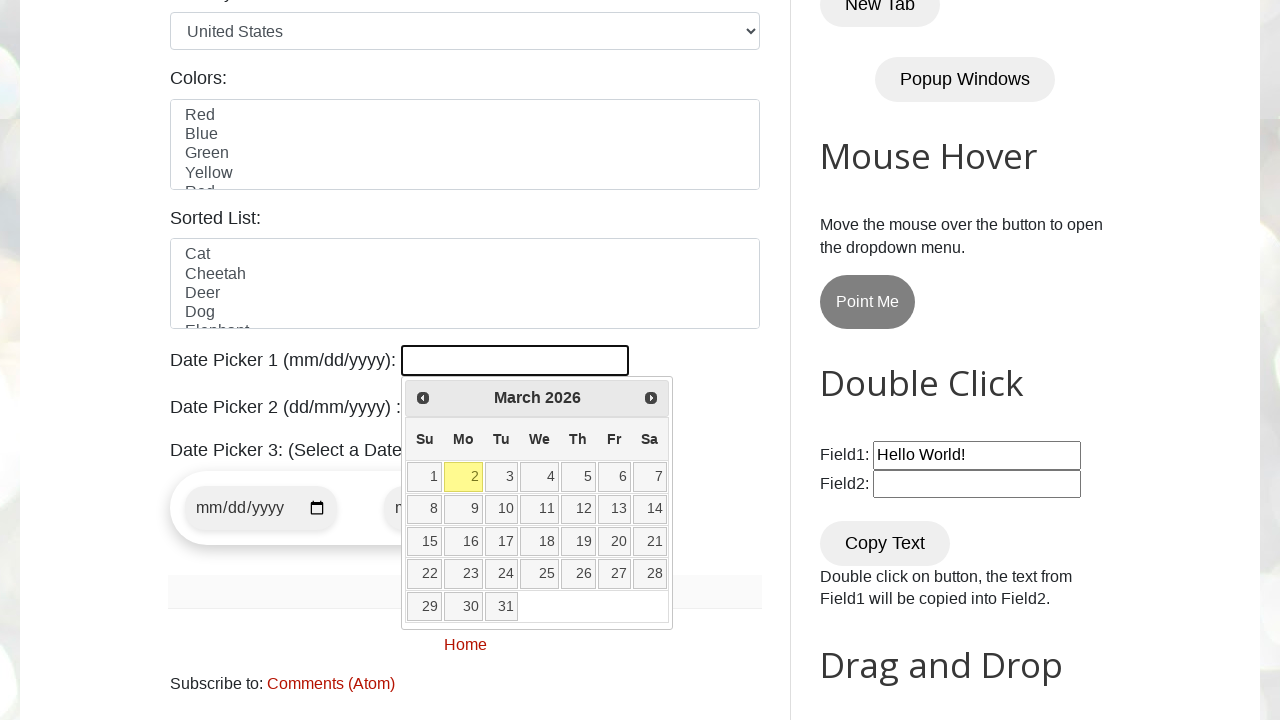

Clicked Previous button to navigate to earlier month at (423, 398) on xpath=//a[@title="Prev"]
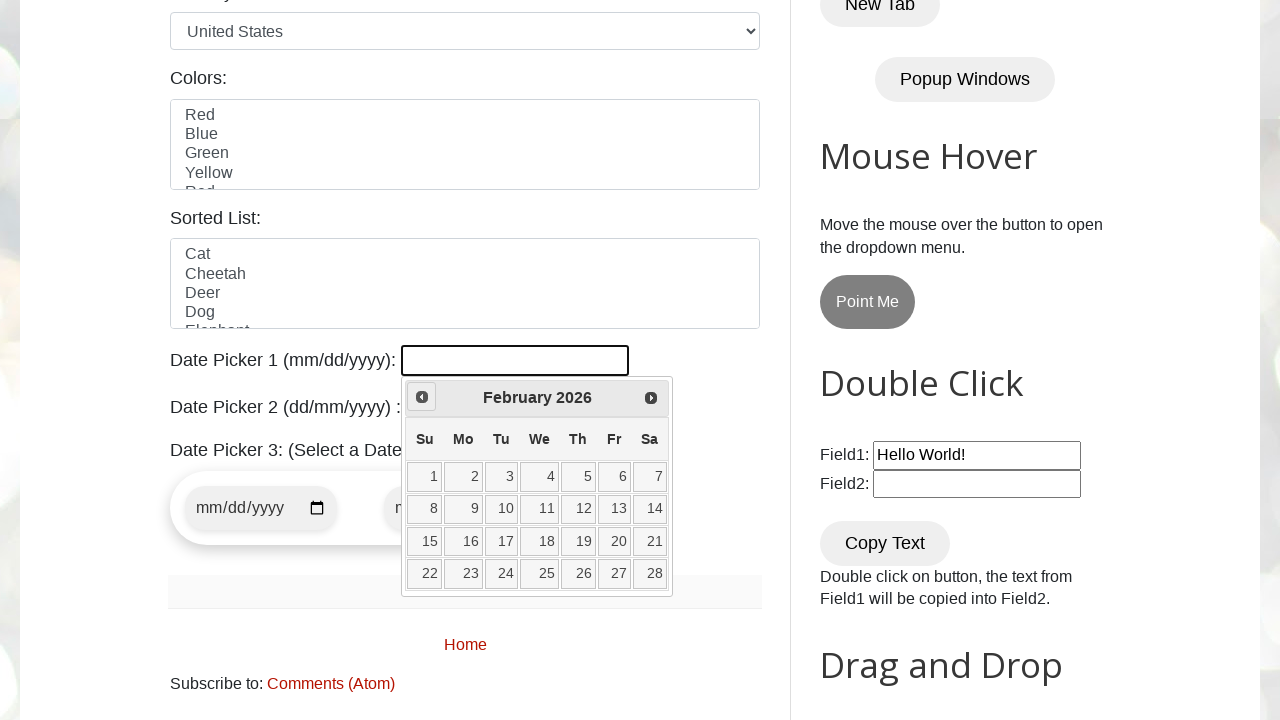

Retrieved current year from date picker
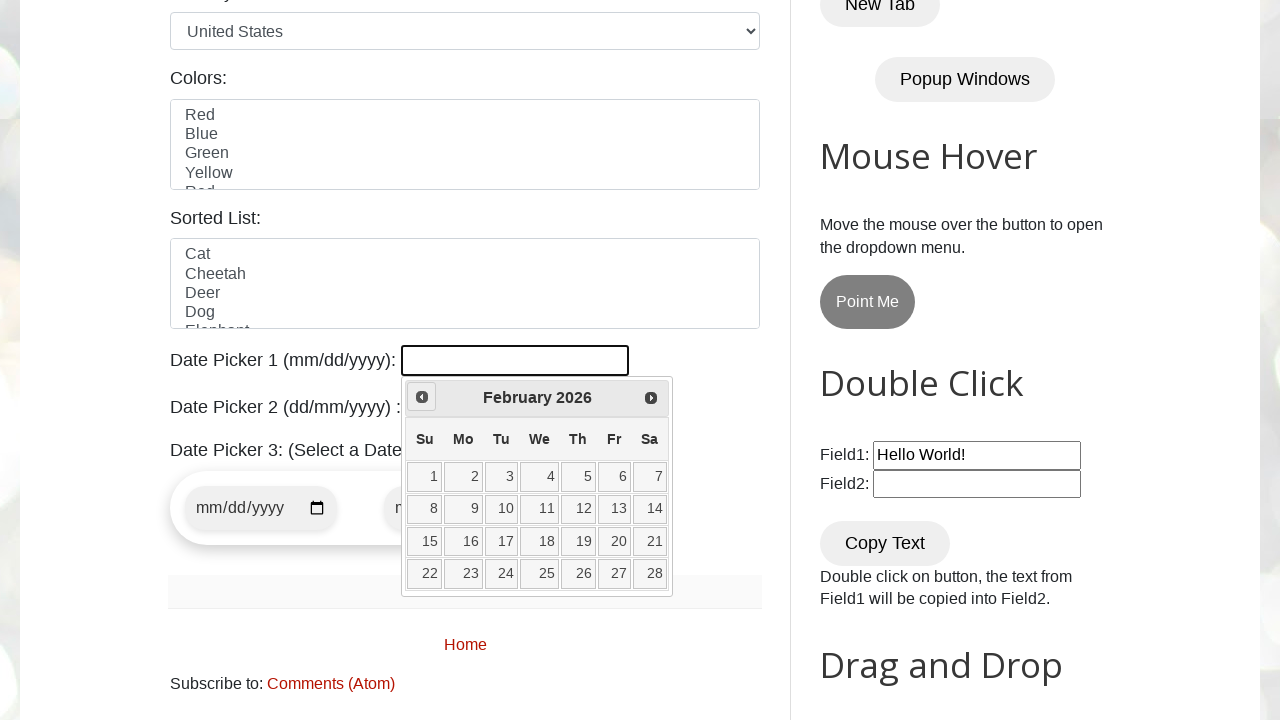

Retrieved current month from date picker
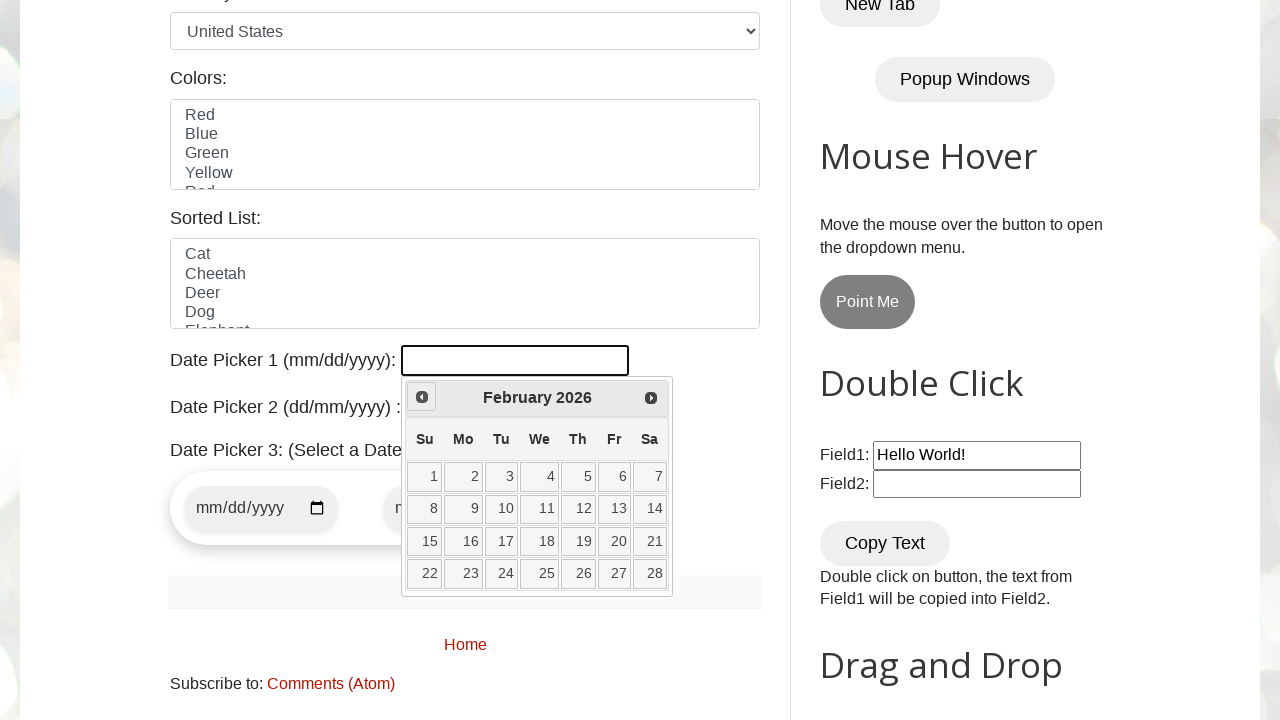

Clicked Previous button to navigate to earlier month at (422, 397) on xpath=//a[@title="Prev"]
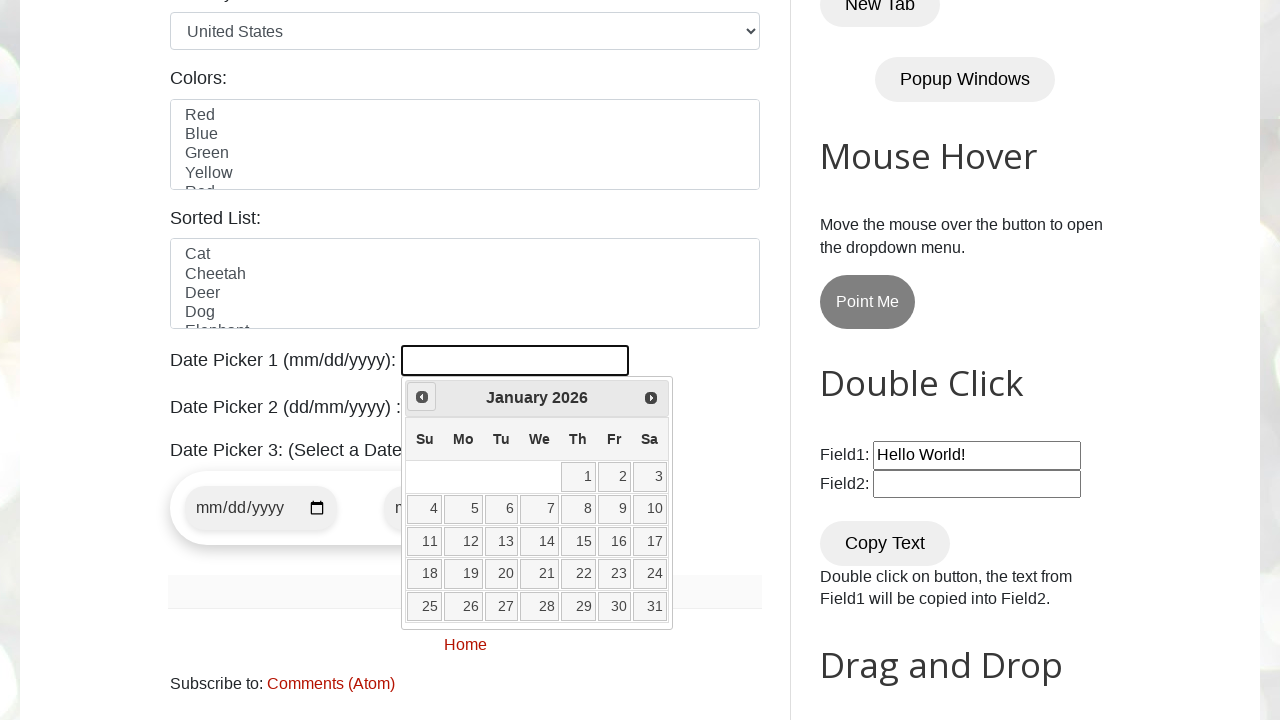

Retrieved current year from date picker
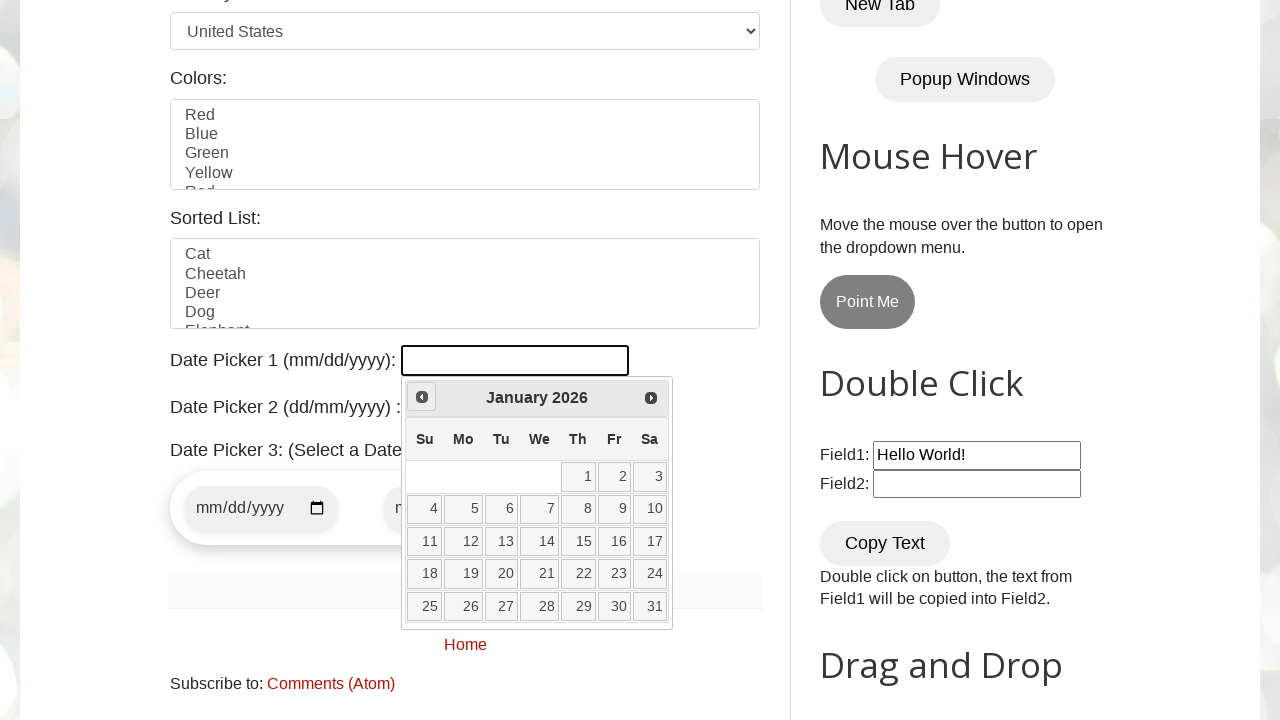

Retrieved current month from date picker
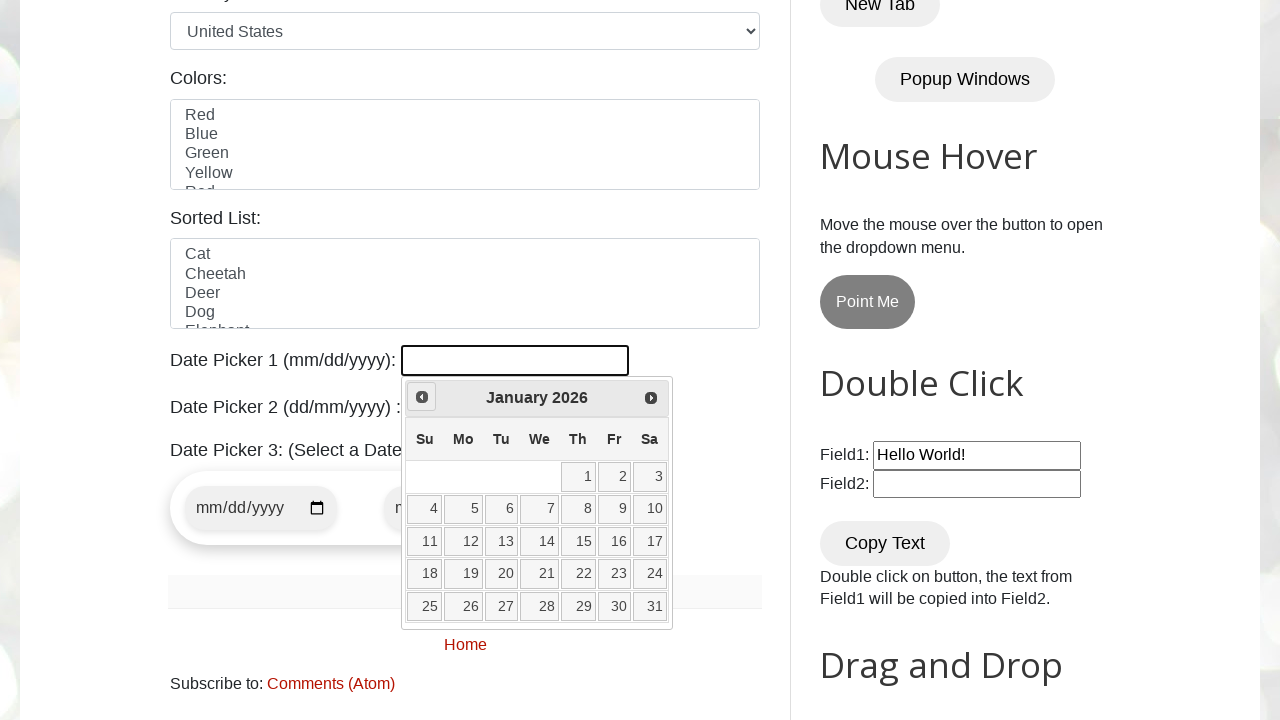

Clicked Previous button to navigate to earlier month at (422, 397) on xpath=//a[@title="Prev"]
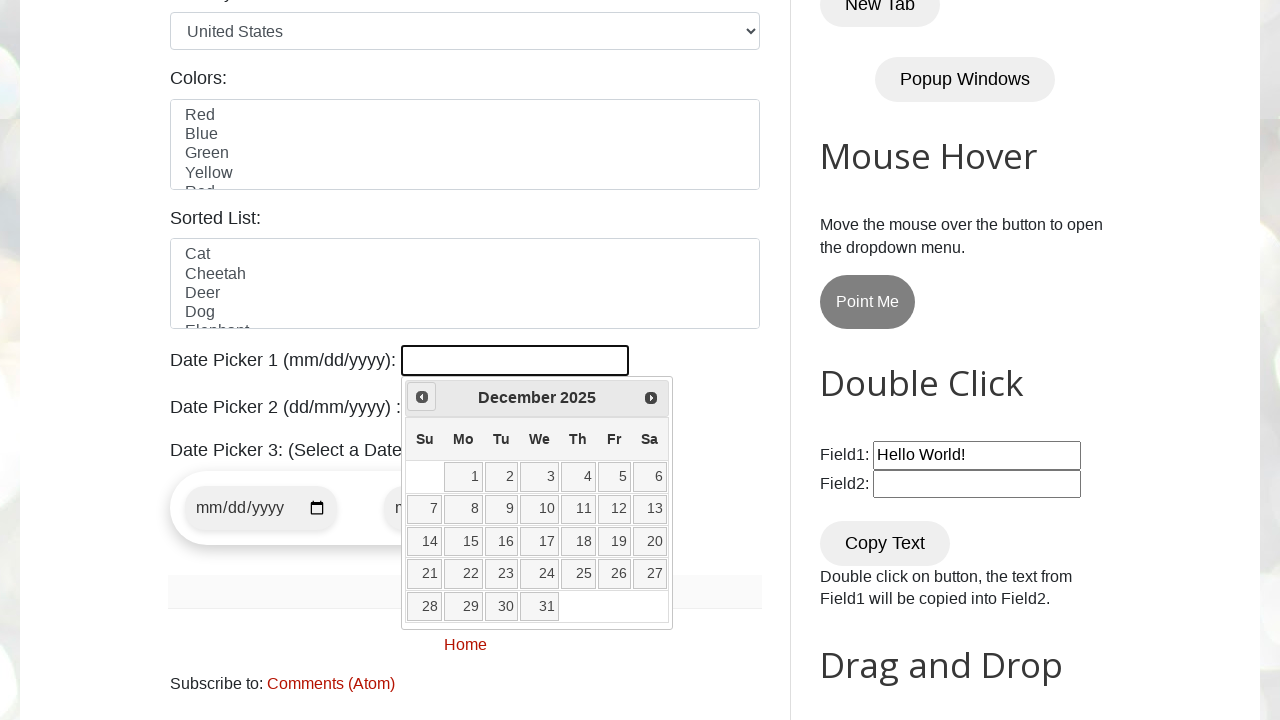

Retrieved current year from date picker
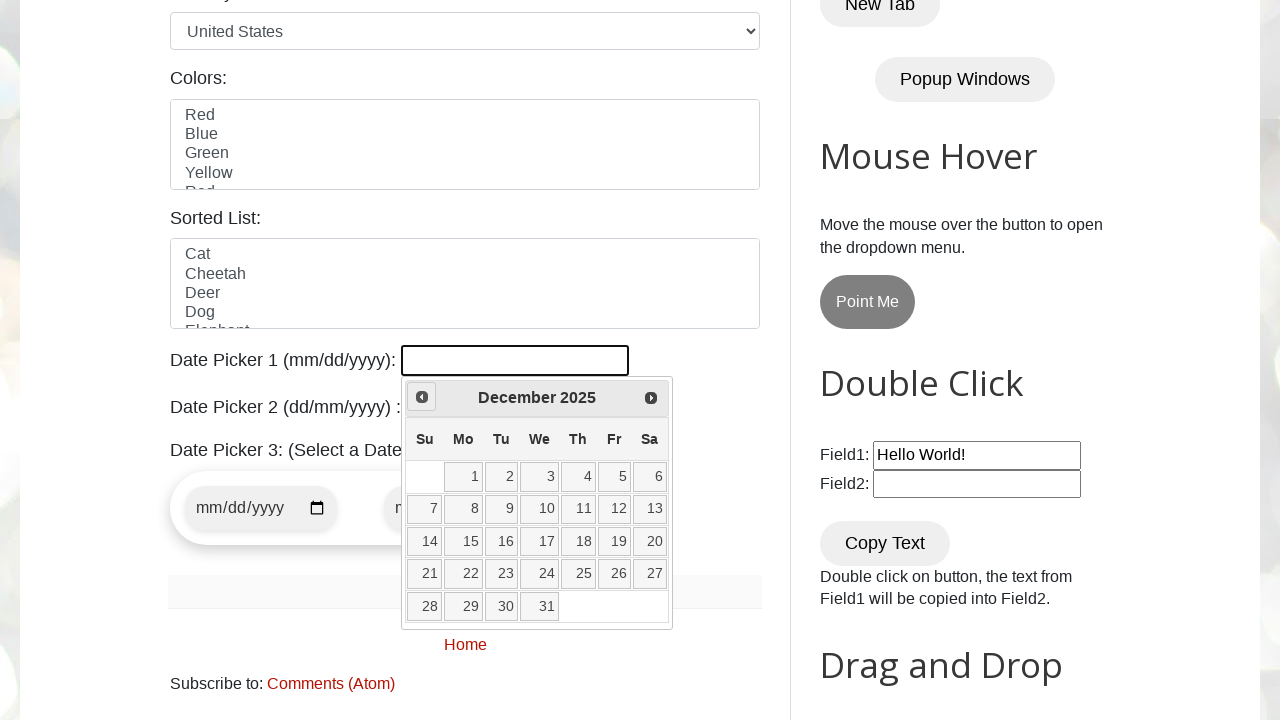

Retrieved current month from date picker
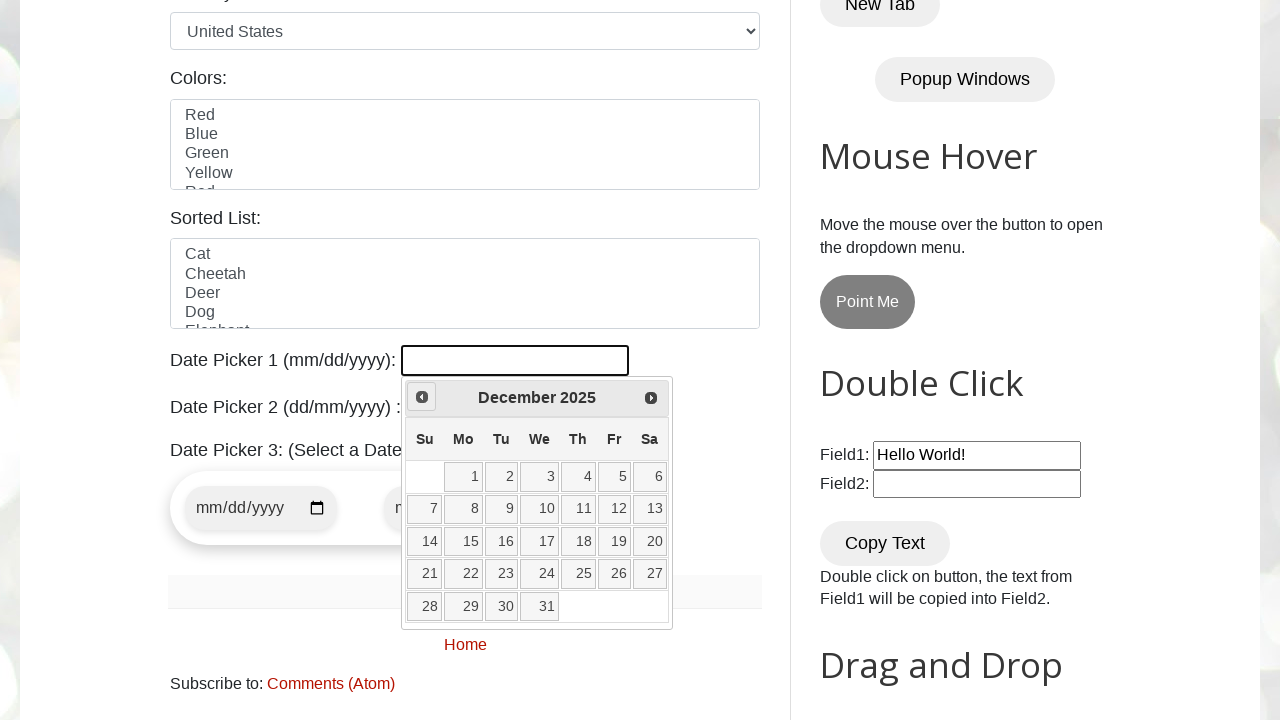

Clicked Previous button to navigate to earlier month at (422, 397) on xpath=//a[@title="Prev"]
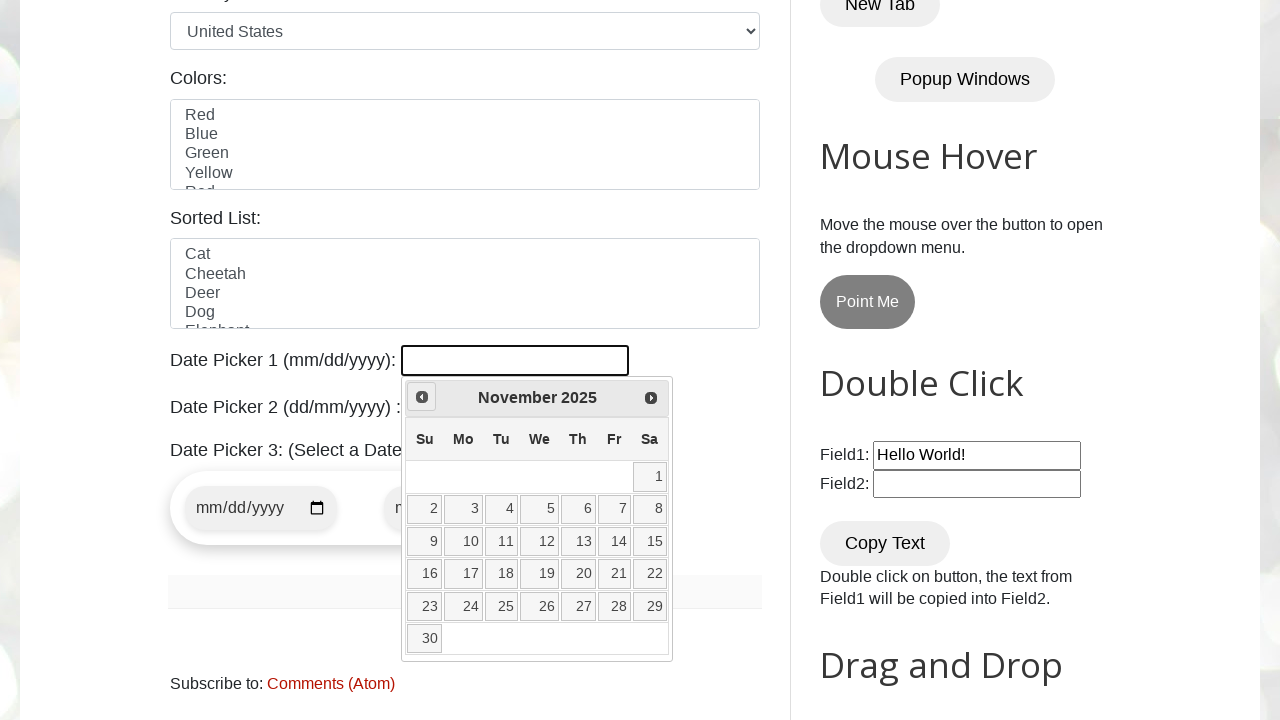

Retrieved current year from date picker
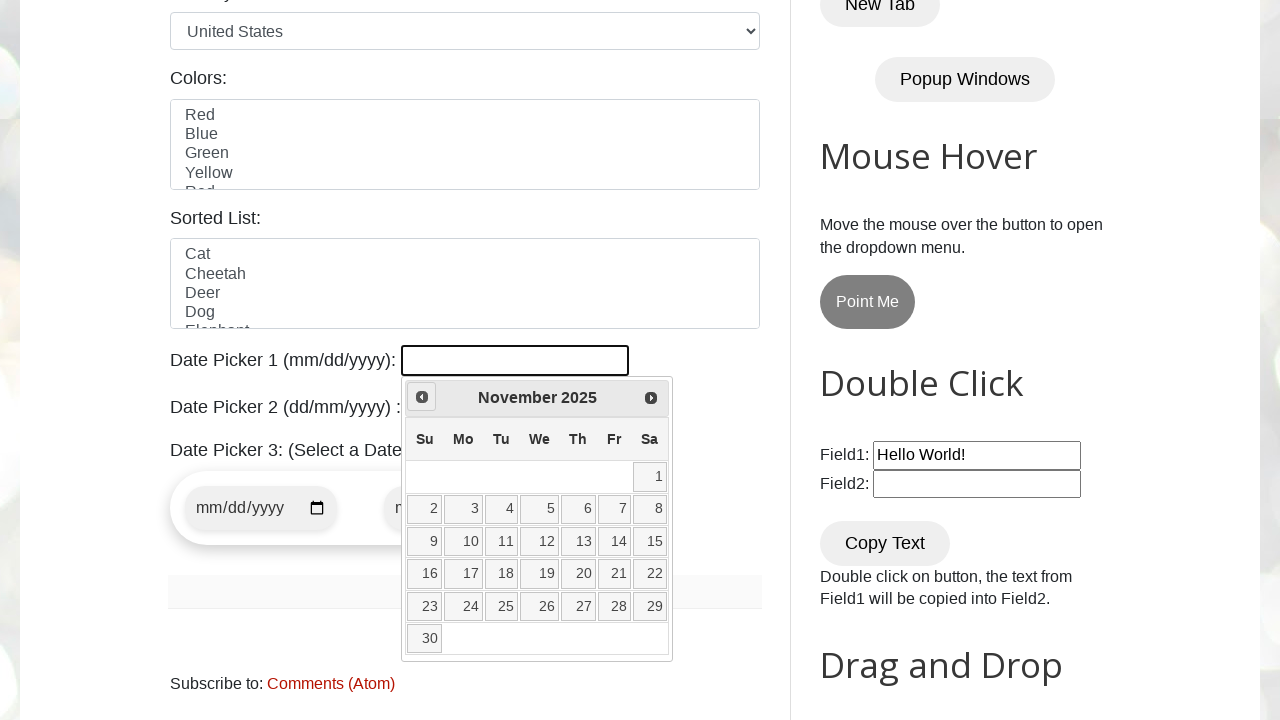

Retrieved current month from date picker
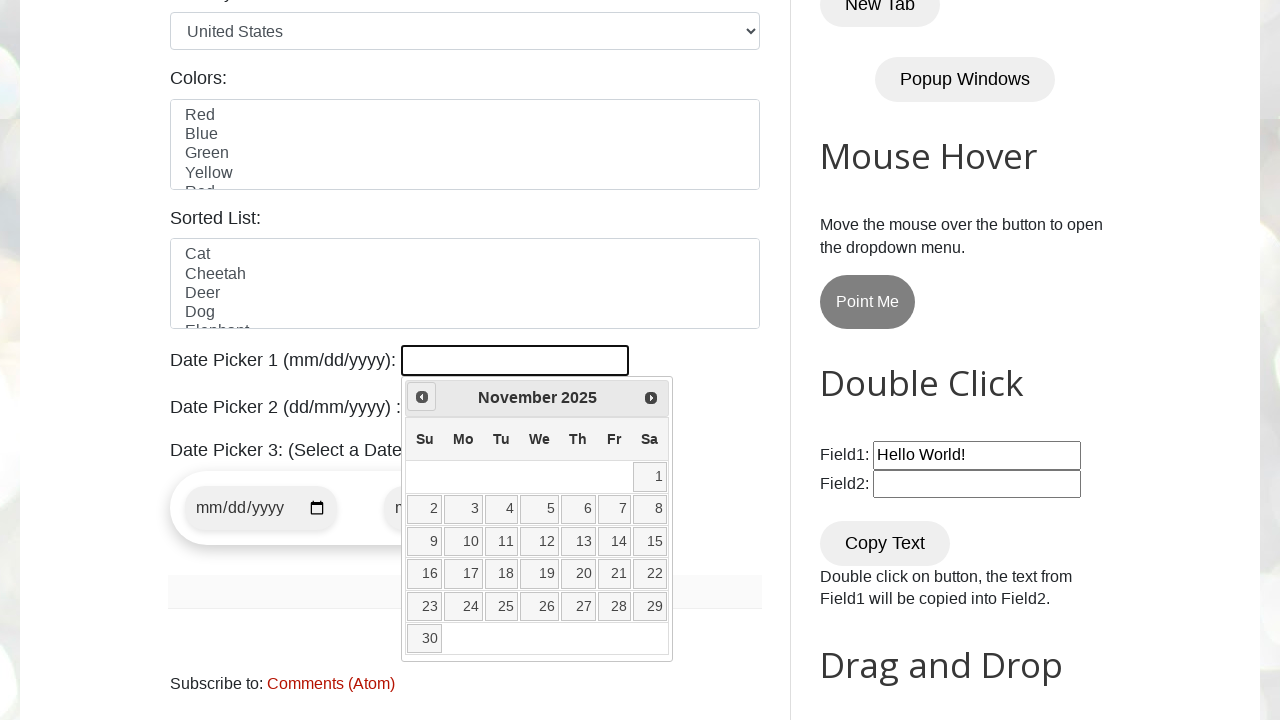

Clicked Previous button to navigate to earlier month at (422, 397) on xpath=//a[@title="Prev"]
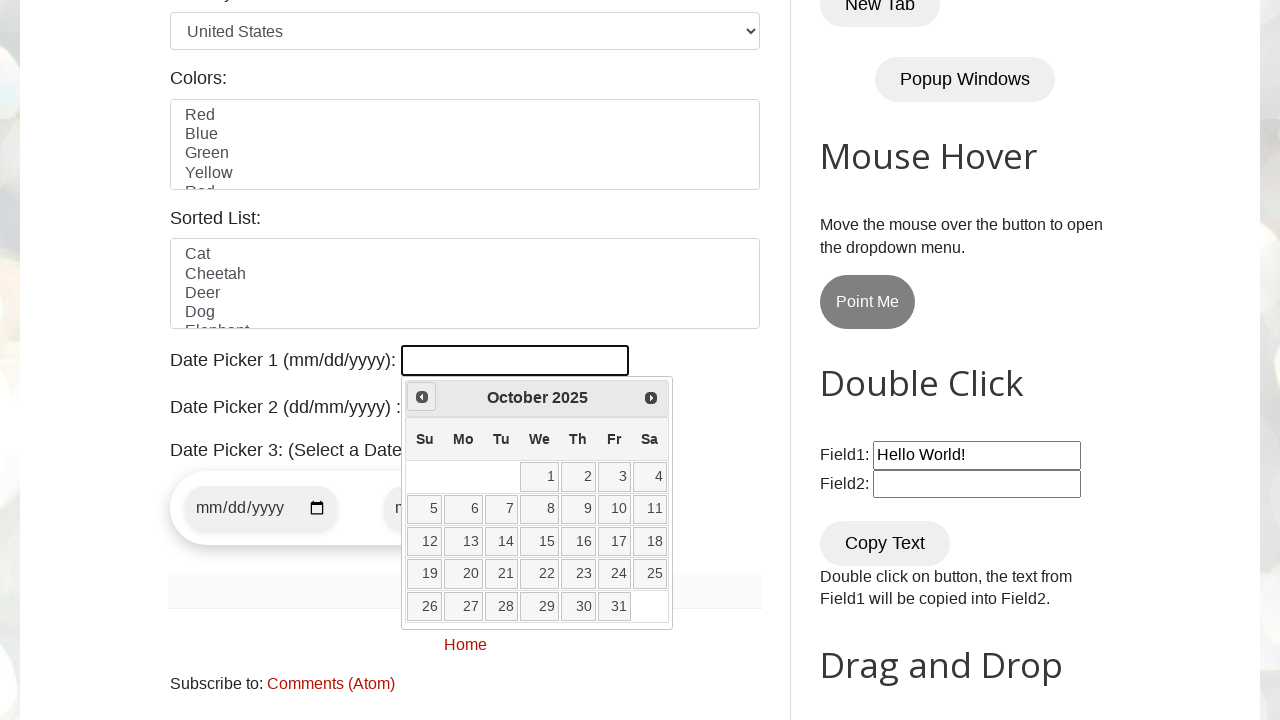

Retrieved current year from date picker
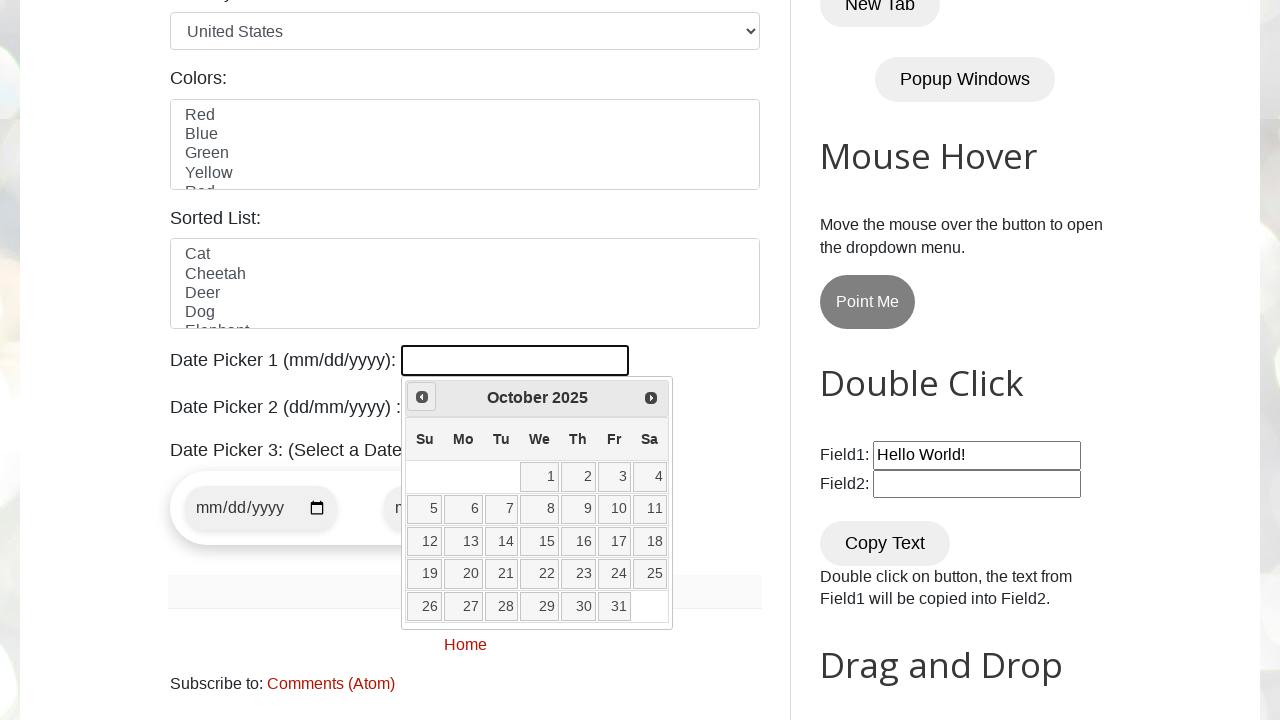

Retrieved current month from date picker
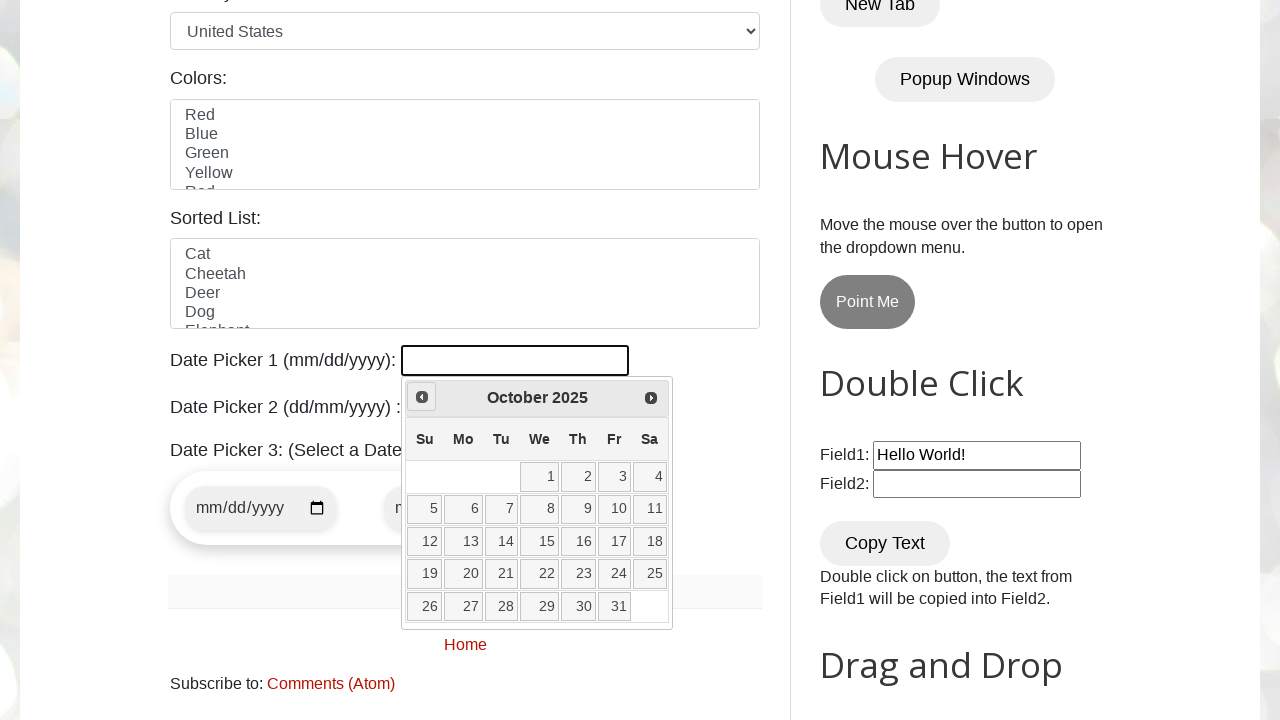

Clicked Previous button to navigate to earlier month at (422, 397) on xpath=//a[@title="Prev"]
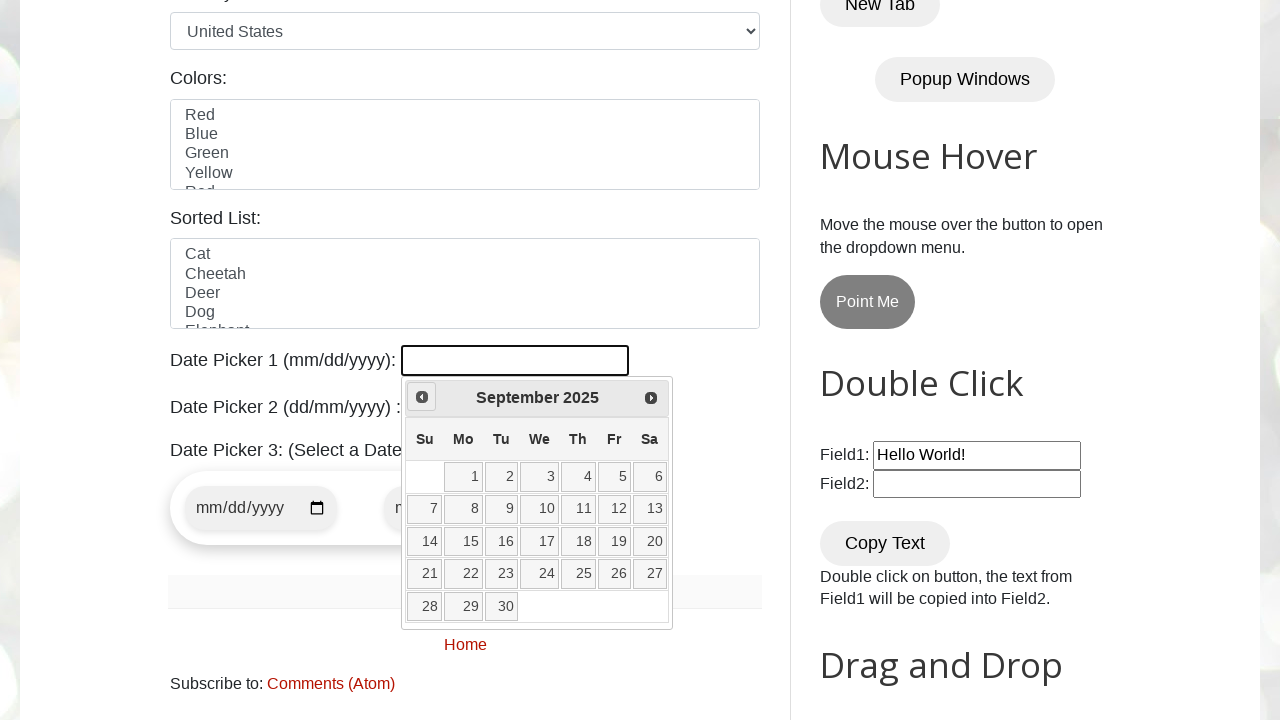

Retrieved current year from date picker
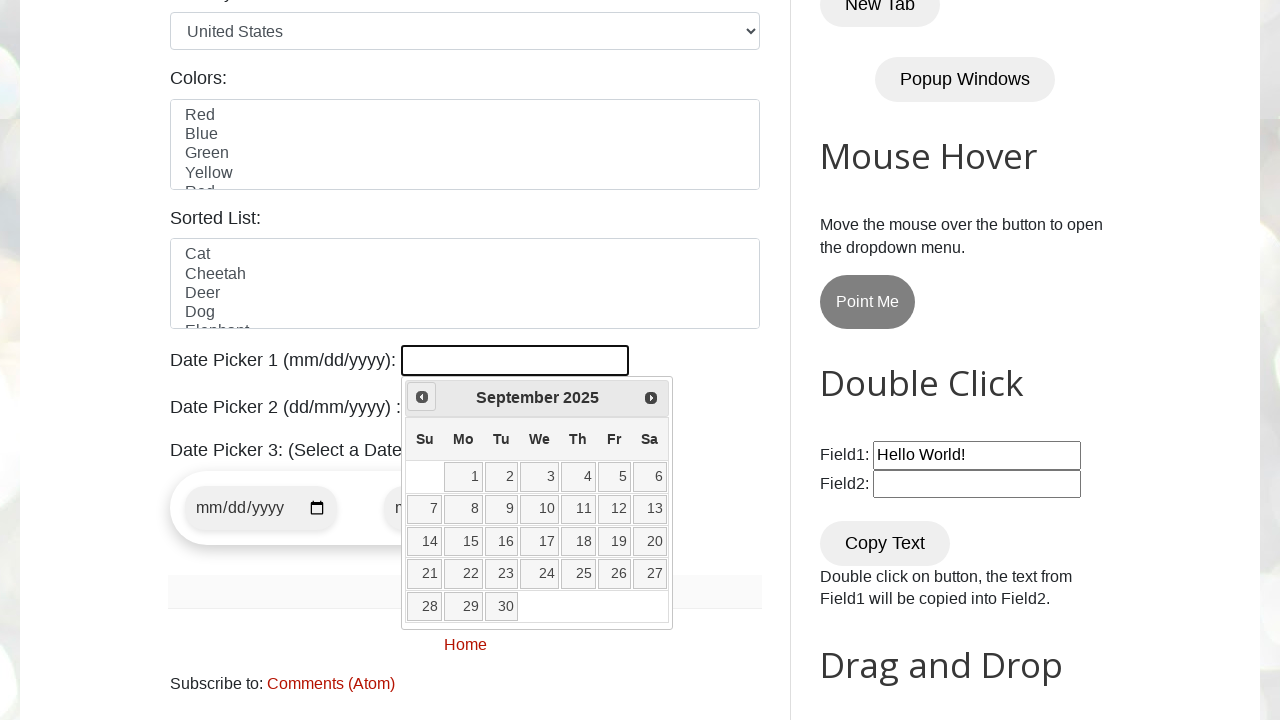

Retrieved current month from date picker
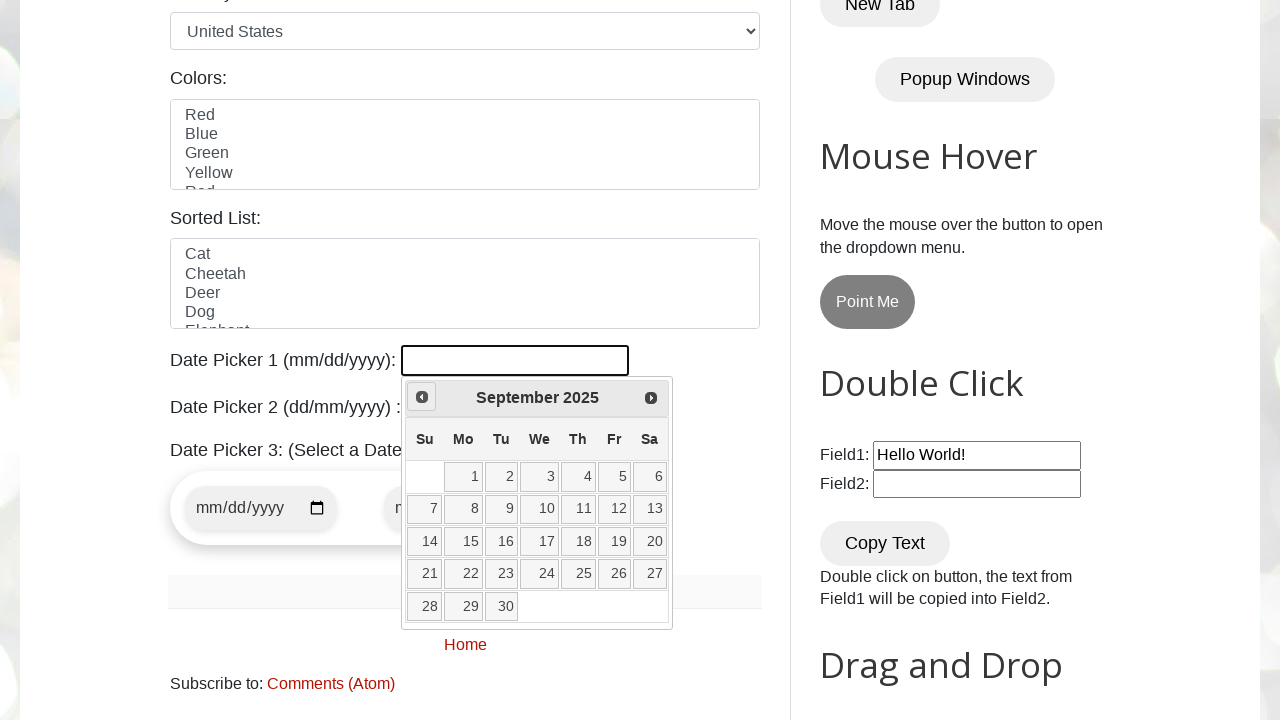

Clicked Previous button to navigate to earlier month at (422, 397) on xpath=//a[@title="Prev"]
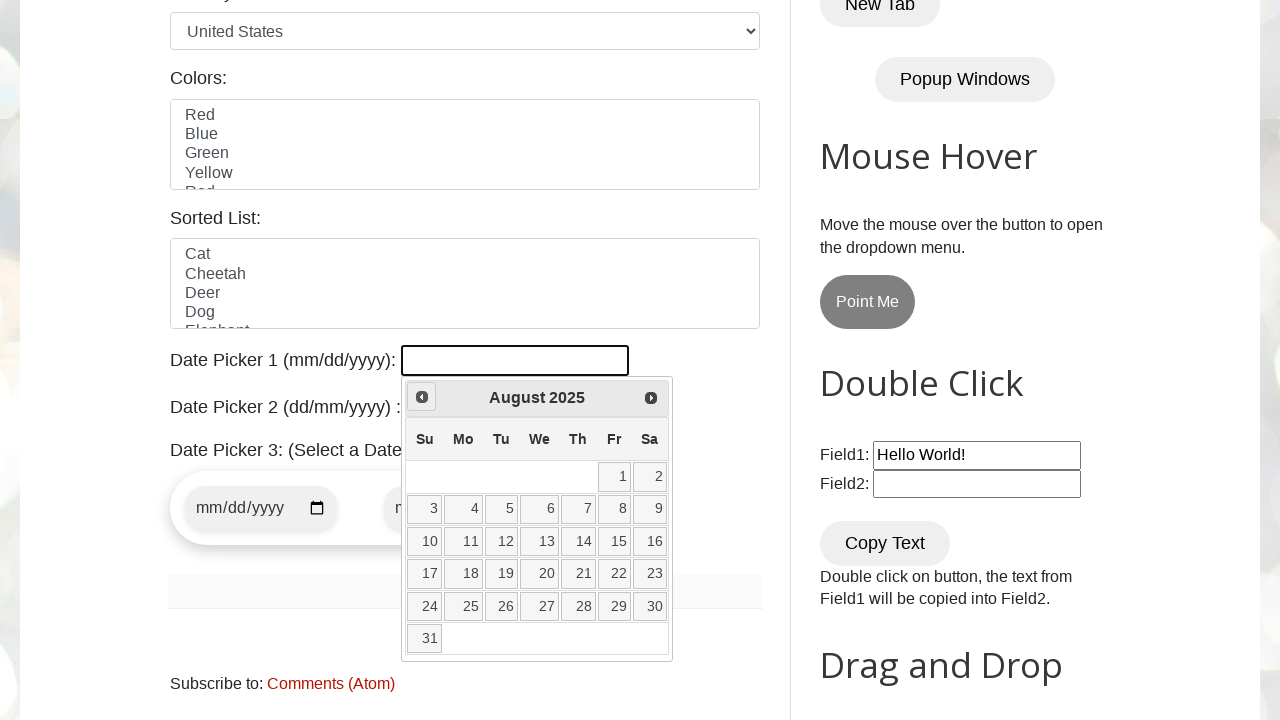

Retrieved current year from date picker
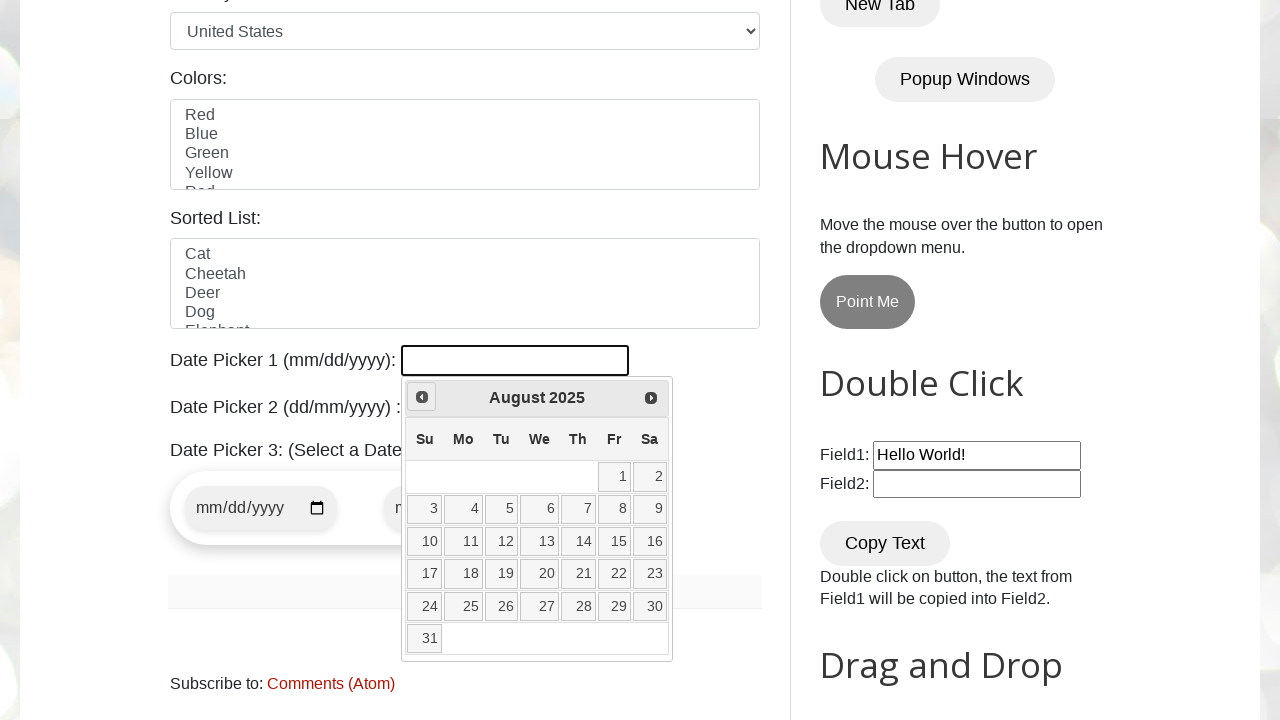

Retrieved current month from date picker
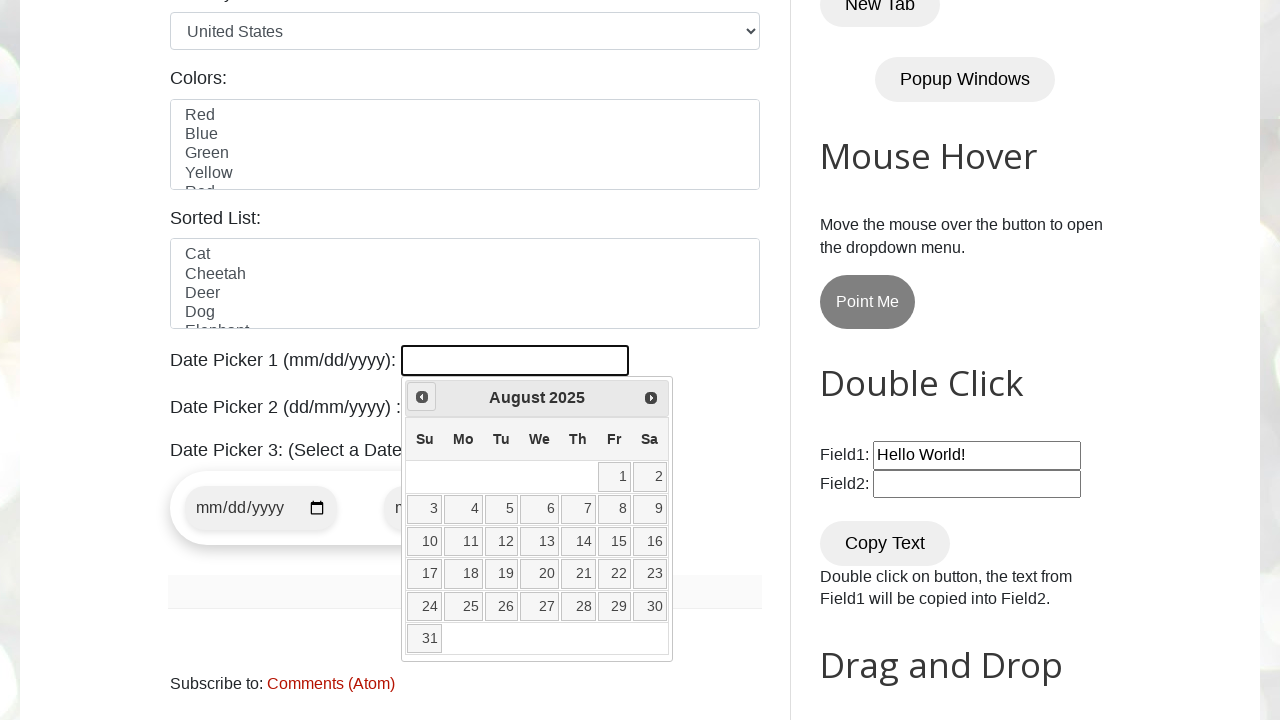

Clicked Previous button to navigate to earlier month at (422, 397) on xpath=//a[@title="Prev"]
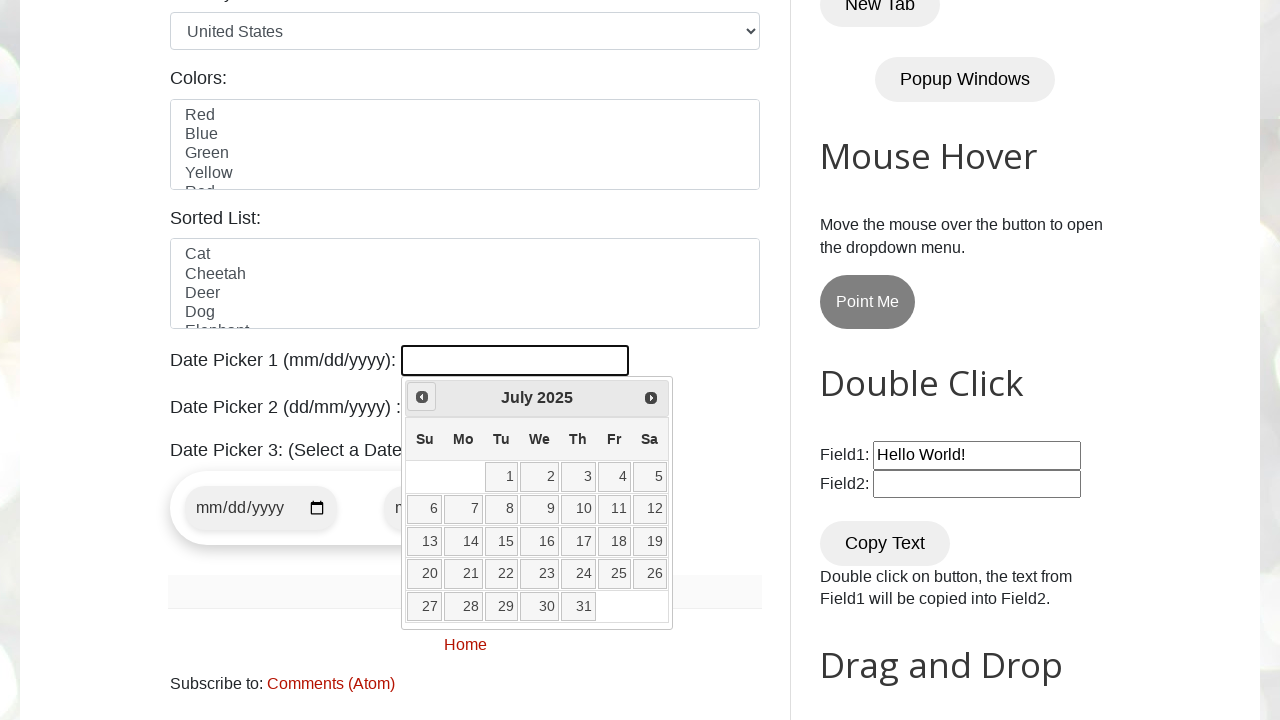

Retrieved current year from date picker
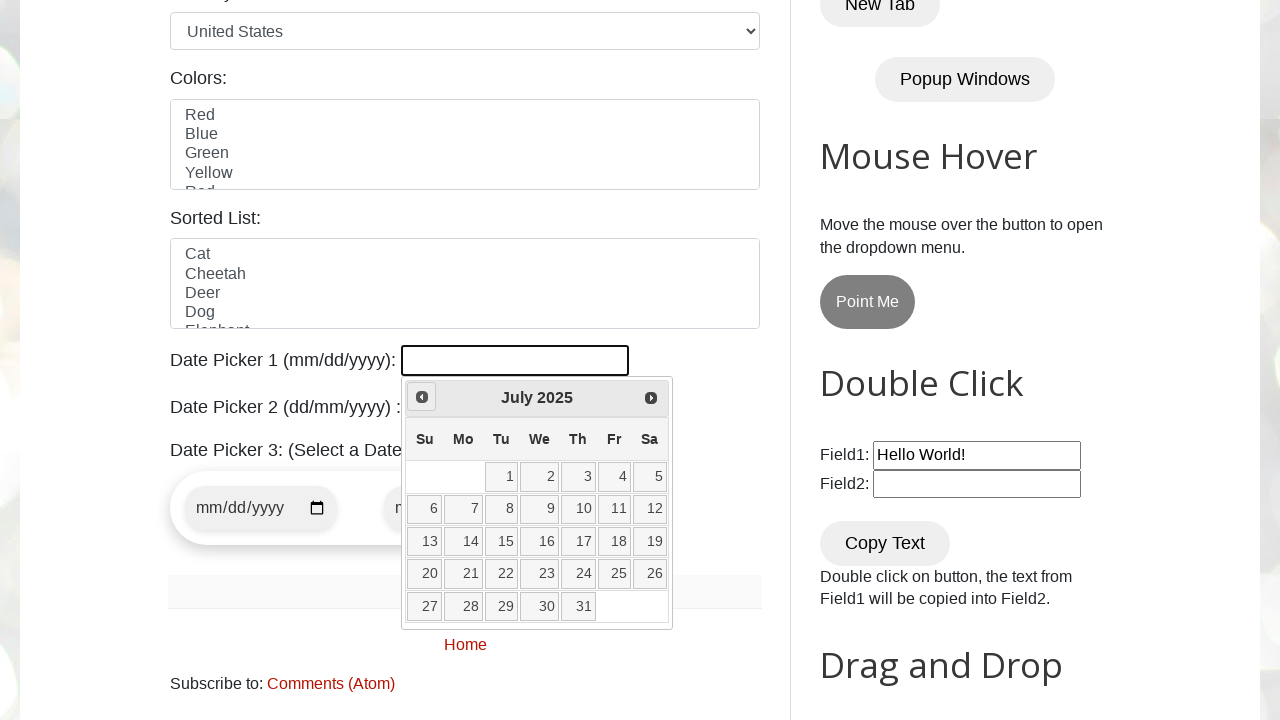

Retrieved current month from date picker
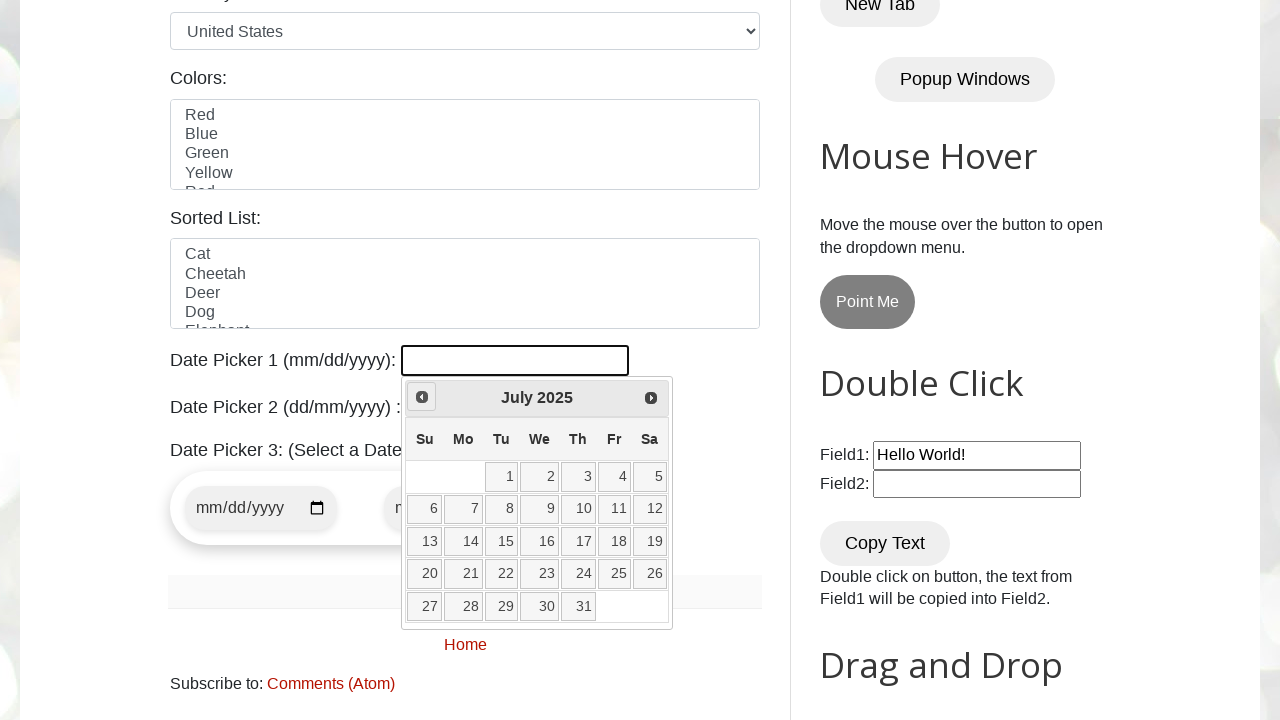

Clicked Previous button to navigate to earlier month at (422, 397) on xpath=//a[@title="Prev"]
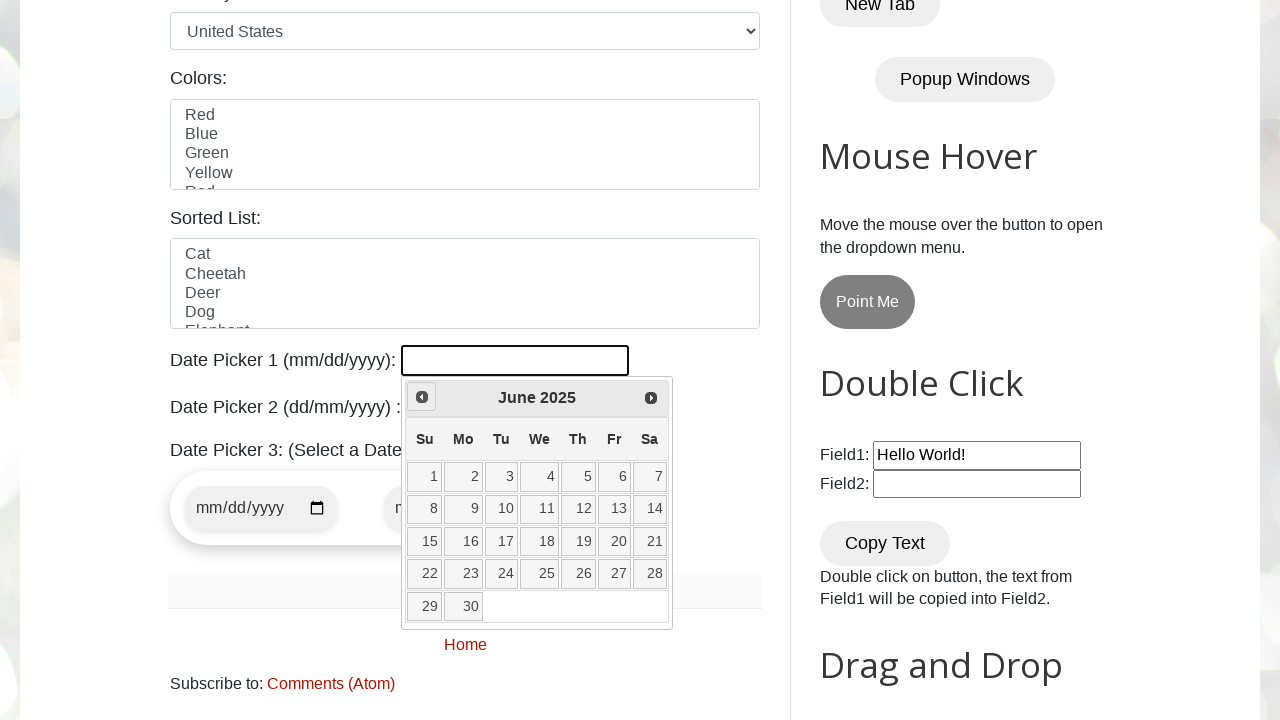

Retrieved current year from date picker
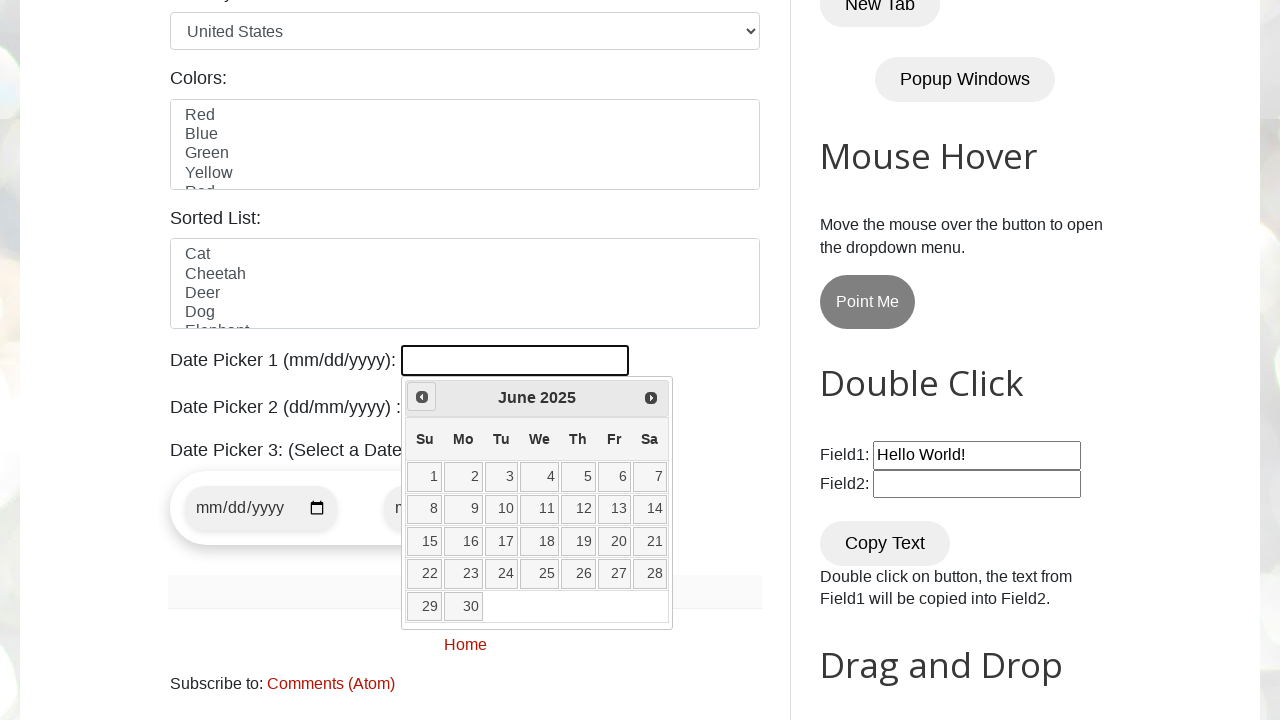

Retrieved current month from date picker
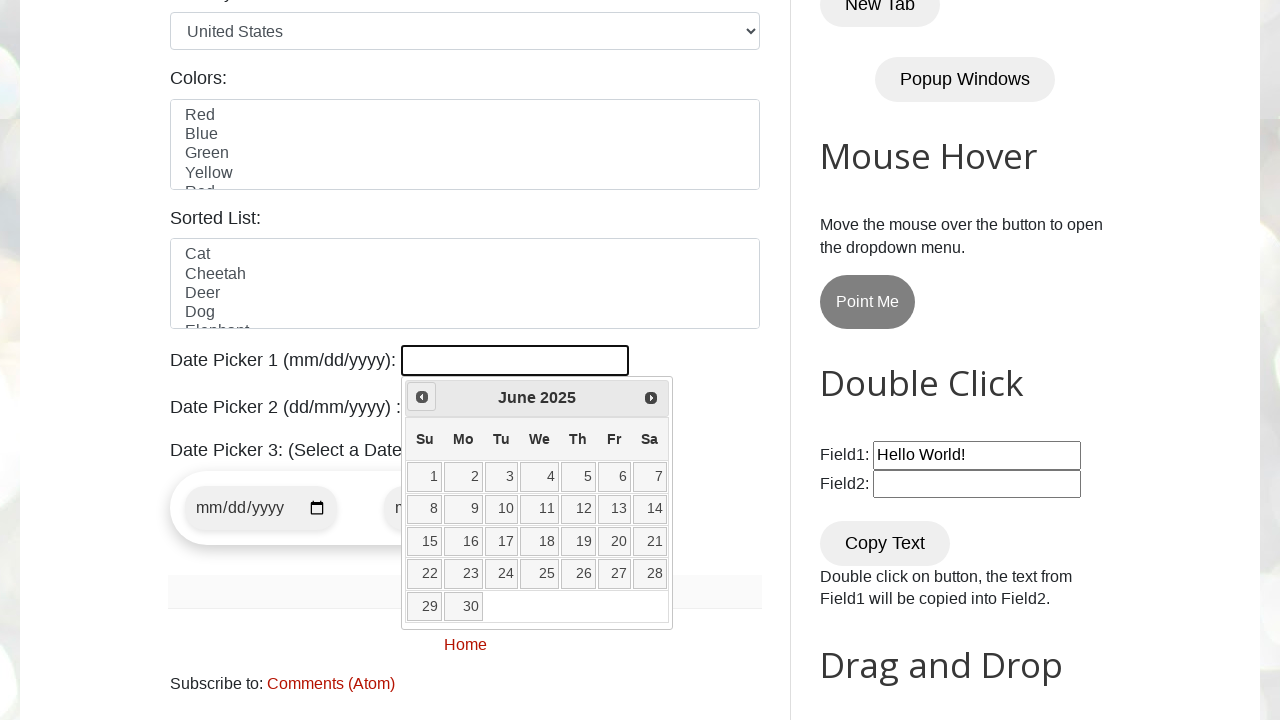

Clicked Previous button to navigate to earlier month at (422, 397) on xpath=//a[@title="Prev"]
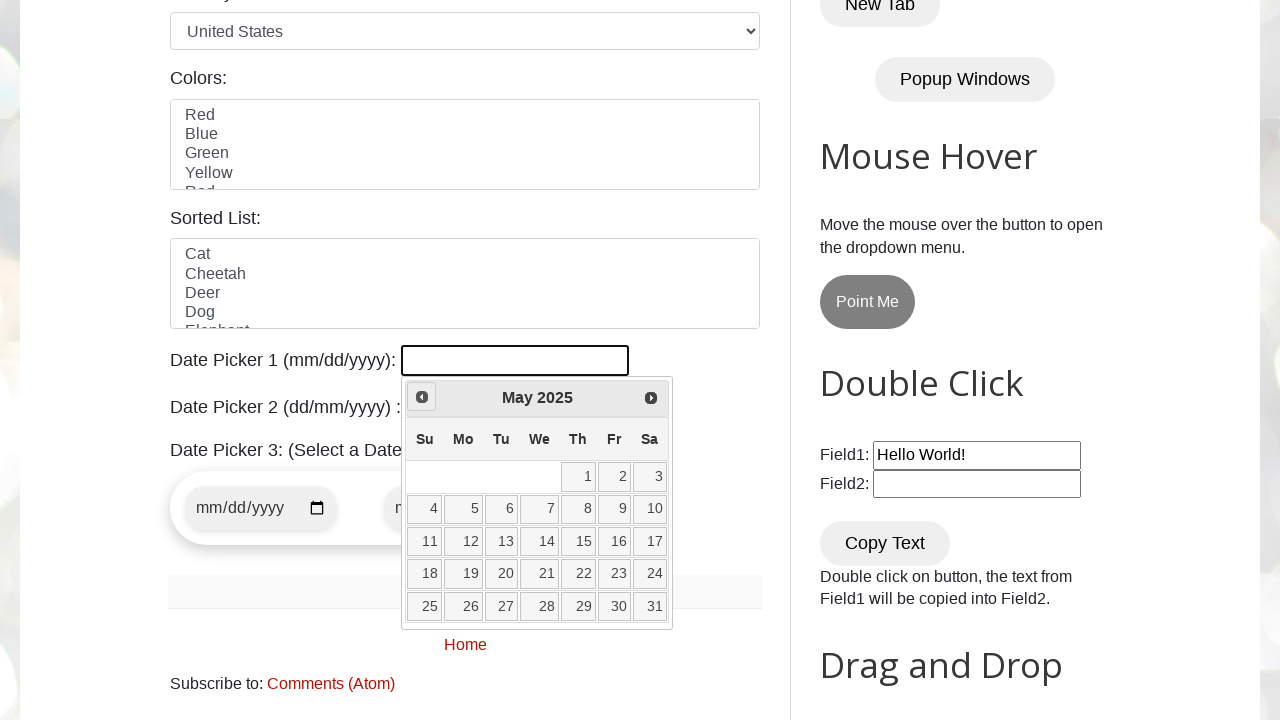

Retrieved current year from date picker
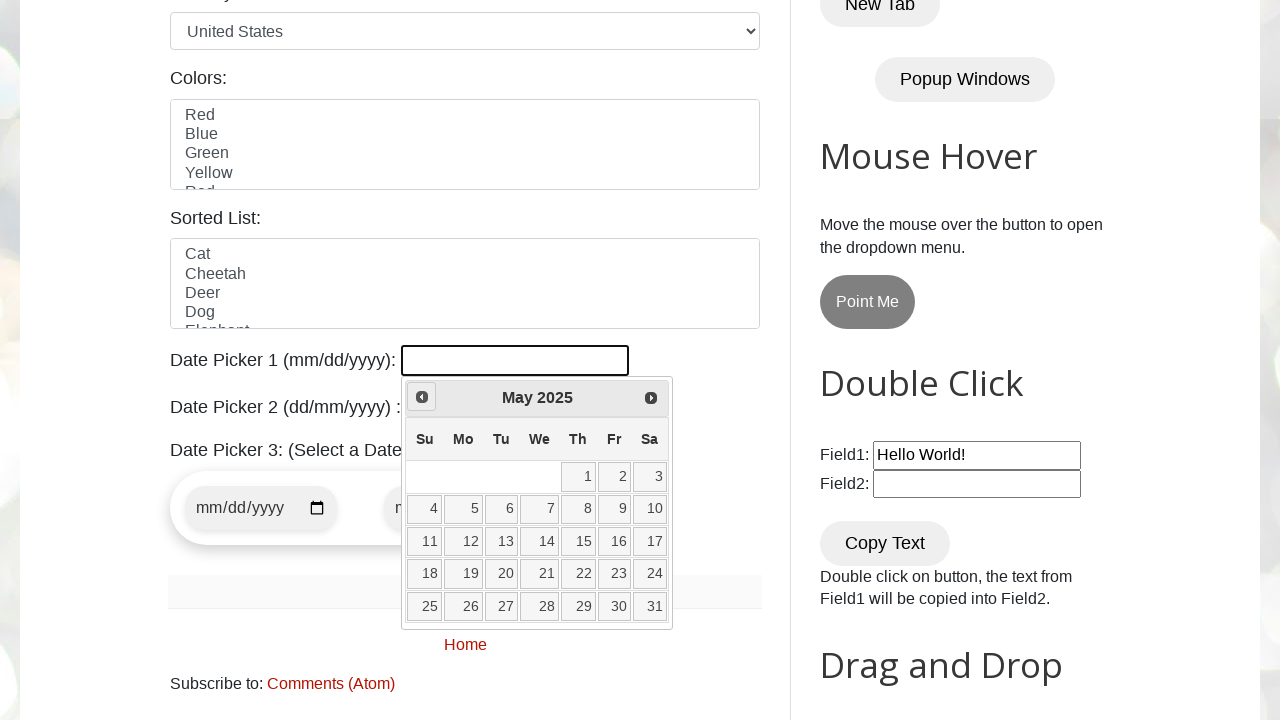

Retrieved current month from date picker
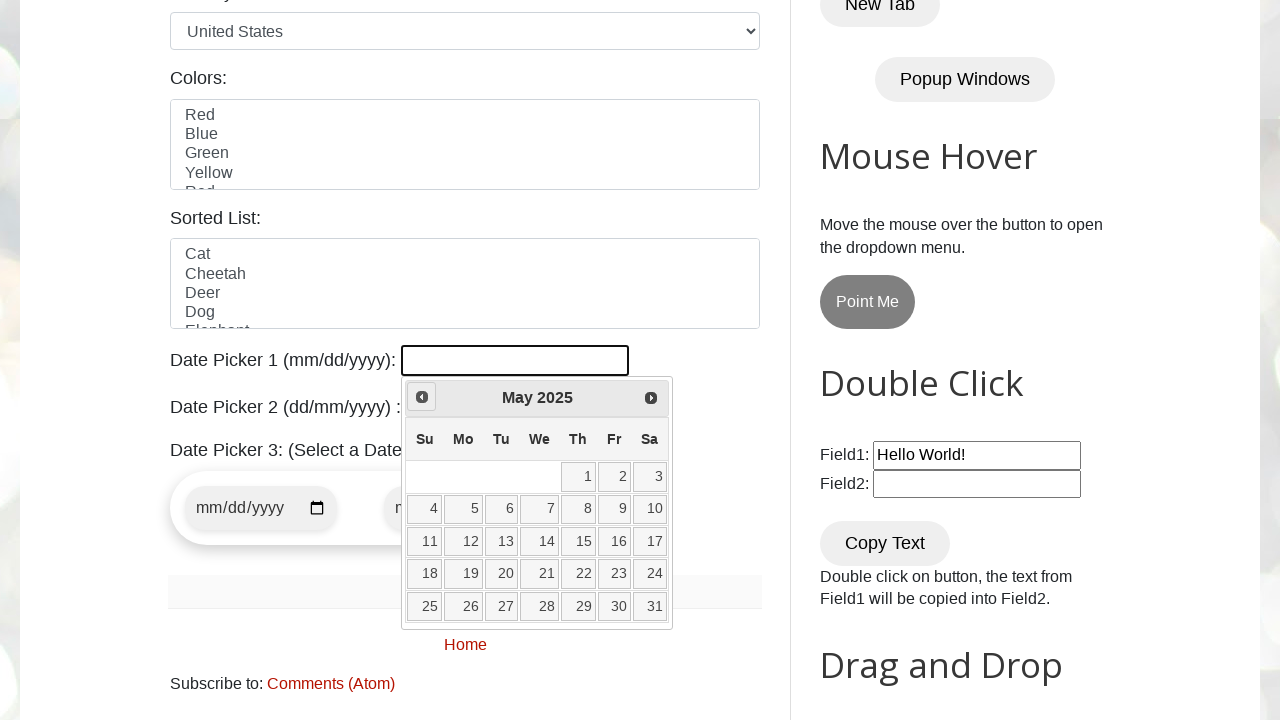

Clicked Previous button to navigate to earlier month at (422, 397) on xpath=//a[@title="Prev"]
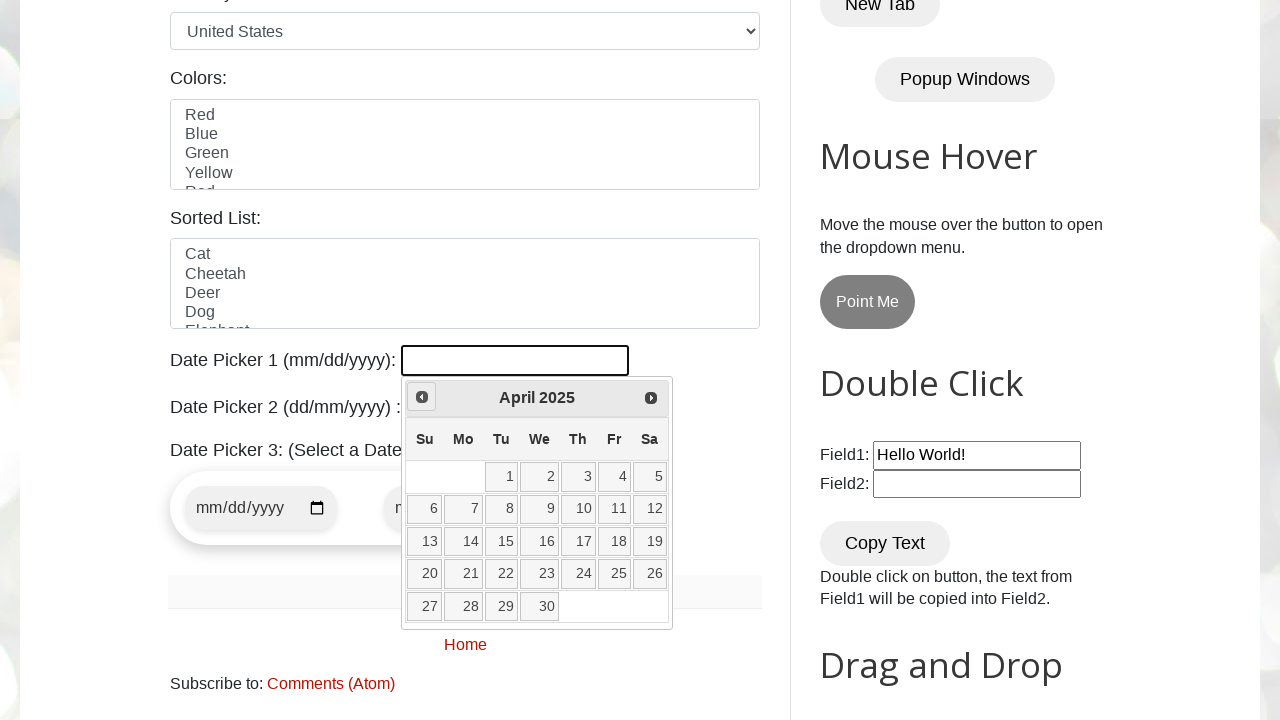

Retrieved current year from date picker
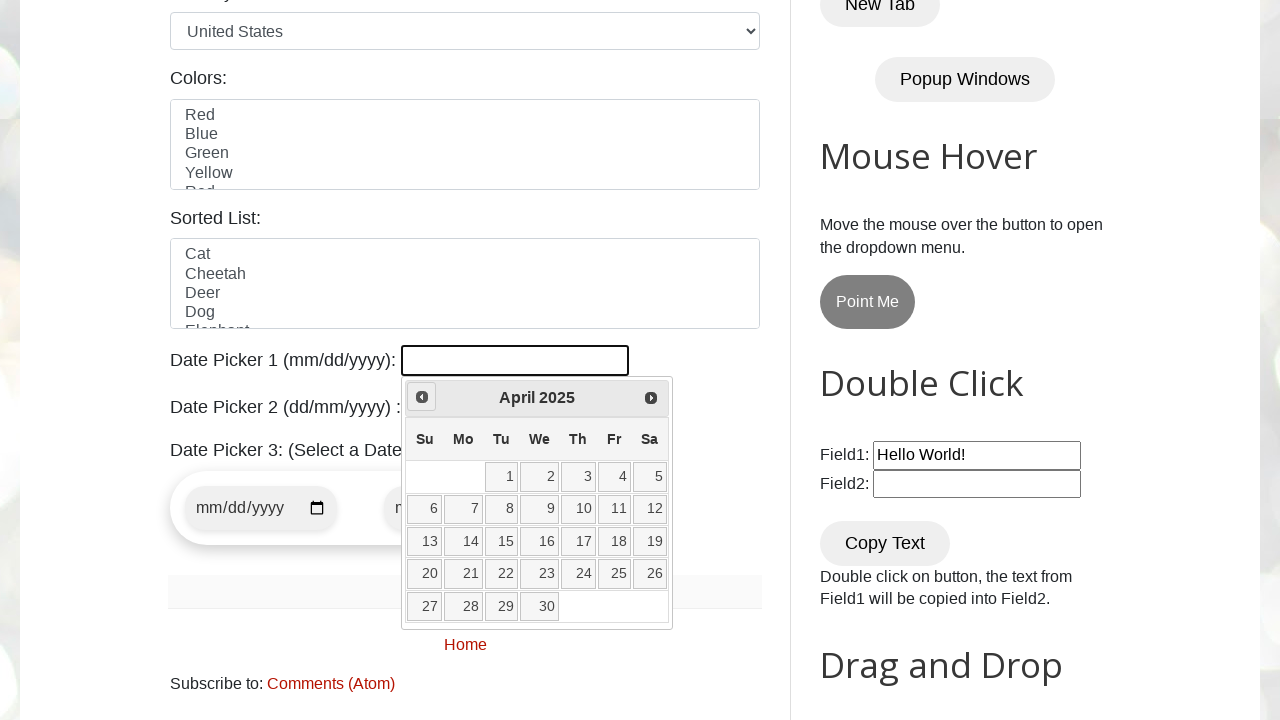

Retrieved current month from date picker
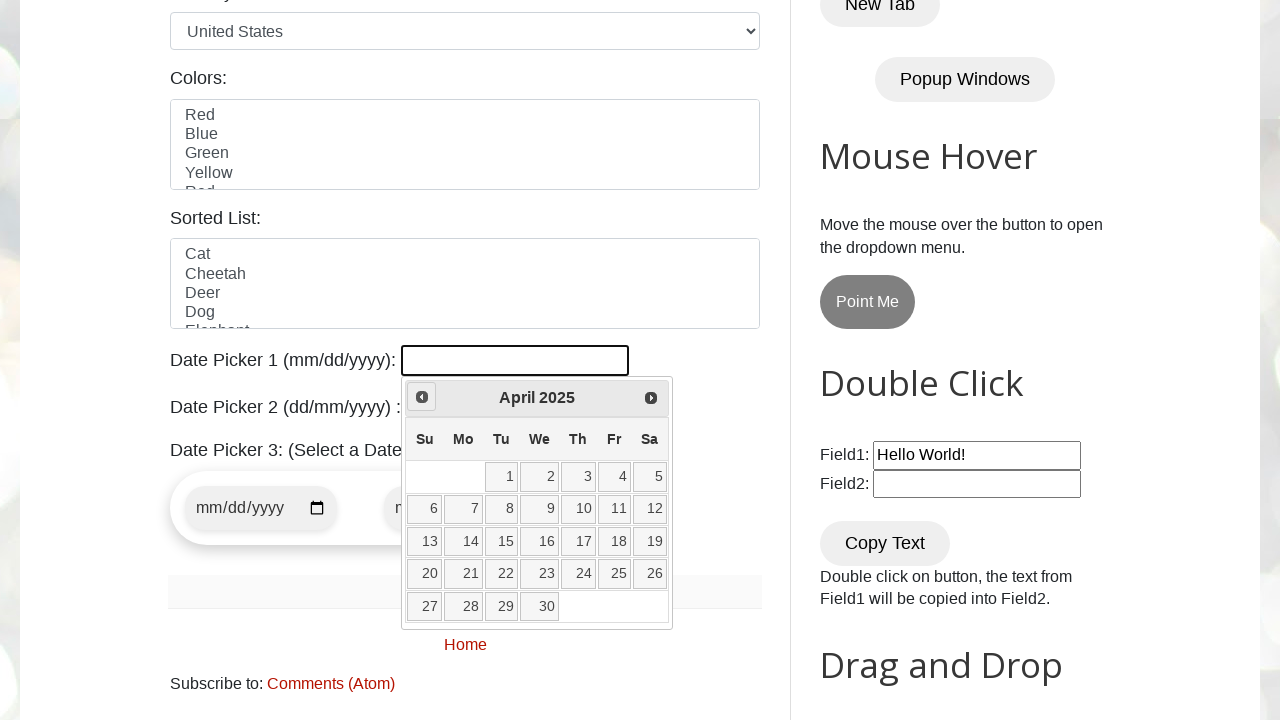

Clicked Previous button to navigate to earlier month at (422, 397) on xpath=//a[@title="Prev"]
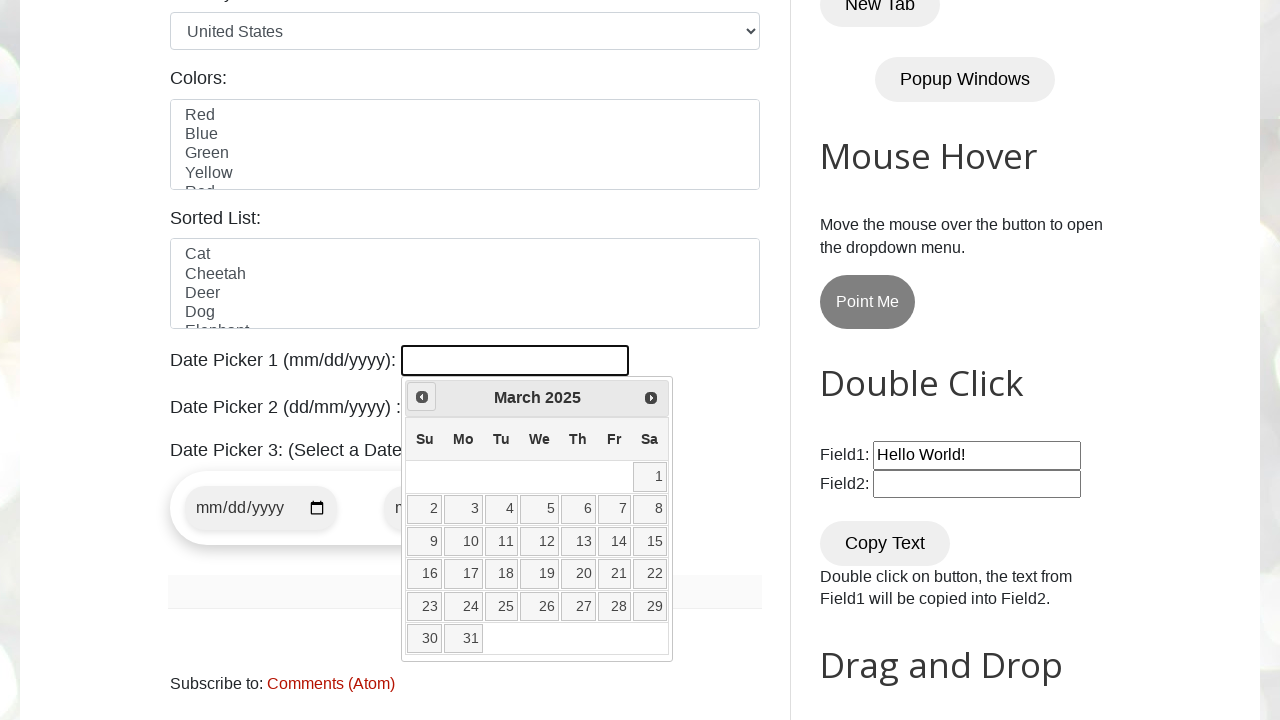

Retrieved current year from date picker
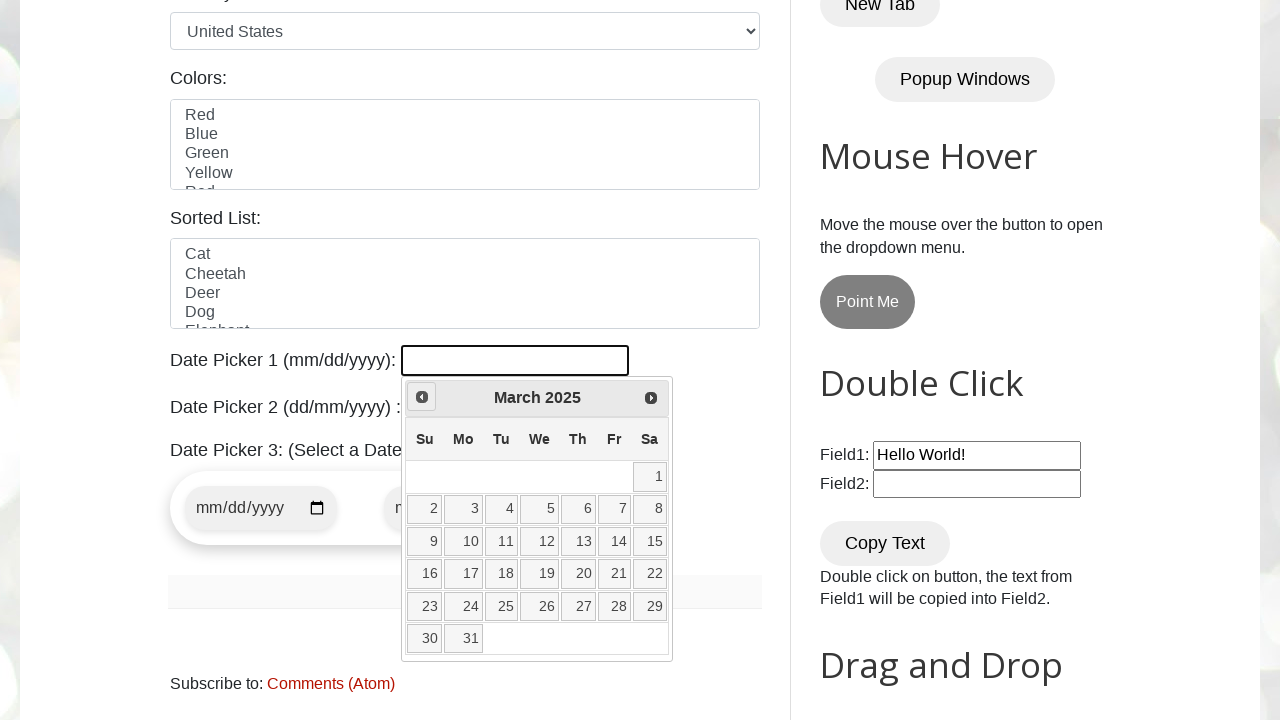

Retrieved current month from date picker
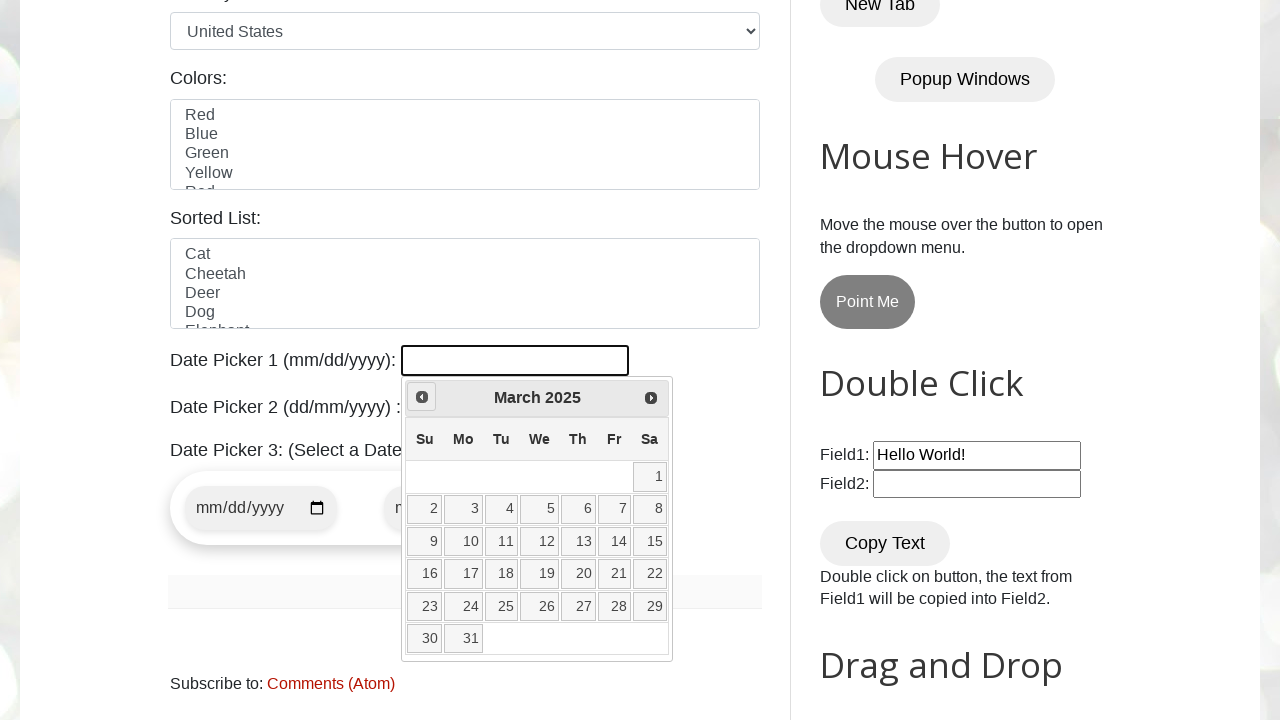

Clicked Previous button to navigate to earlier month at (422, 397) on xpath=//a[@title="Prev"]
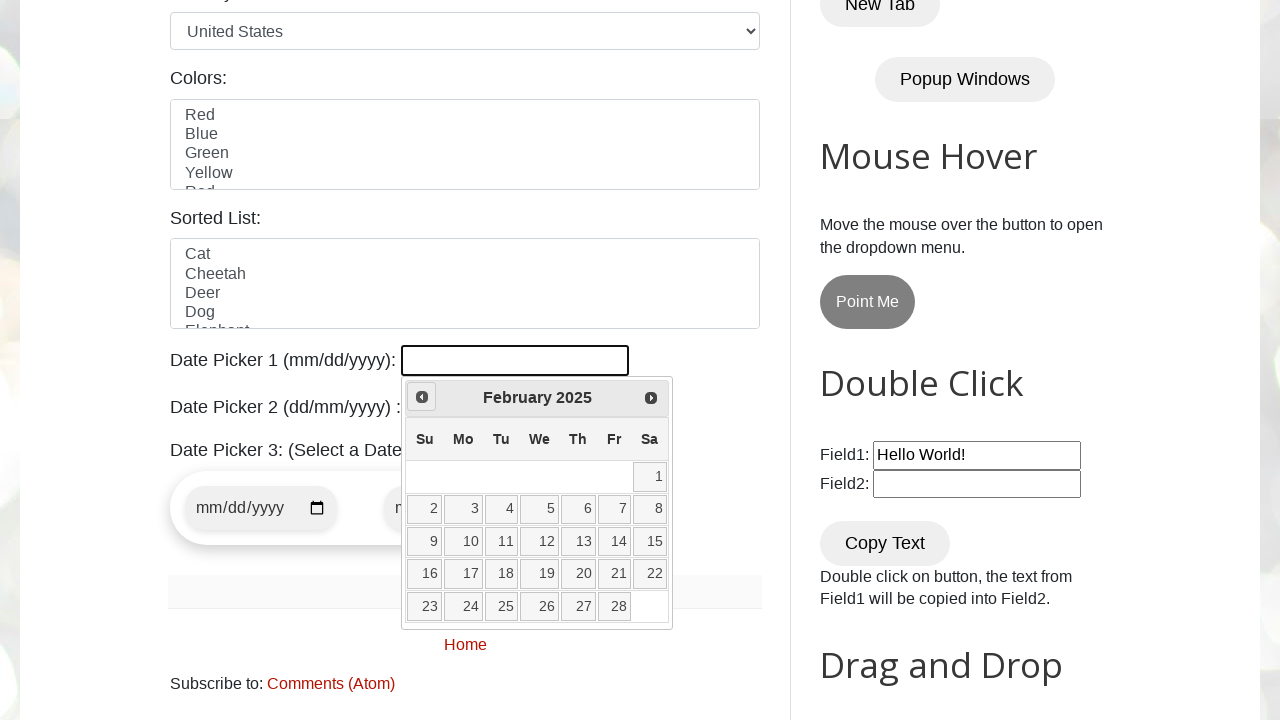

Retrieved current year from date picker
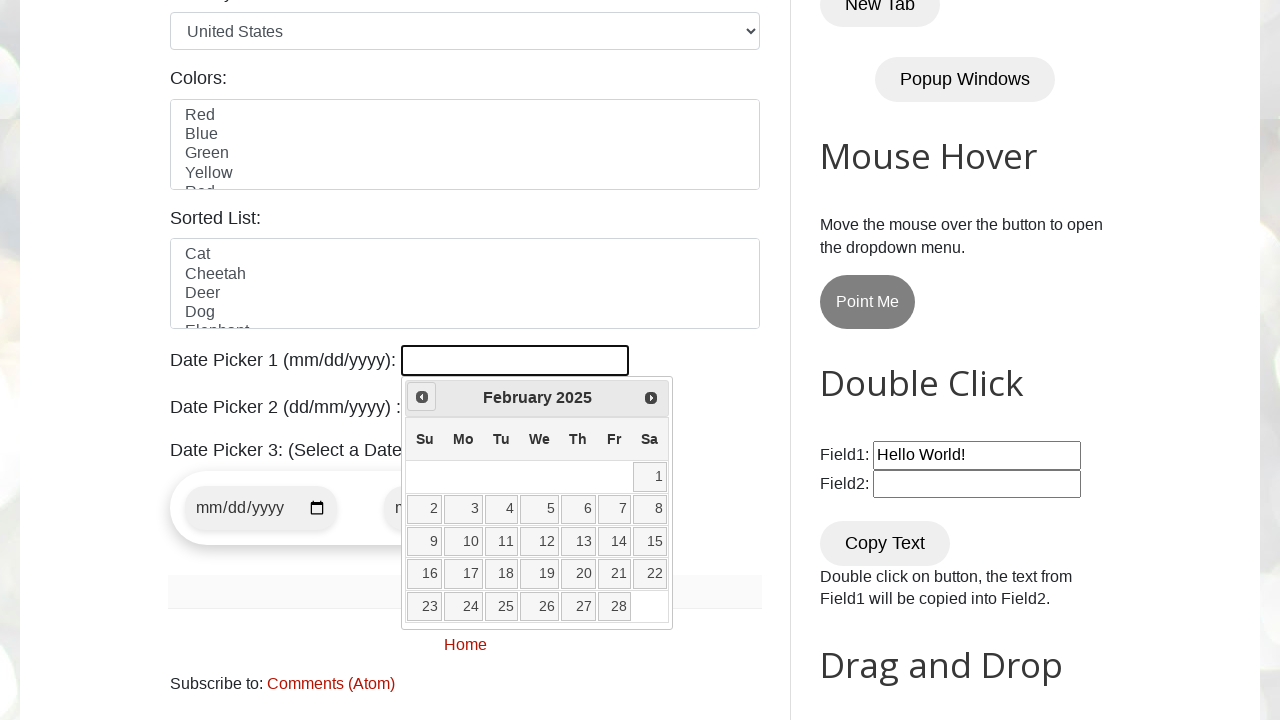

Retrieved current month from date picker
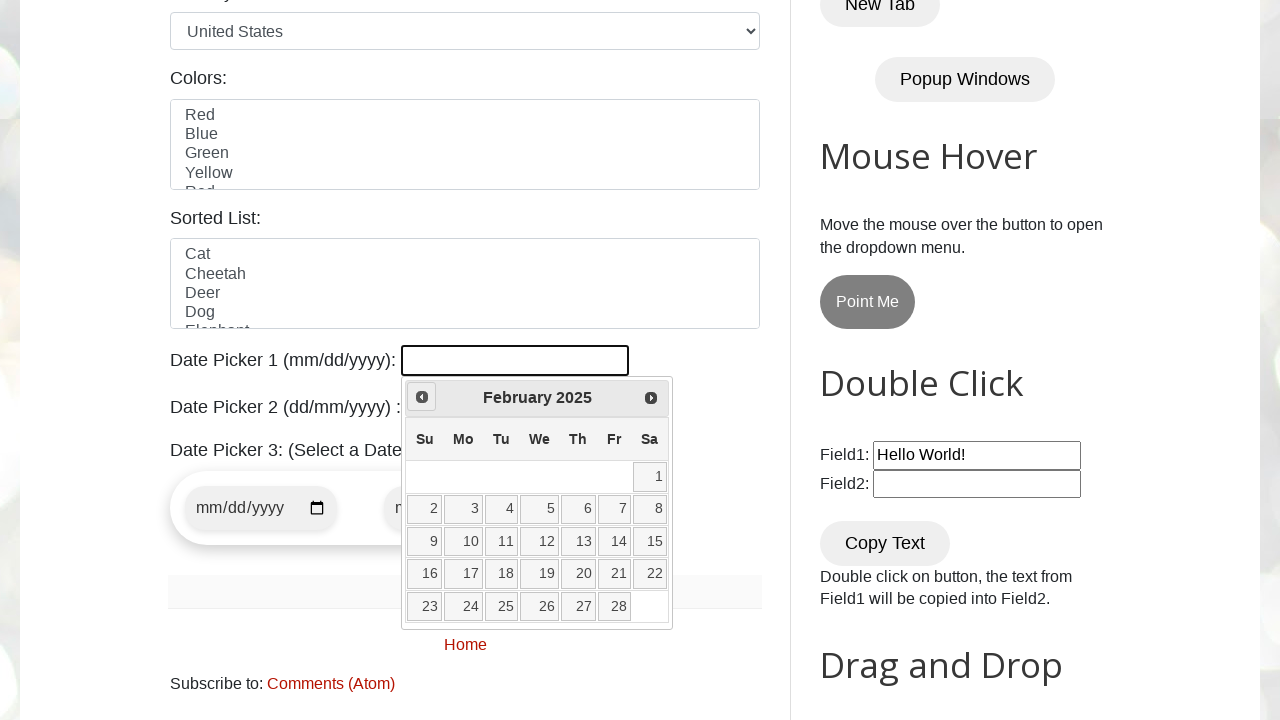

Clicked Previous button to navigate to earlier month at (422, 397) on xpath=//a[@title="Prev"]
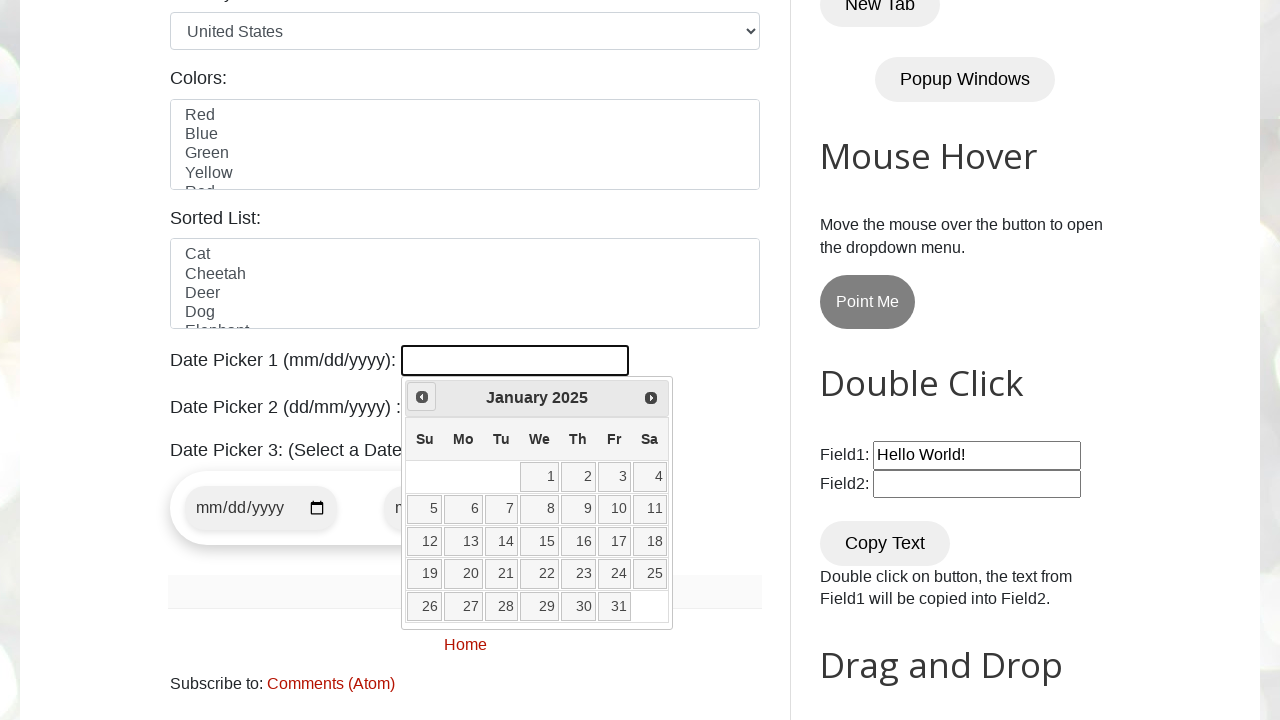

Retrieved current year from date picker
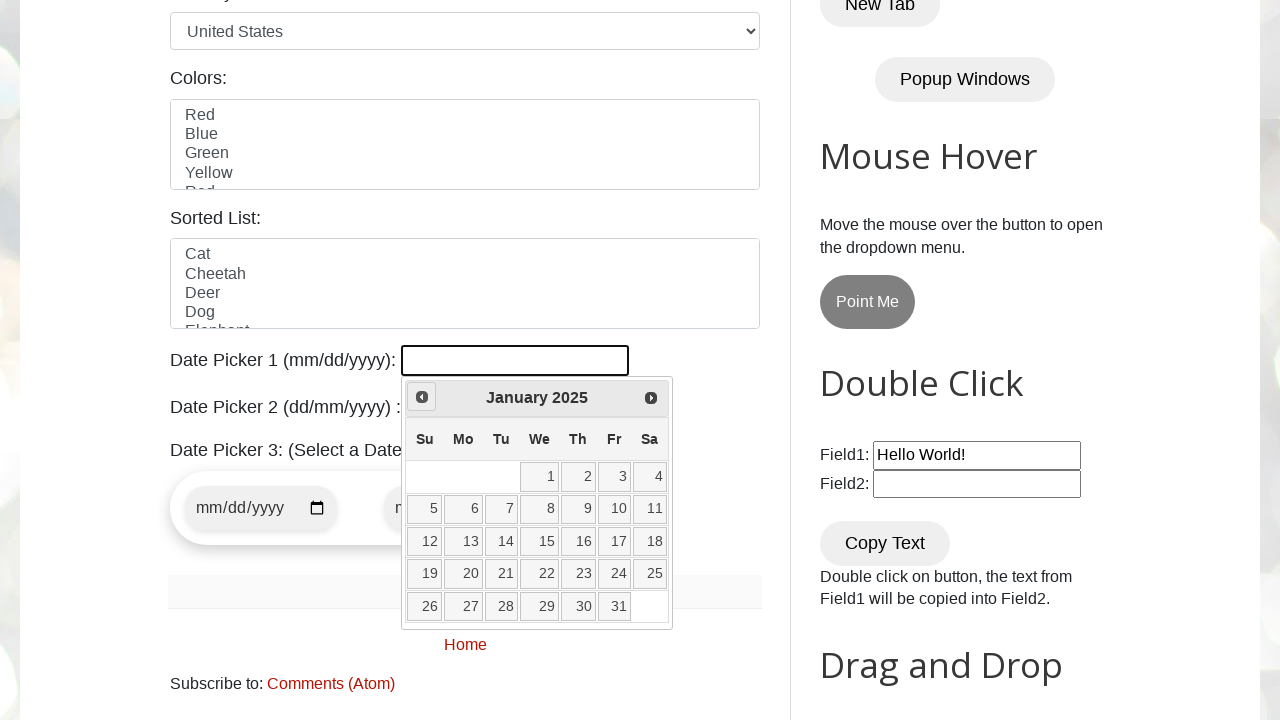

Retrieved current month from date picker
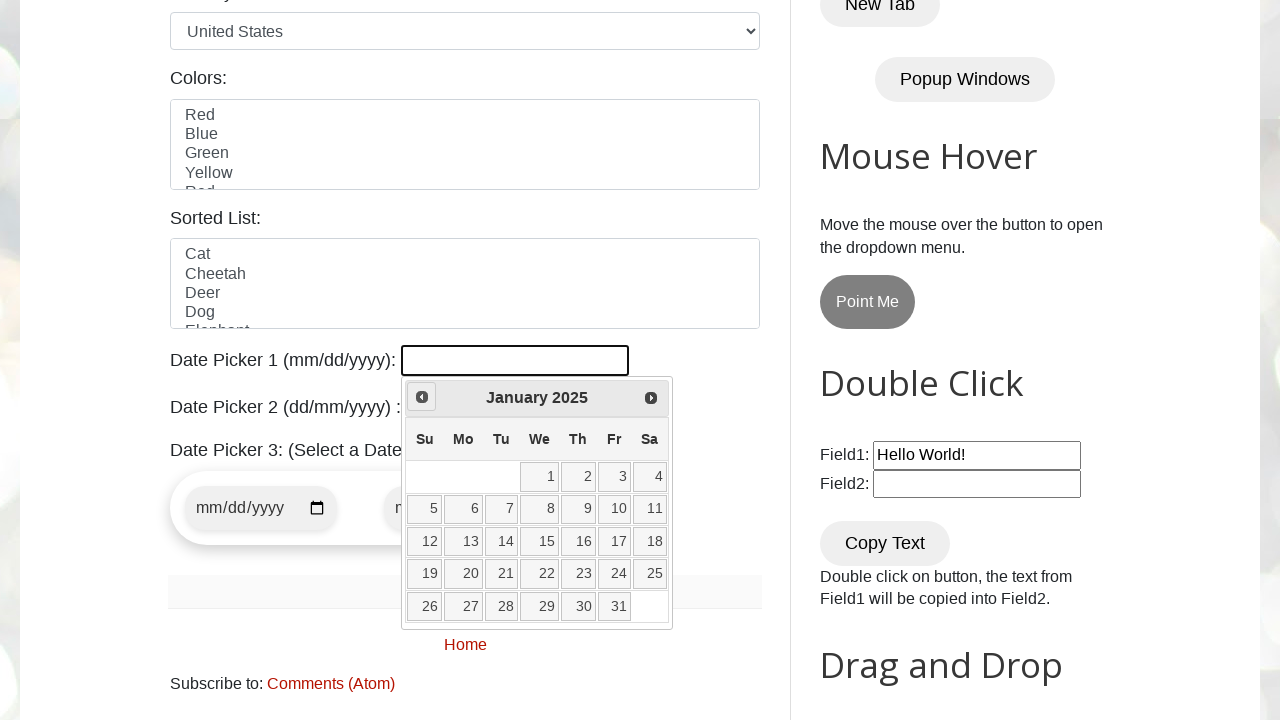

Clicked Previous button to navigate to earlier month at (422, 397) on xpath=//a[@title="Prev"]
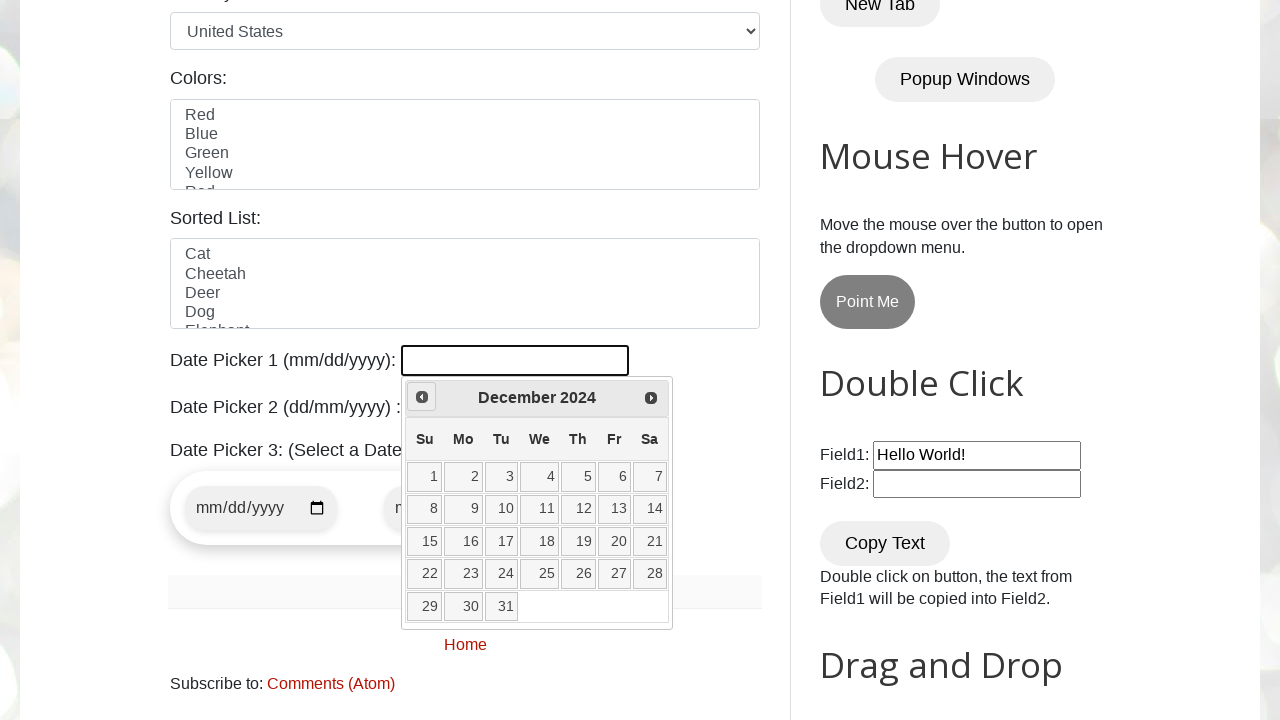

Retrieved current year from date picker
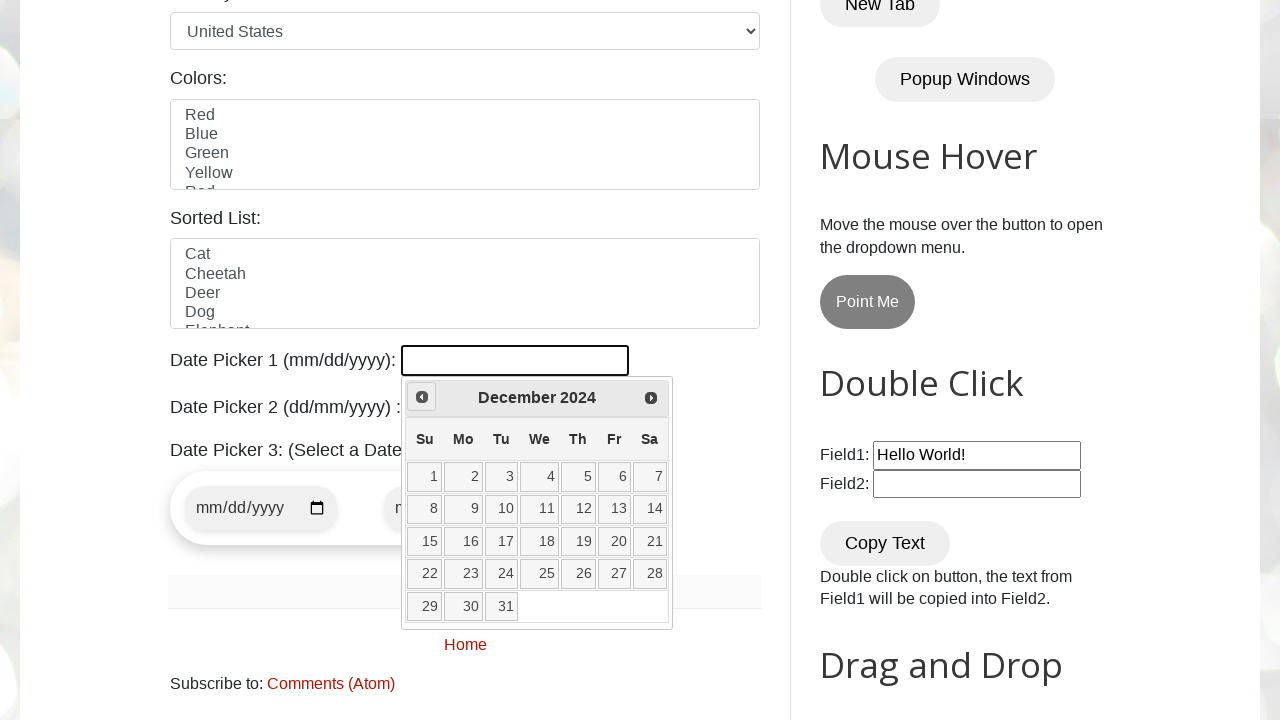

Retrieved current month from date picker
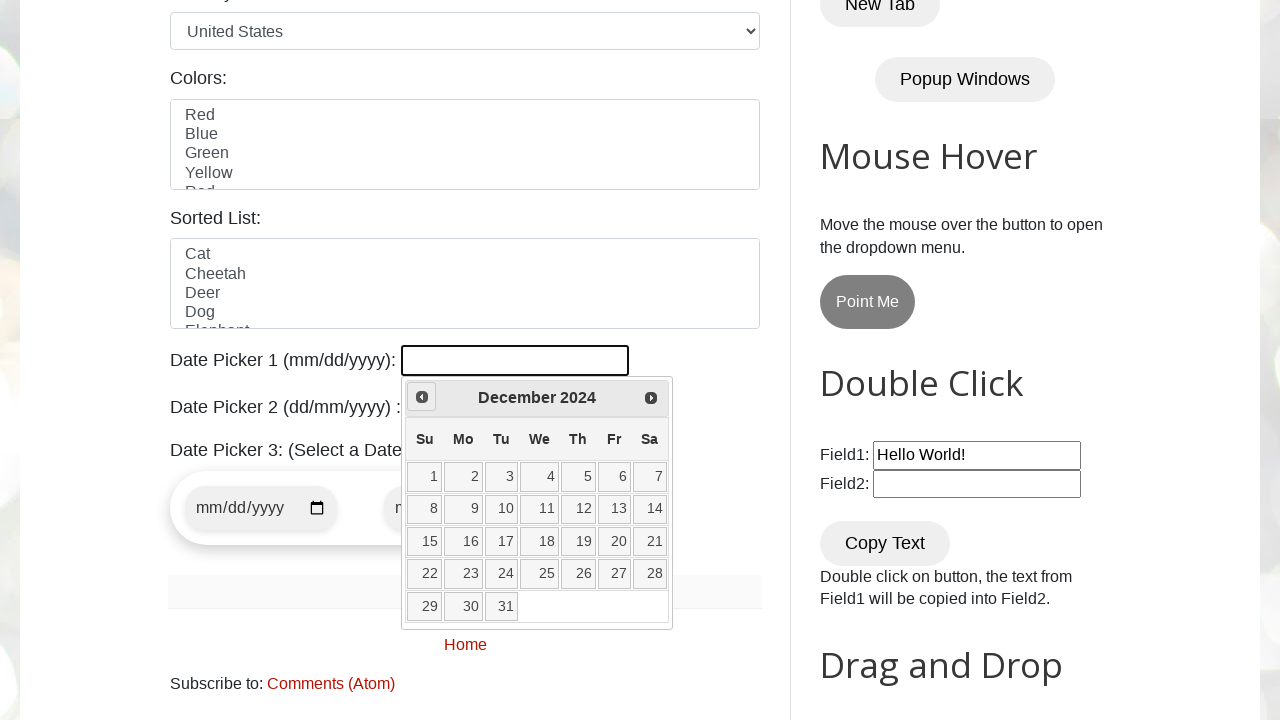

Clicked Previous button to navigate to earlier month at (422, 397) on xpath=//a[@title="Prev"]
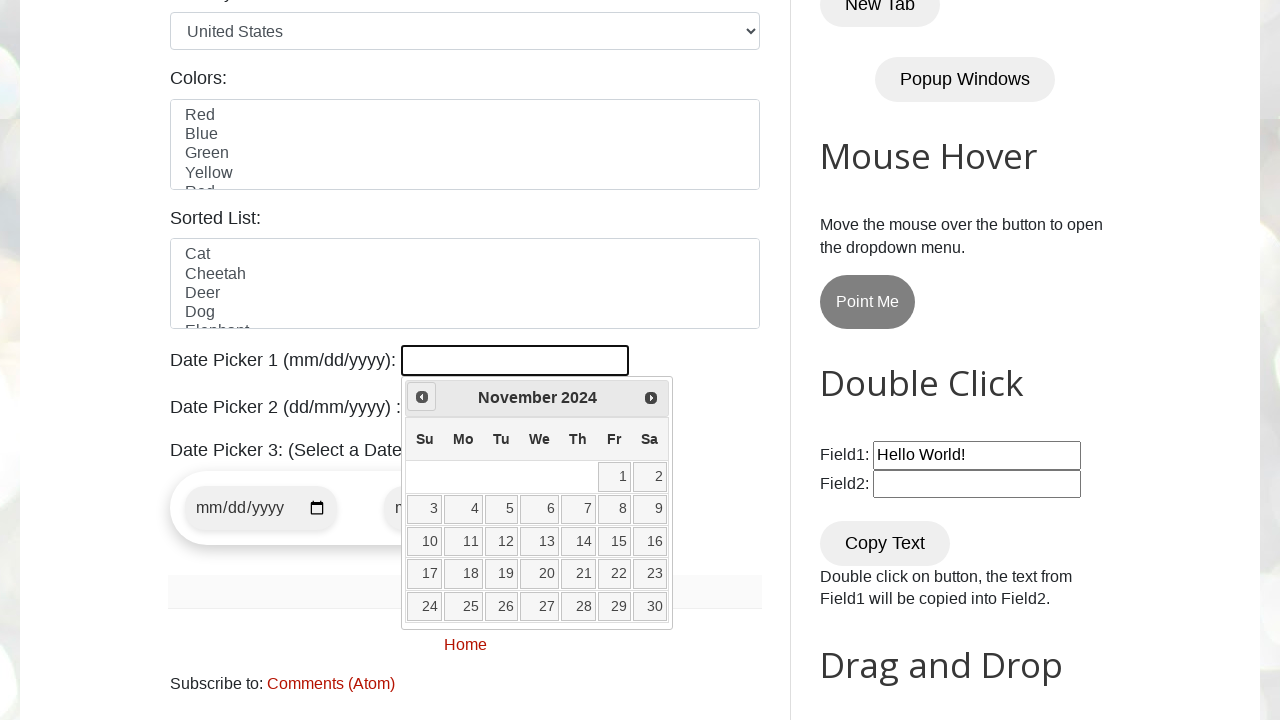

Retrieved current year from date picker
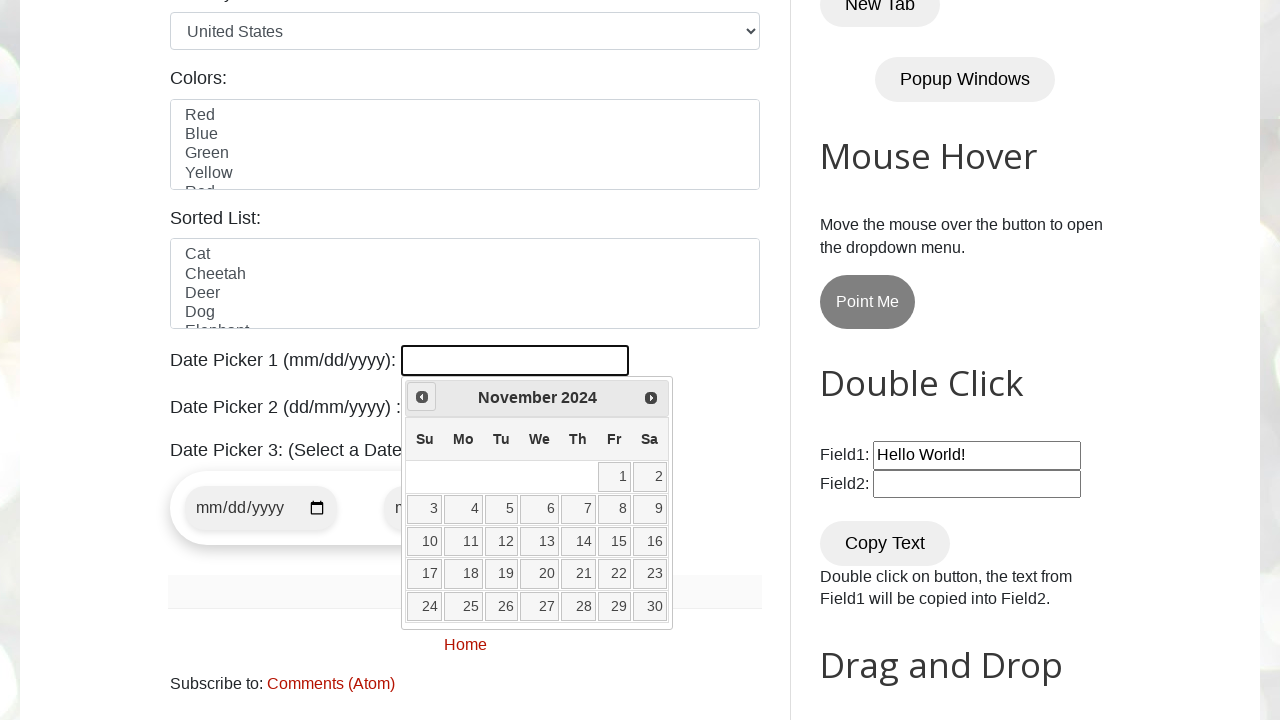

Retrieved current month from date picker
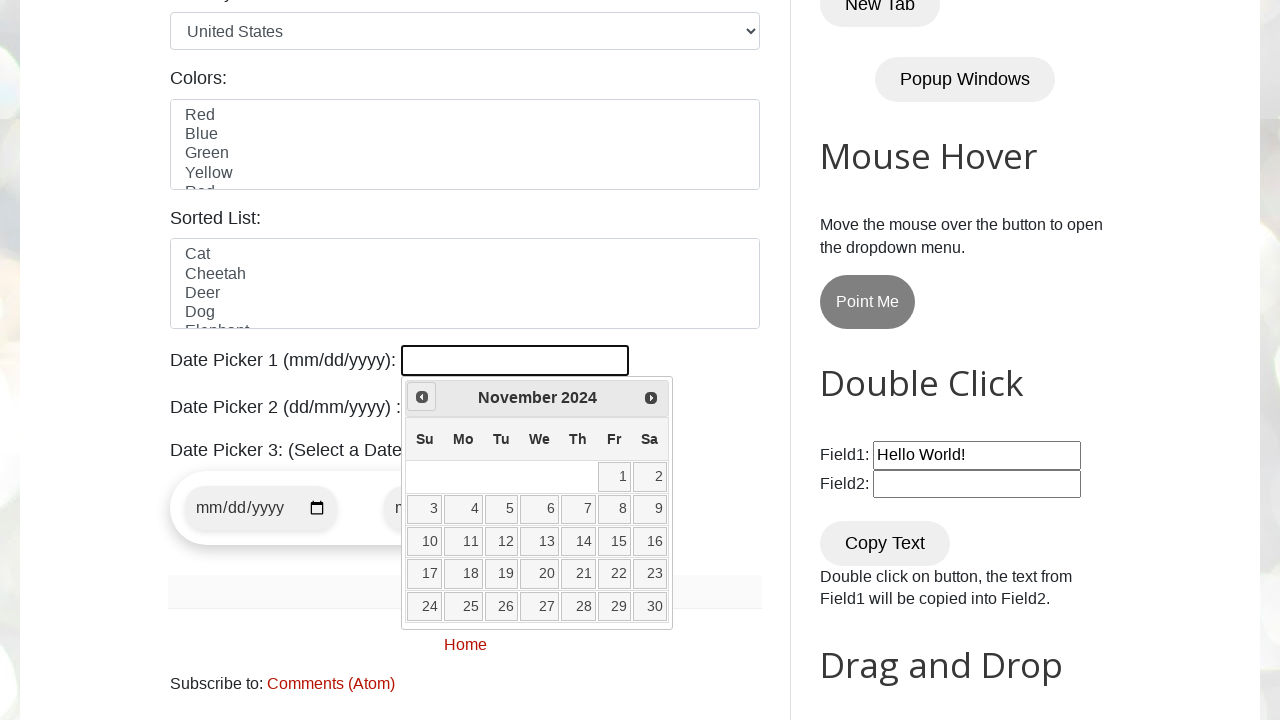

Clicked Previous button to navigate to earlier month at (422, 397) on xpath=//a[@title="Prev"]
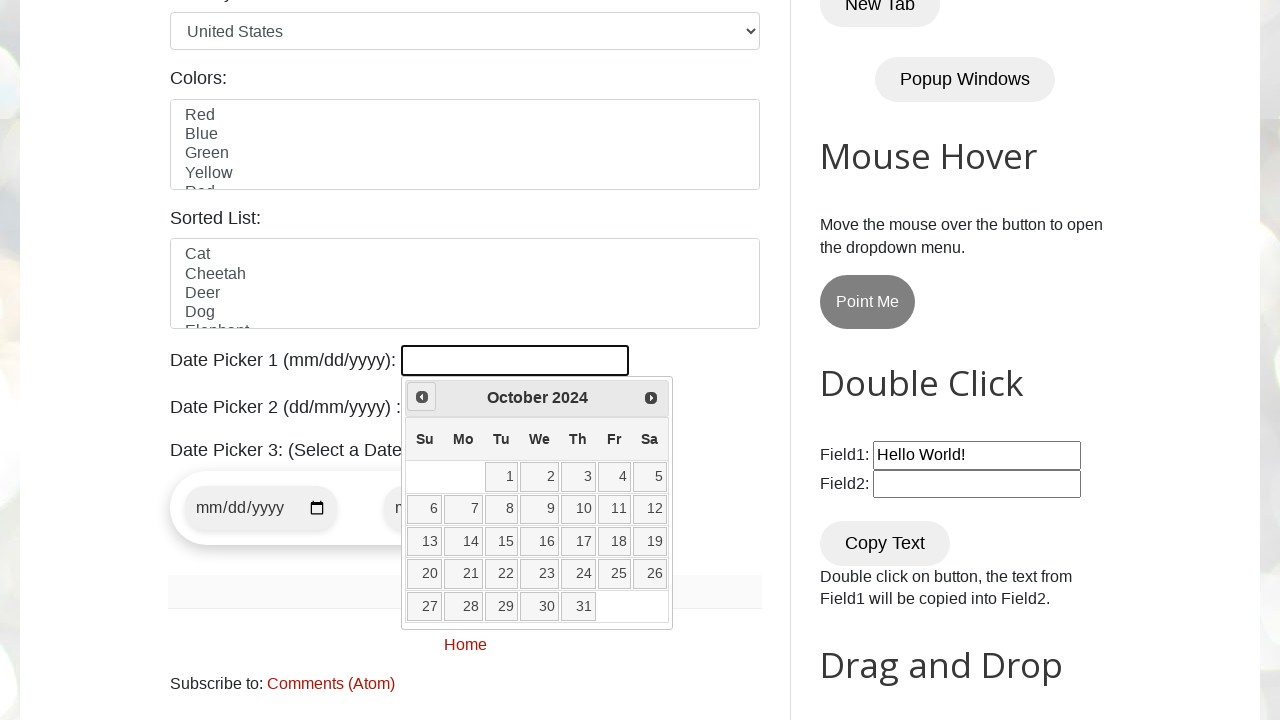

Retrieved current year from date picker
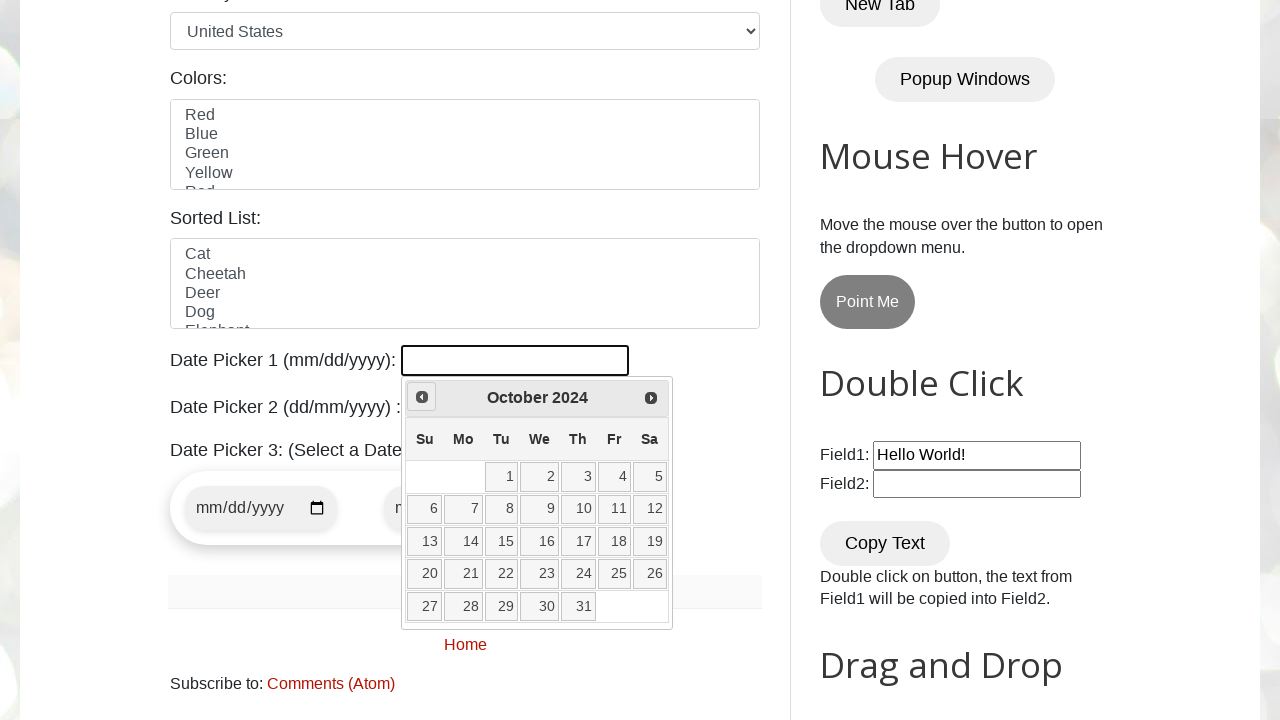

Retrieved current month from date picker
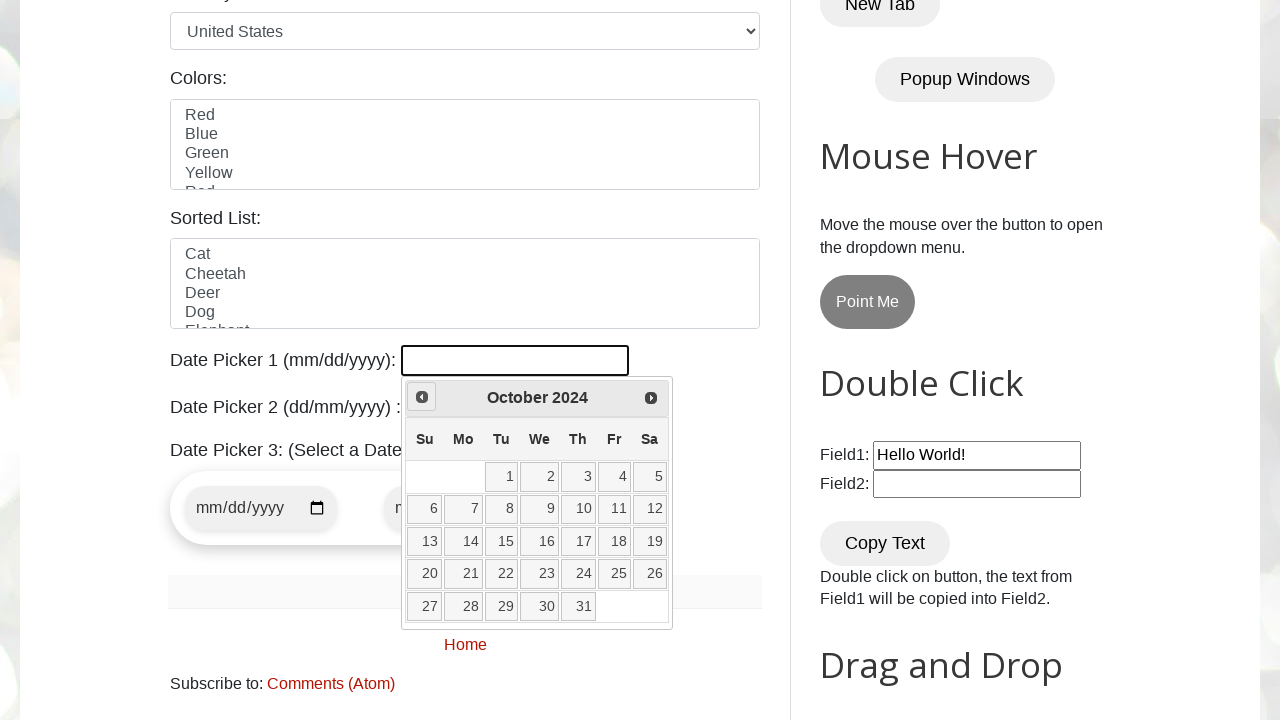

Clicked Previous button to navigate to earlier month at (422, 397) on xpath=//a[@title="Prev"]
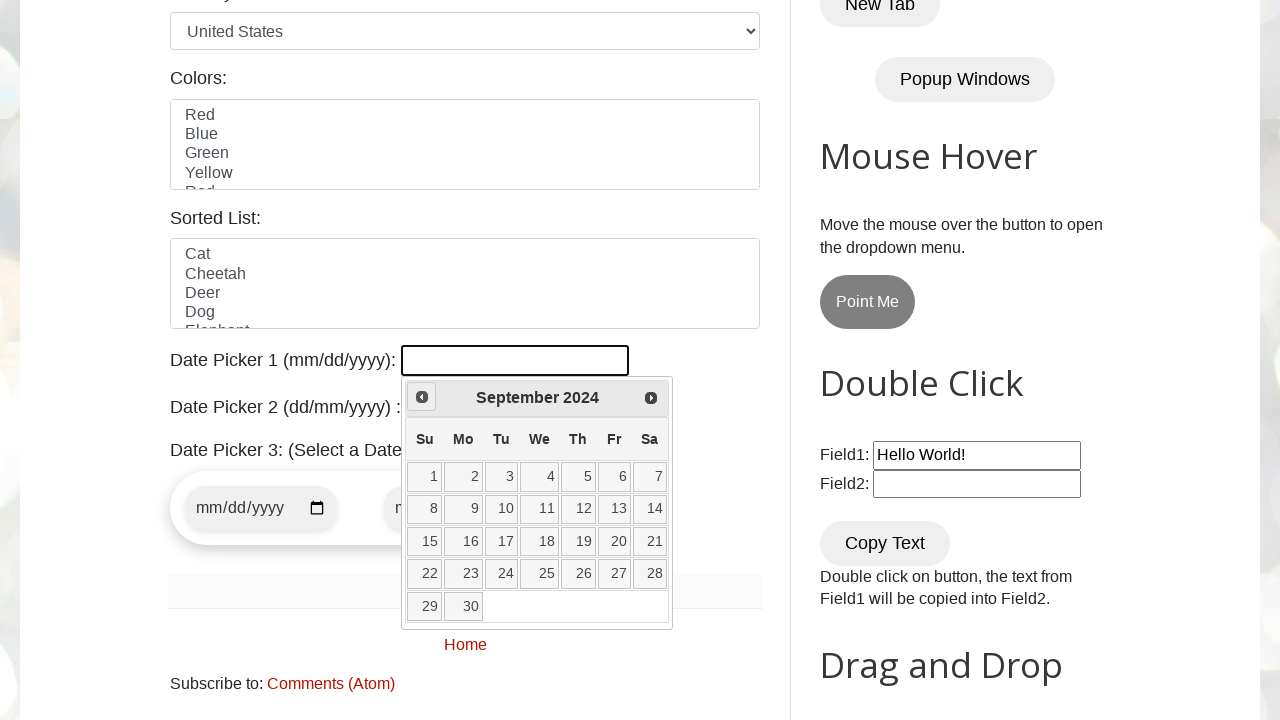

Retrieved current year from date picker
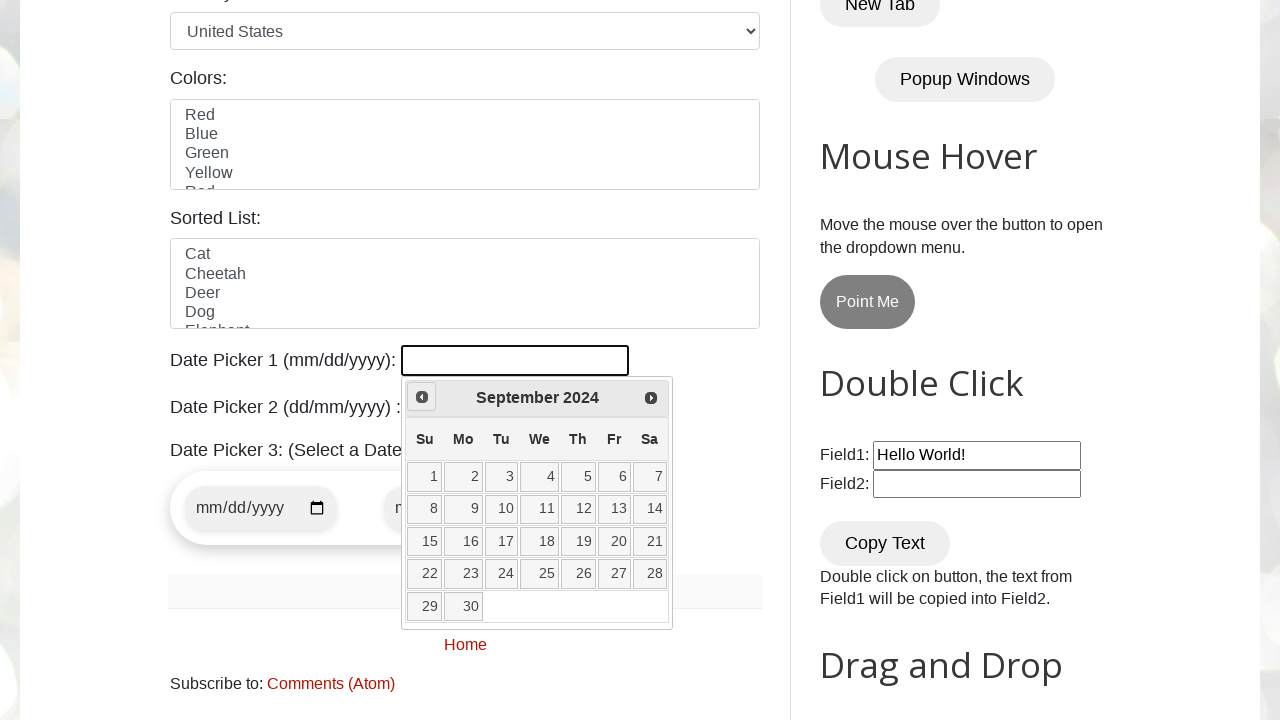

Retrieved current month from date picker
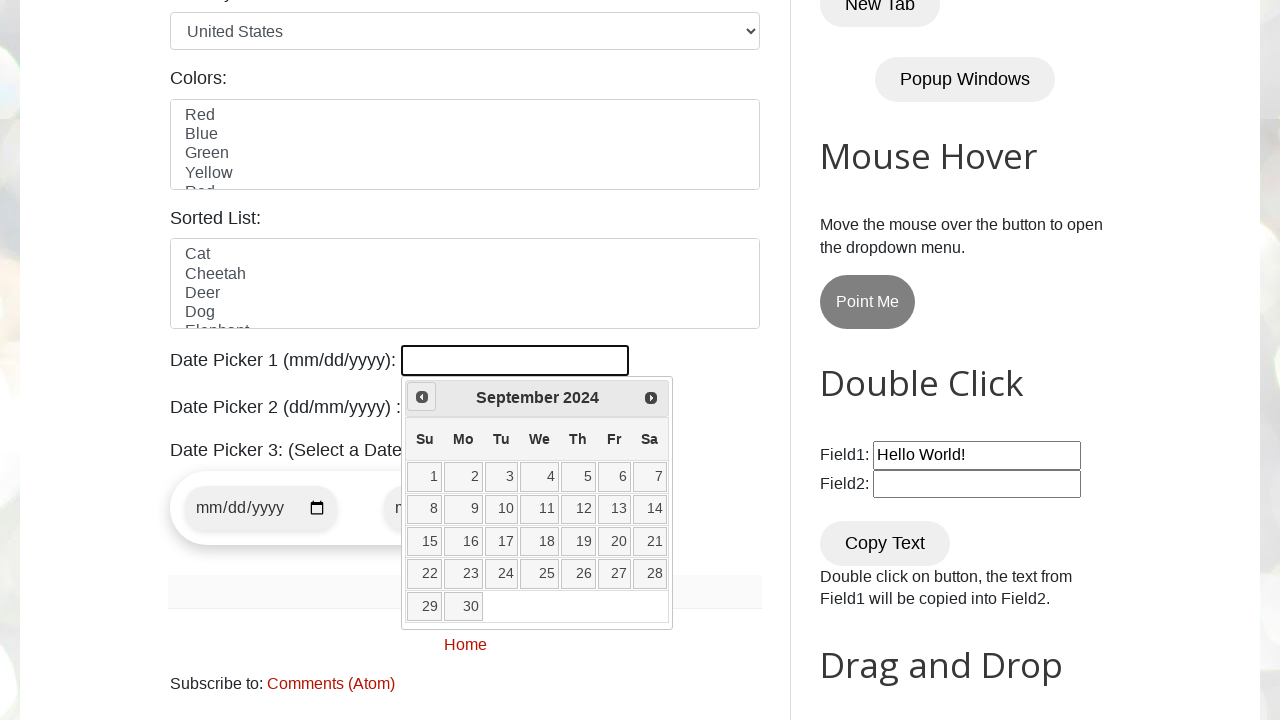

Clicked Previous button to navigate to earlier month at (422, 397) on xpath=//a[@title="Prev"]
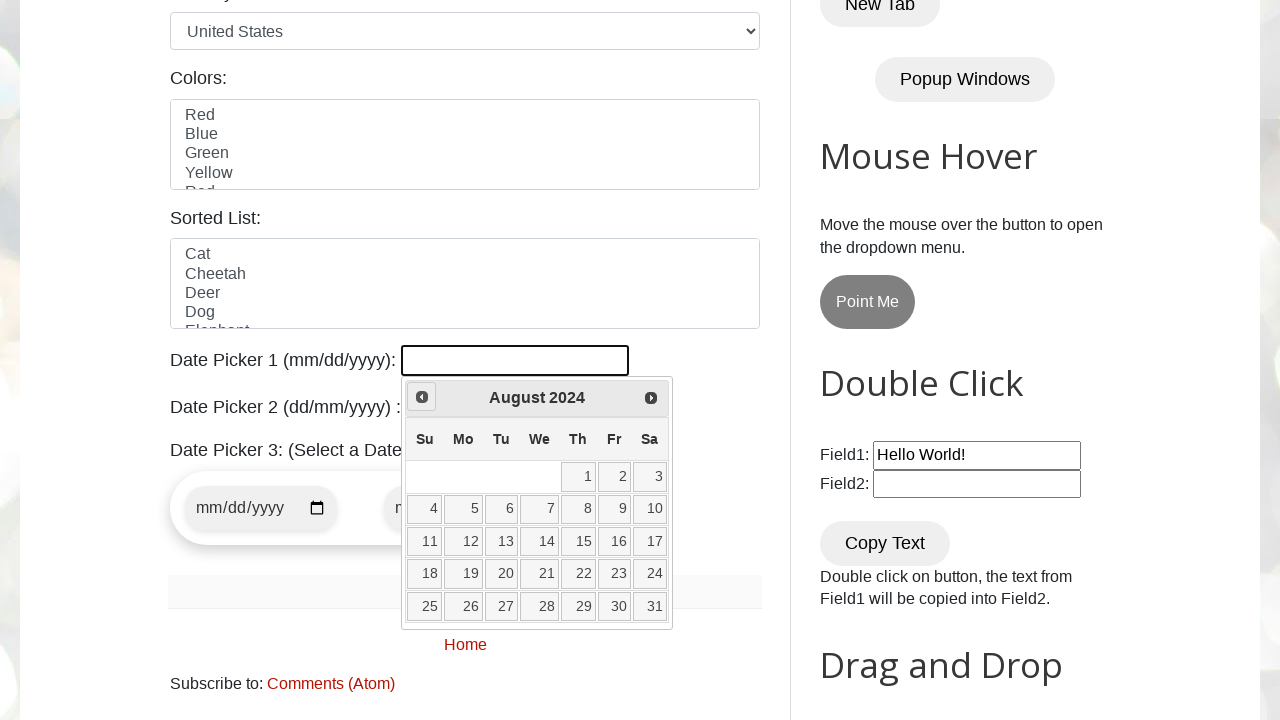

Retrieved current year from date picker
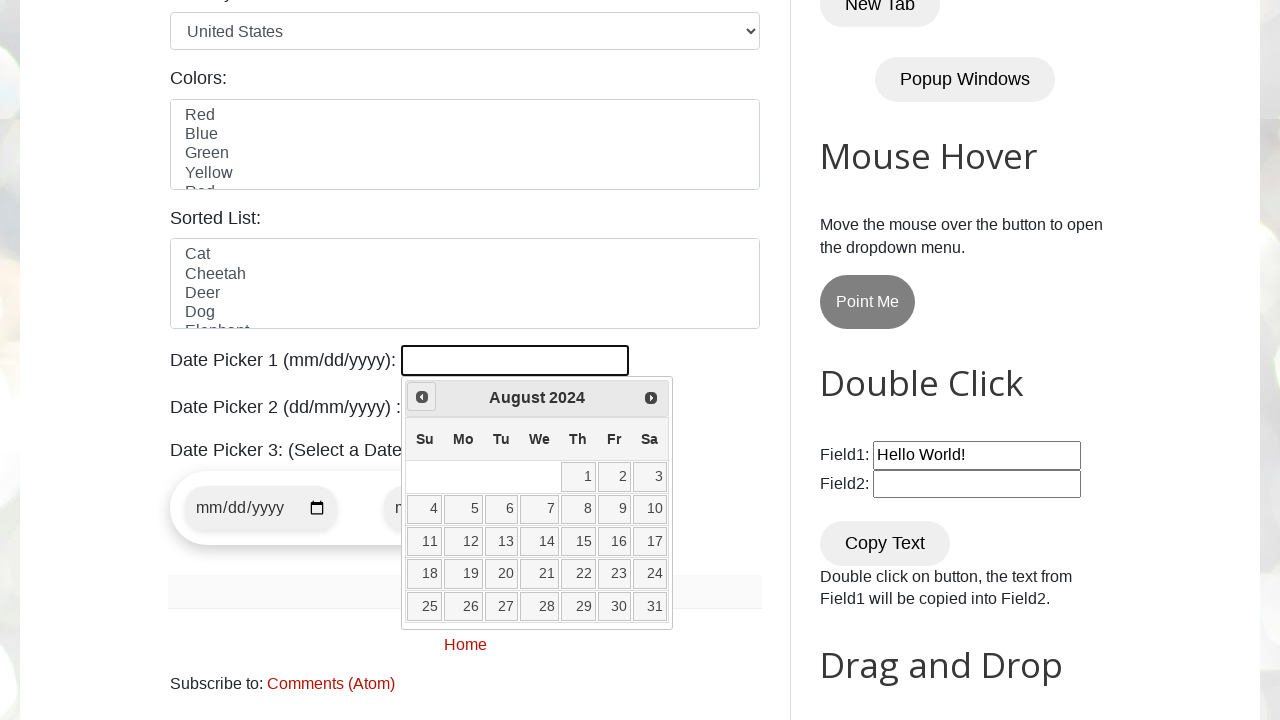

Retrieved current month from date picker
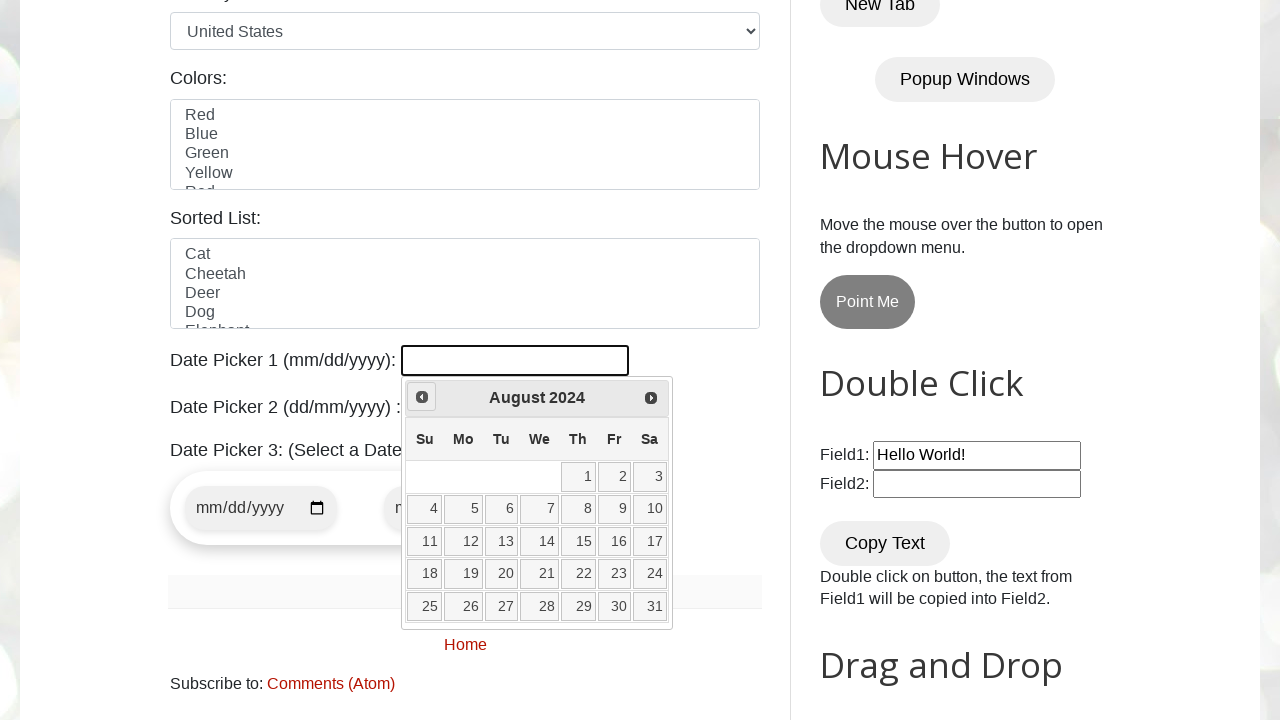

Clicked Previous button to navigate to earlier month at (422, 397) on xpath=//a[@title="Prev"]
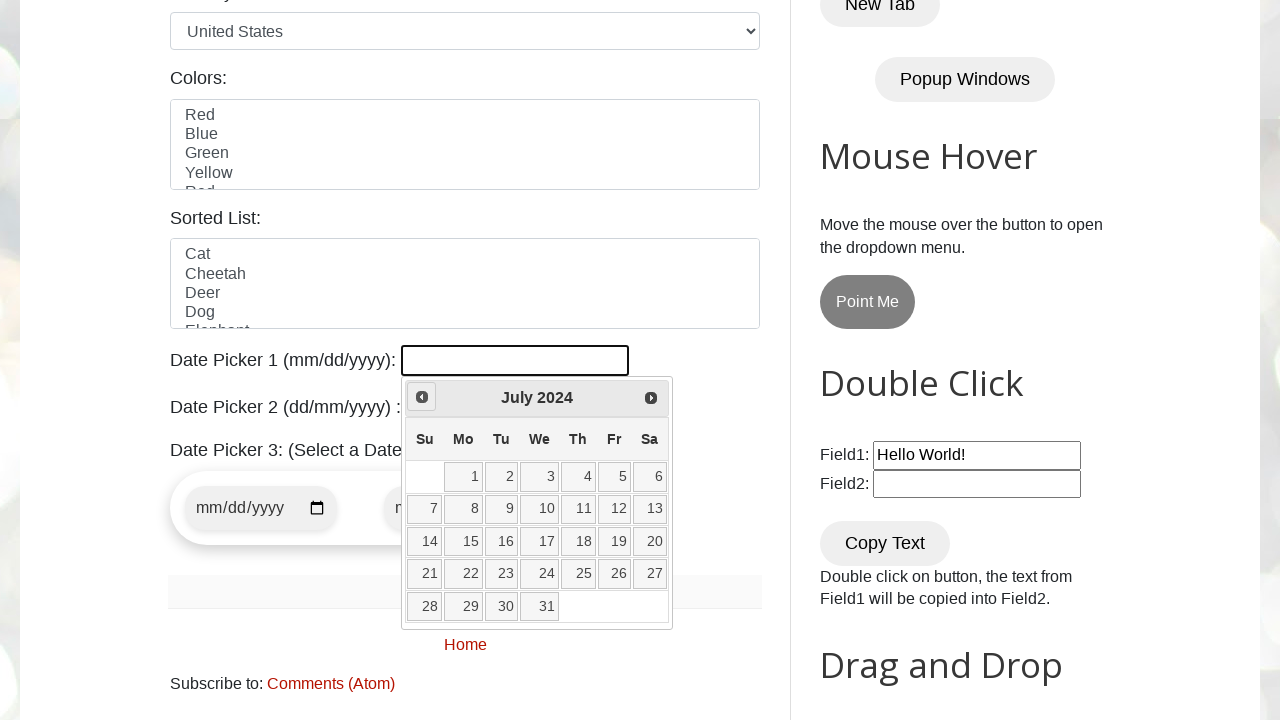

Retrieved current year from date picker
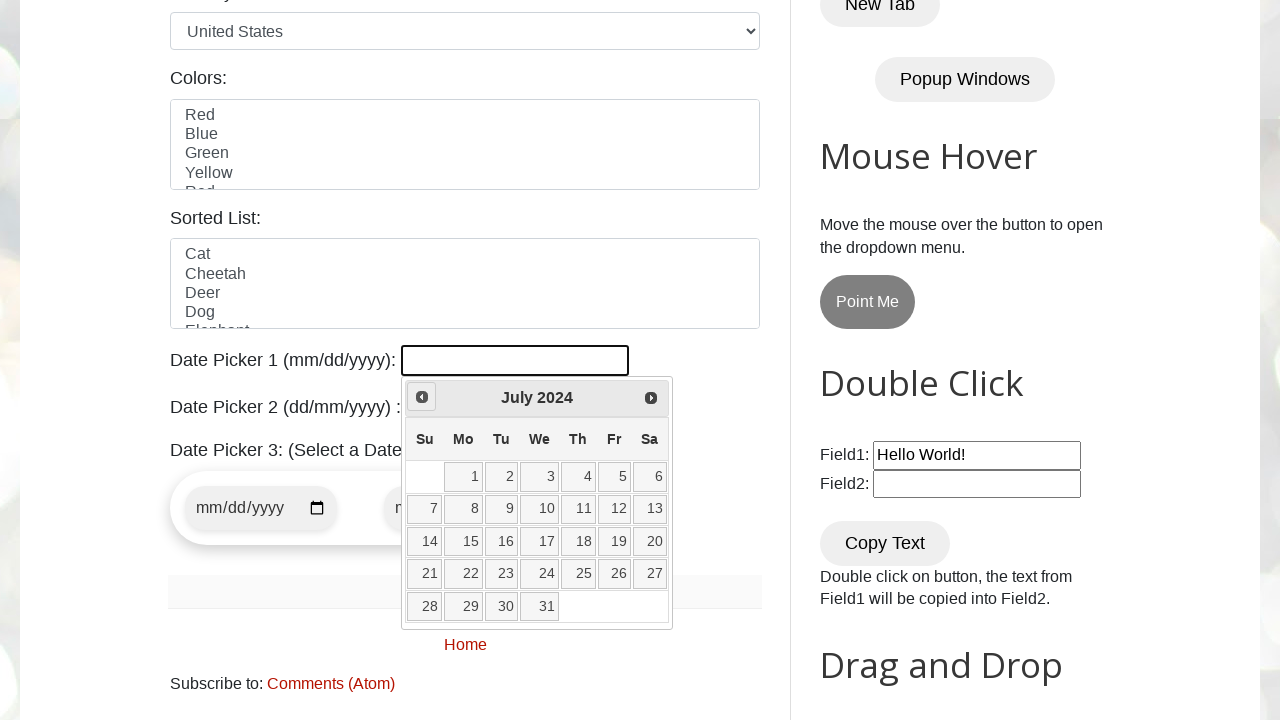

Retrieved current month from date picker
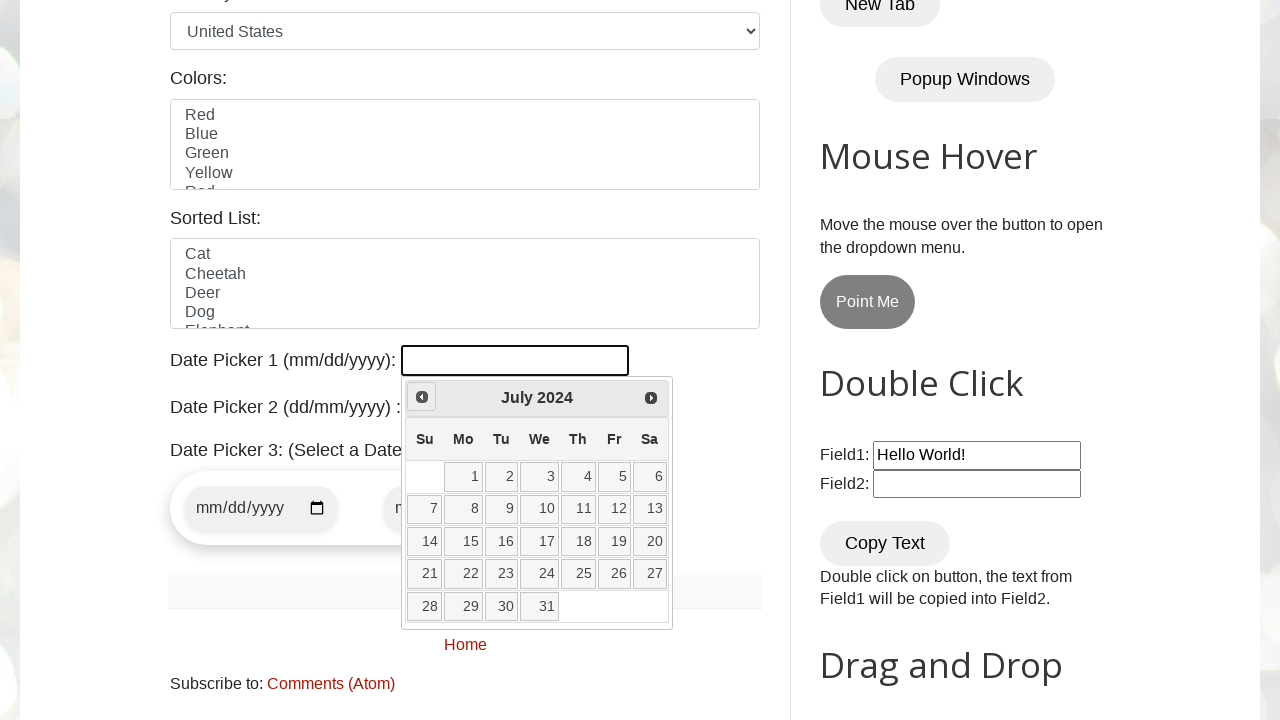

Clicked Previous button to navigate to earlier month at (422, 397) on xpath=//a[@title="Prev"]
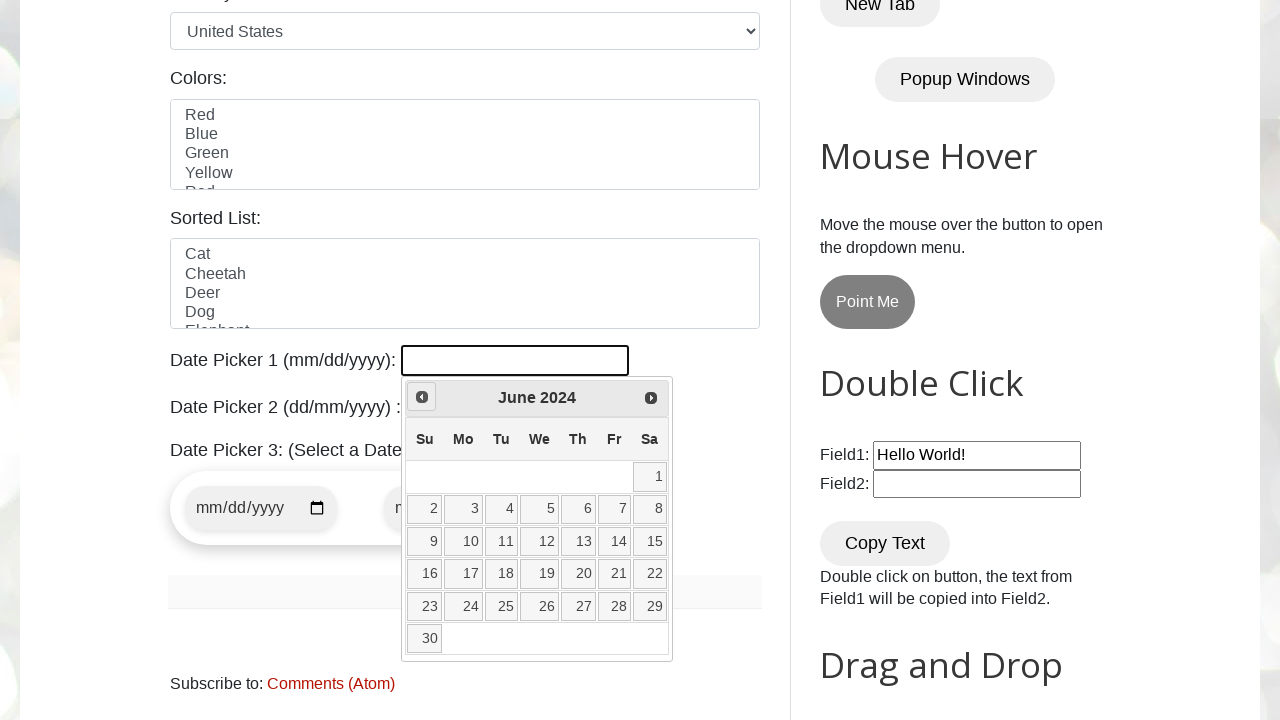

Retrieved current year from date picker
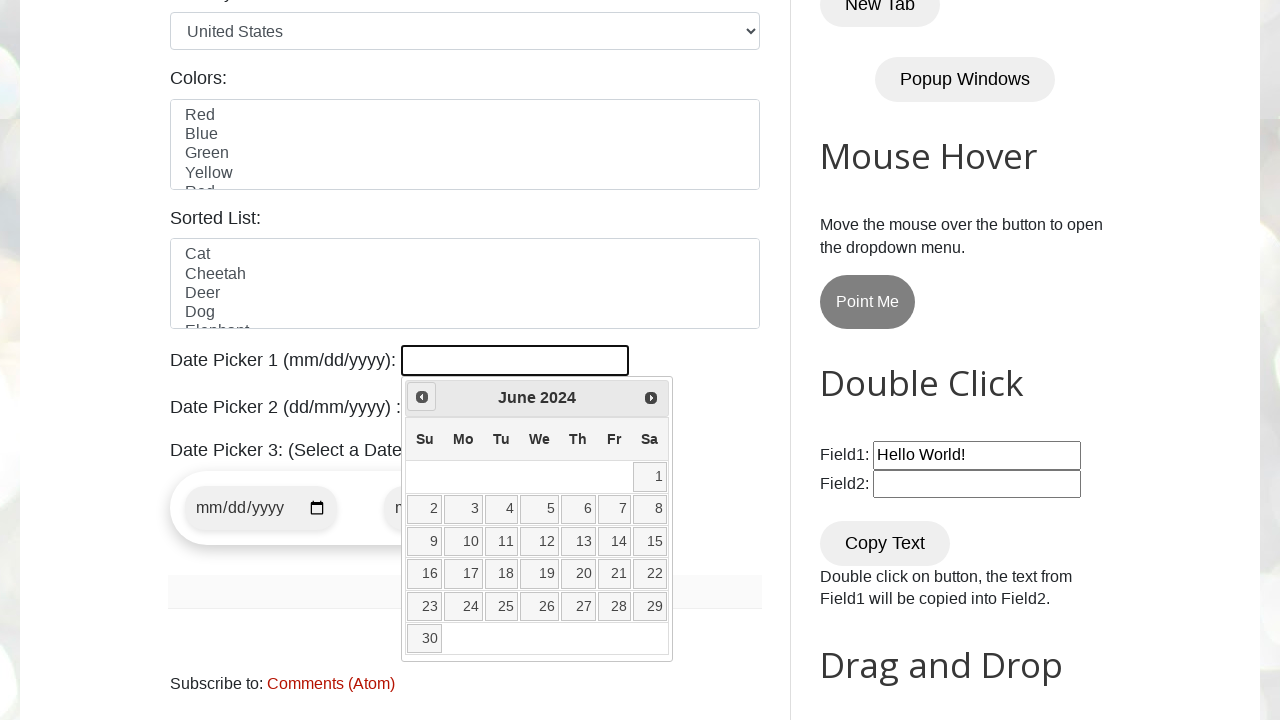

Retrieved current month from date picker
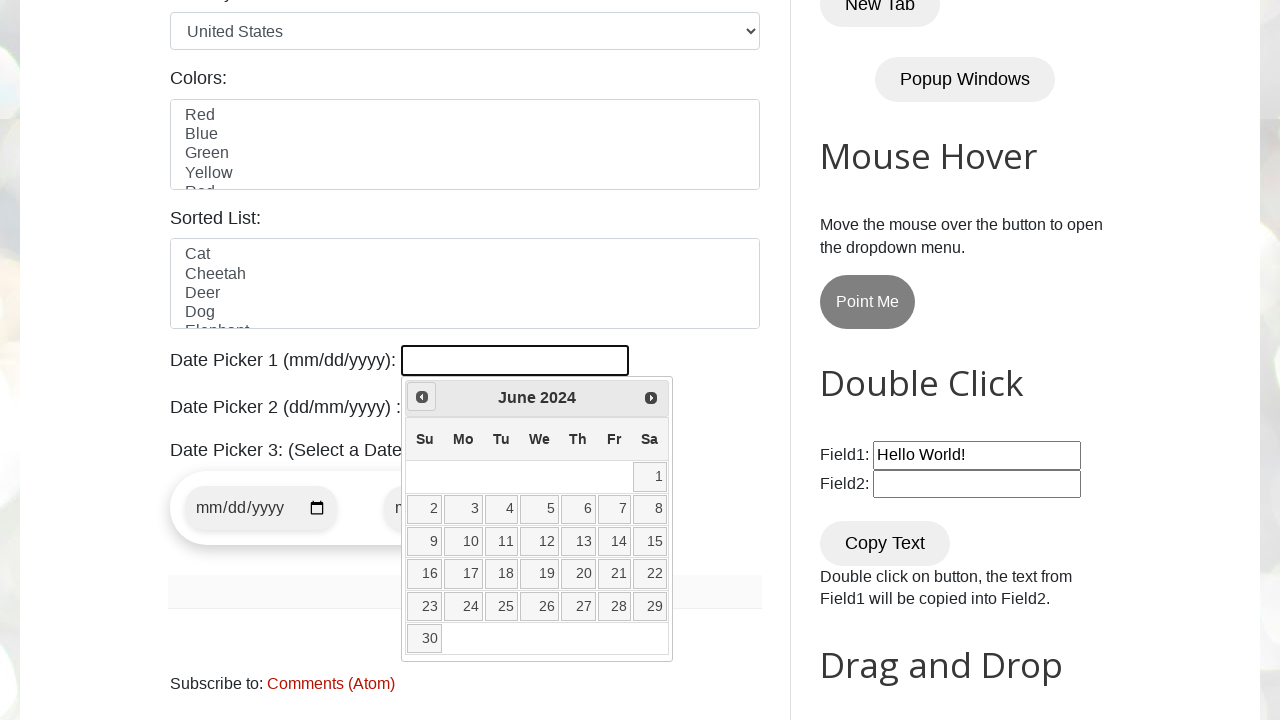

Clicked Previous button to navigate to earlier month at (422, 397) on xpath=//a[@title="Prev"]
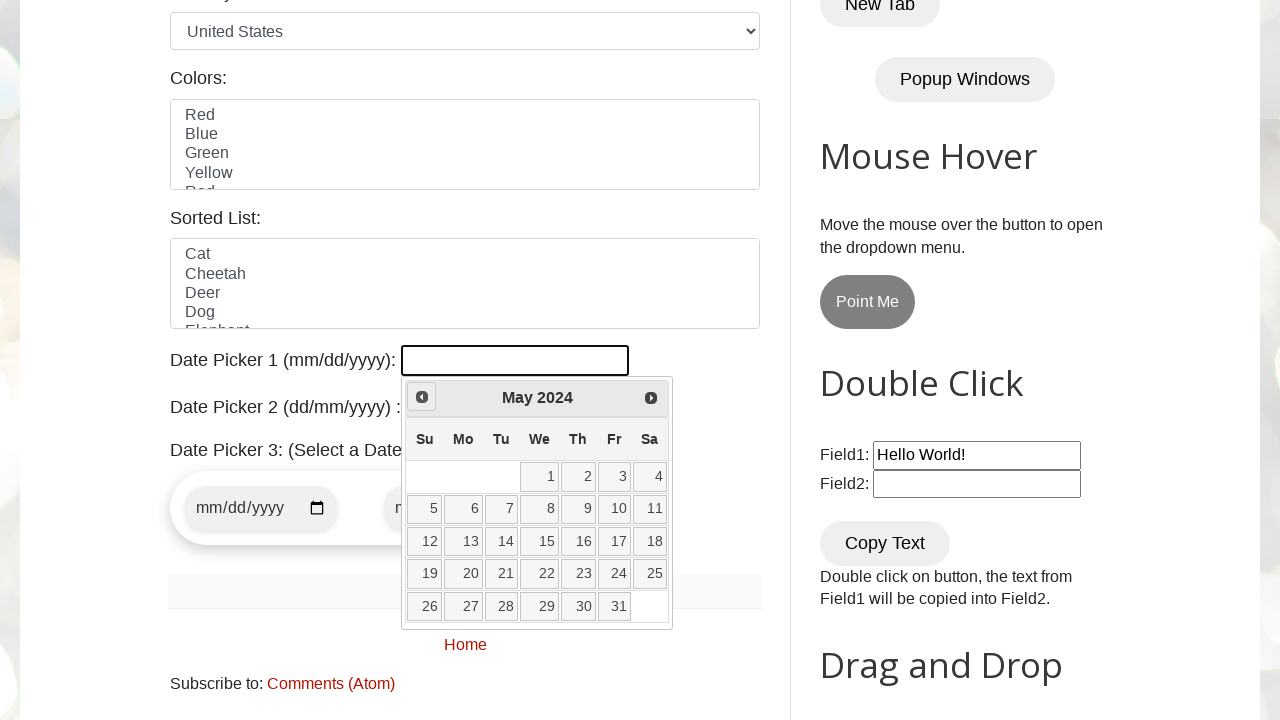

Retrieved current year from date picker
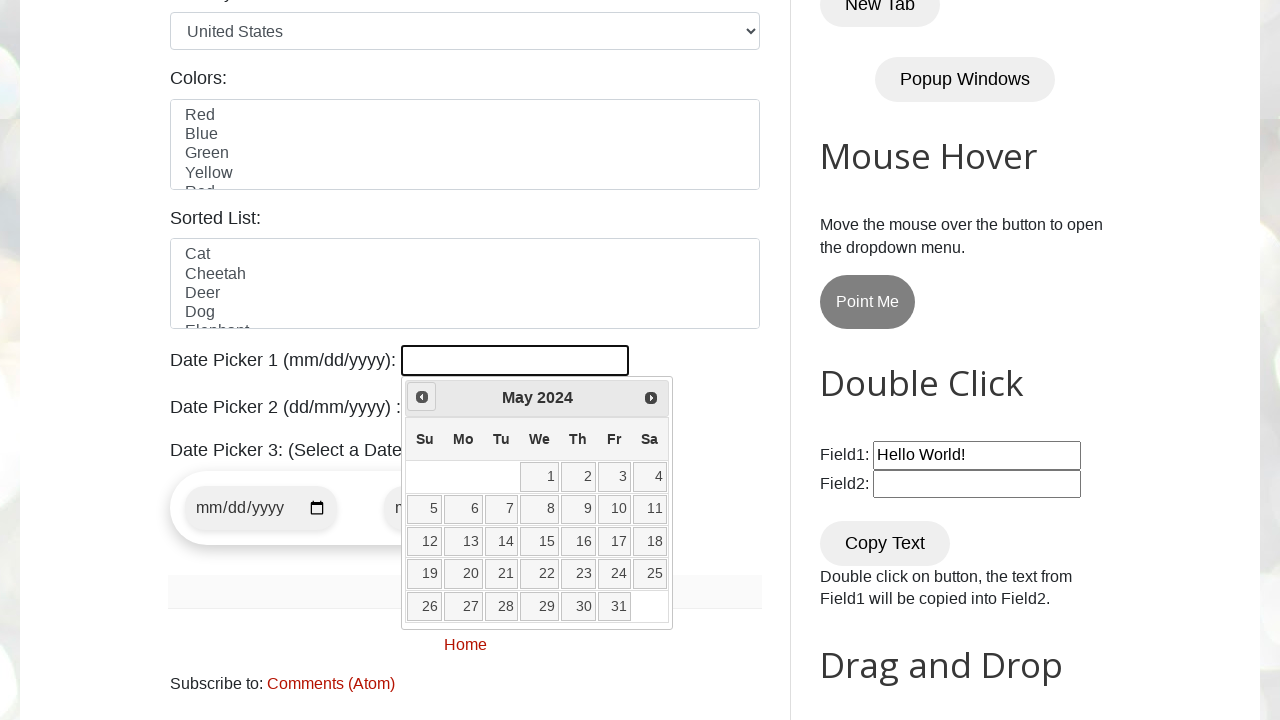

Retrieved current month from date picker
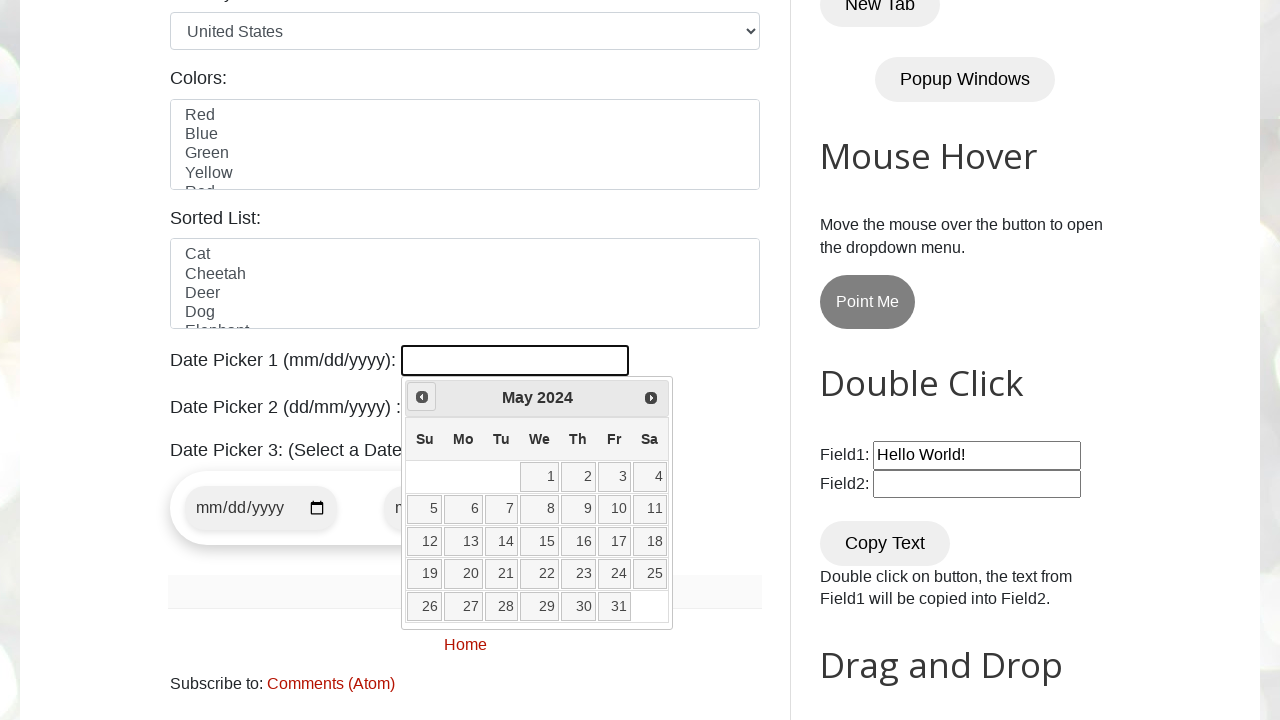

Clicked Previous button to navigate to earlier month at (422, 397) on xpath=//a[@title="Prev"]
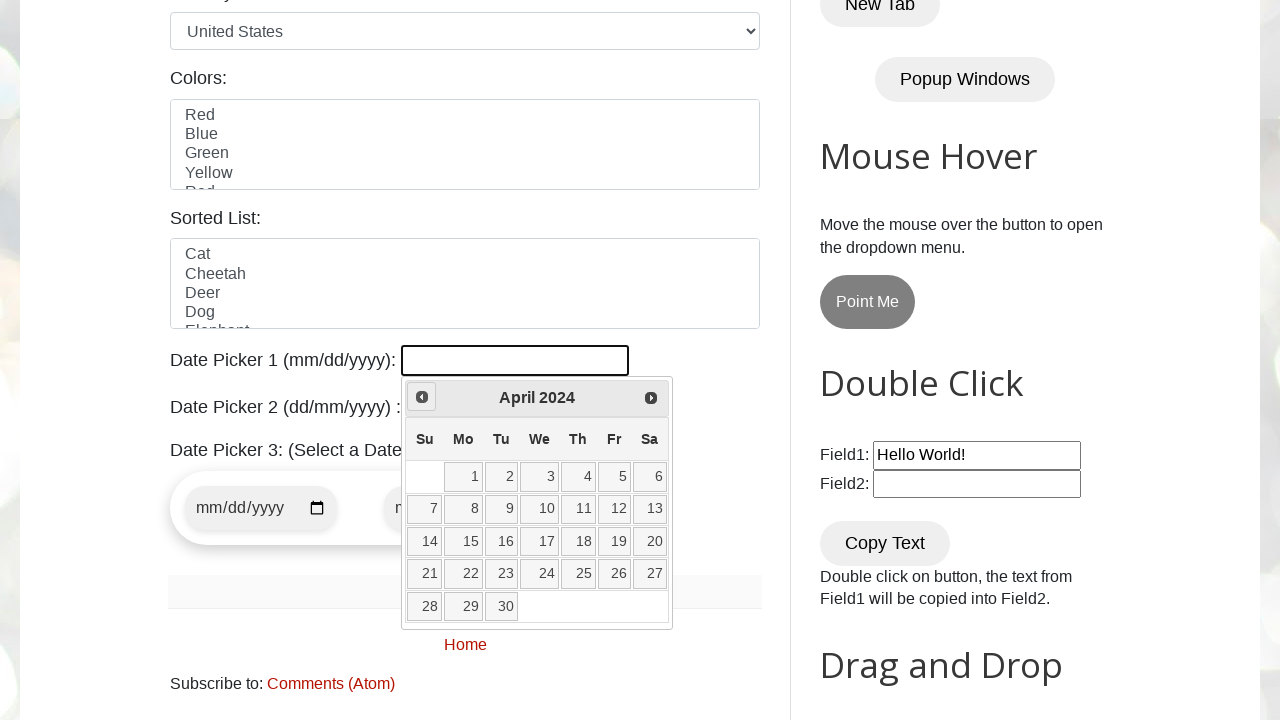

Retrieved current year from date picker
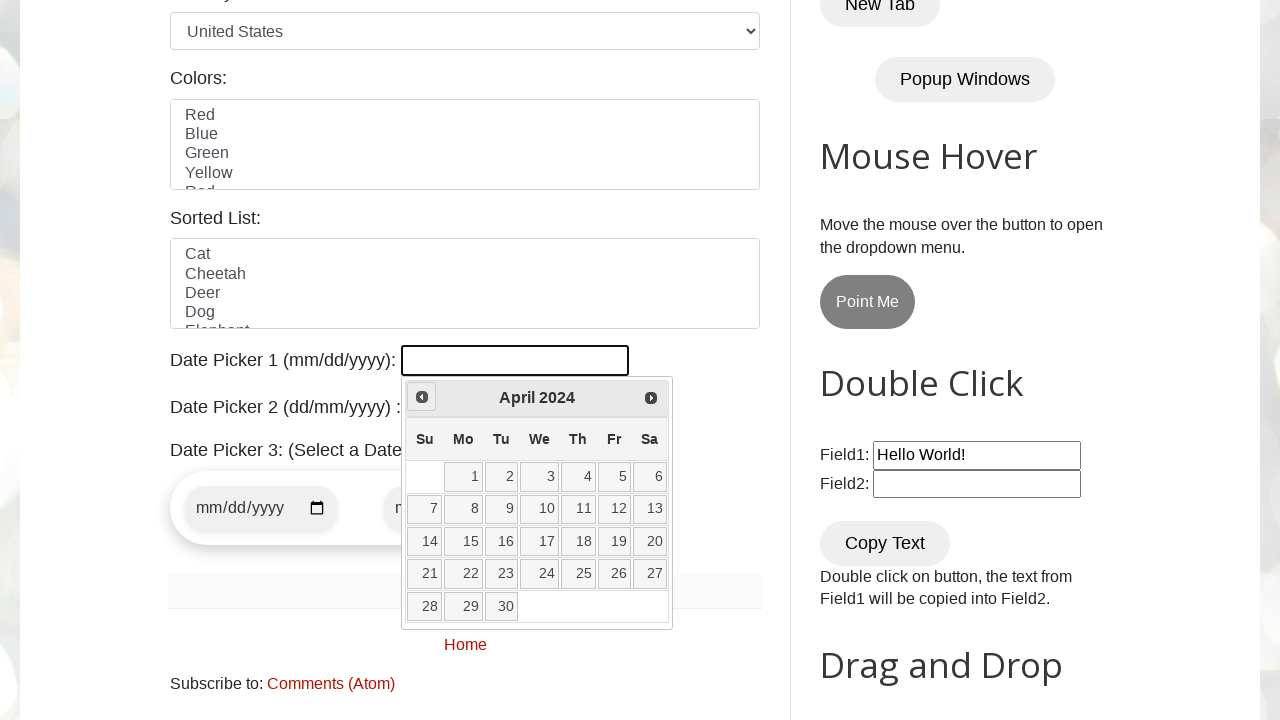

Retrieved current month from date picker
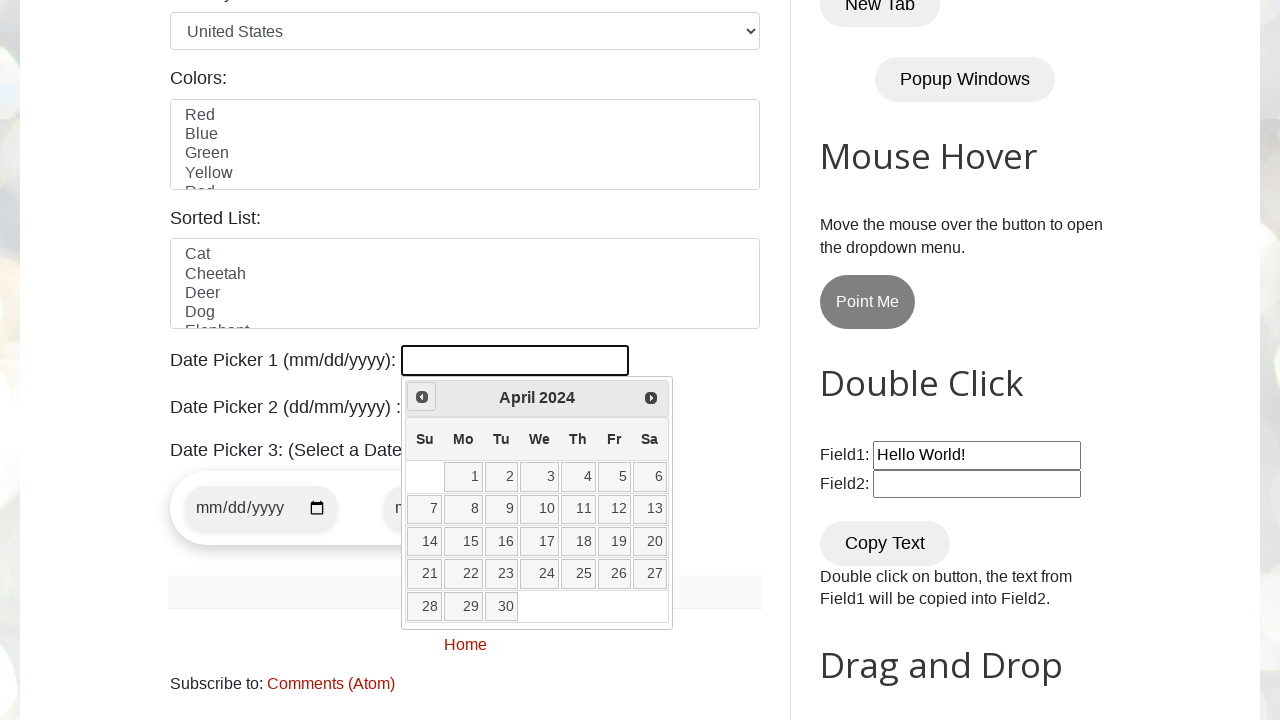

Clicked Previous button to navigate to earlier month at (422, 397) on xpath=//a[@title="Prev"]
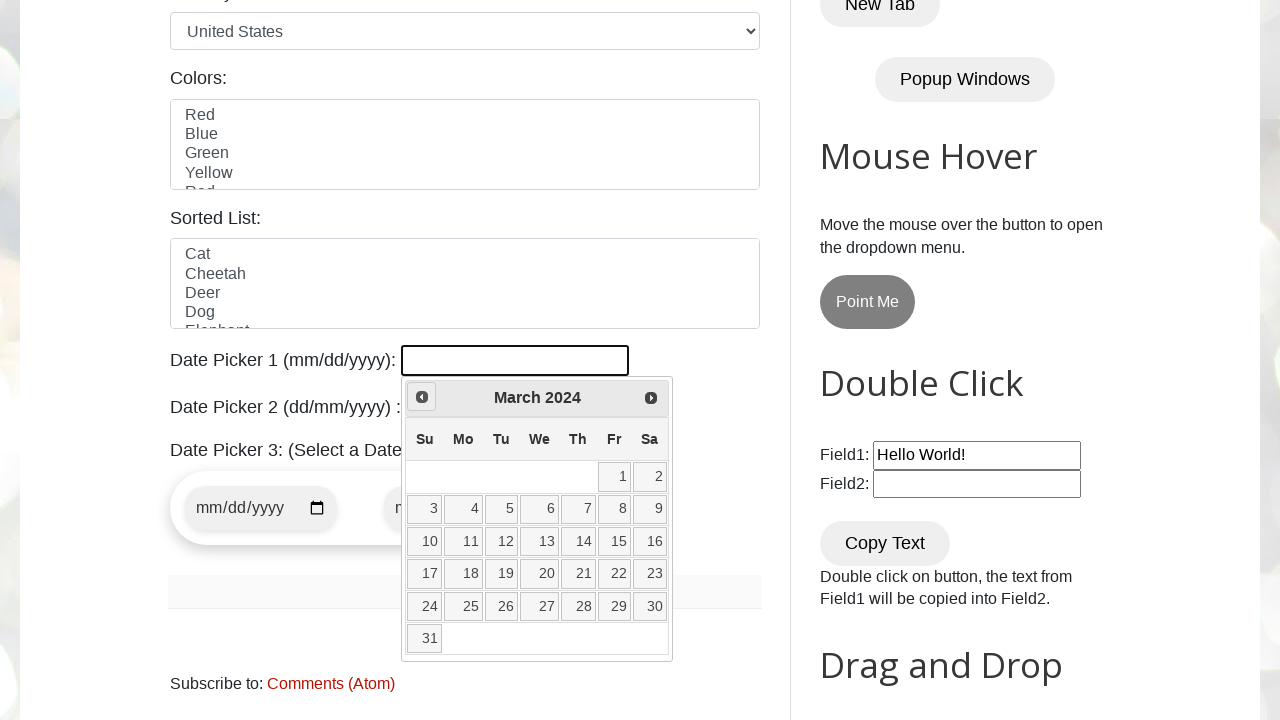

Retrieved current year from date picker
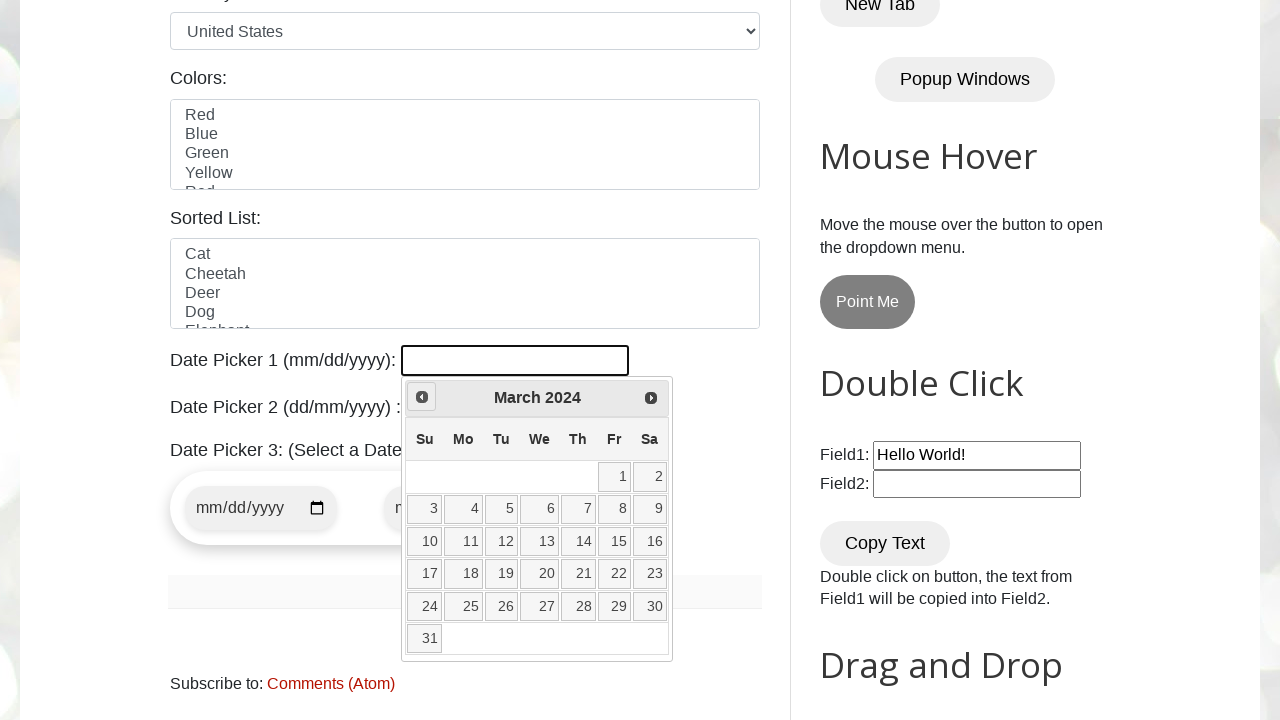

Retrieved current month from date picker
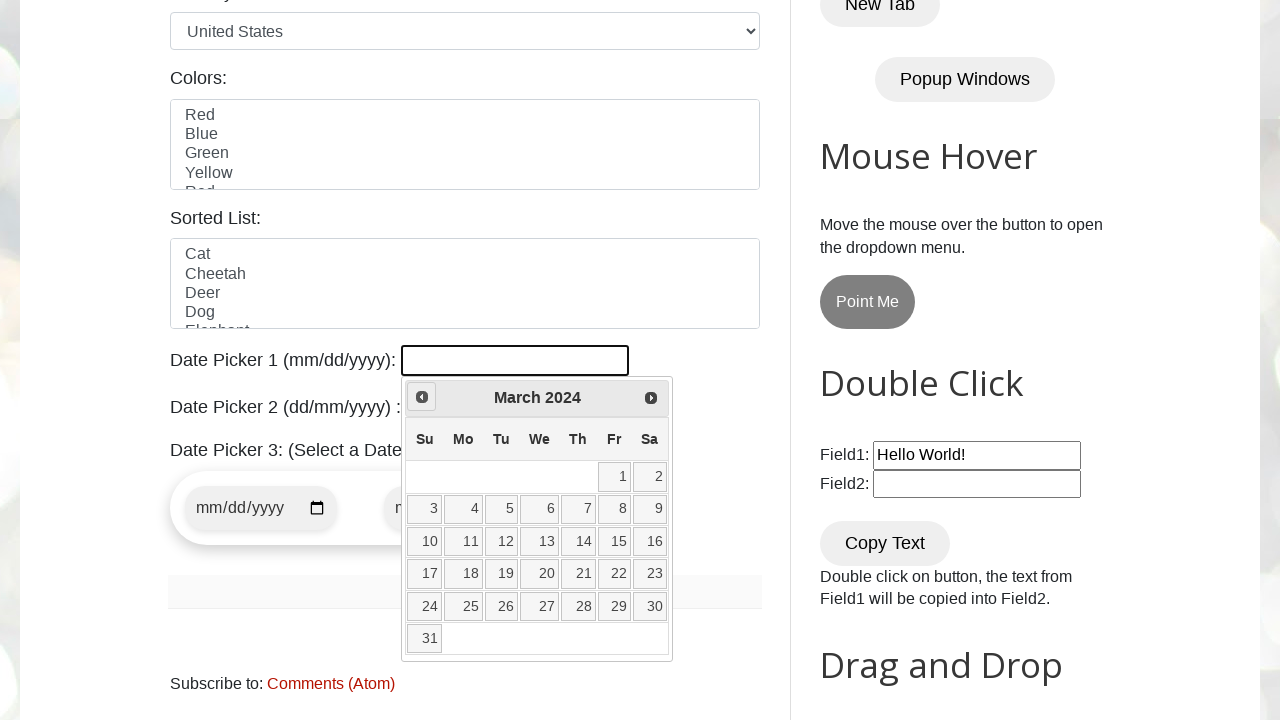

Clicked Previous button to navigate to earlier month at (422, 397) on xpath=//a[@title="Prev"]
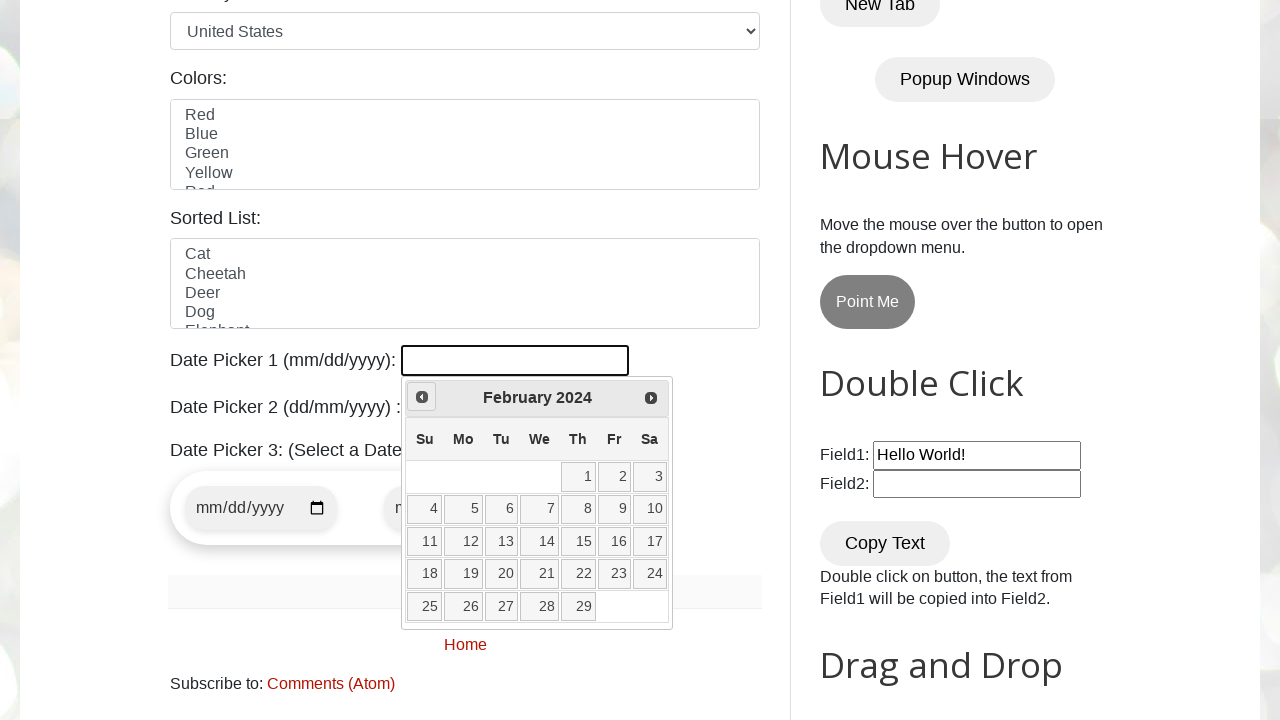

Retrieved current year from date picker
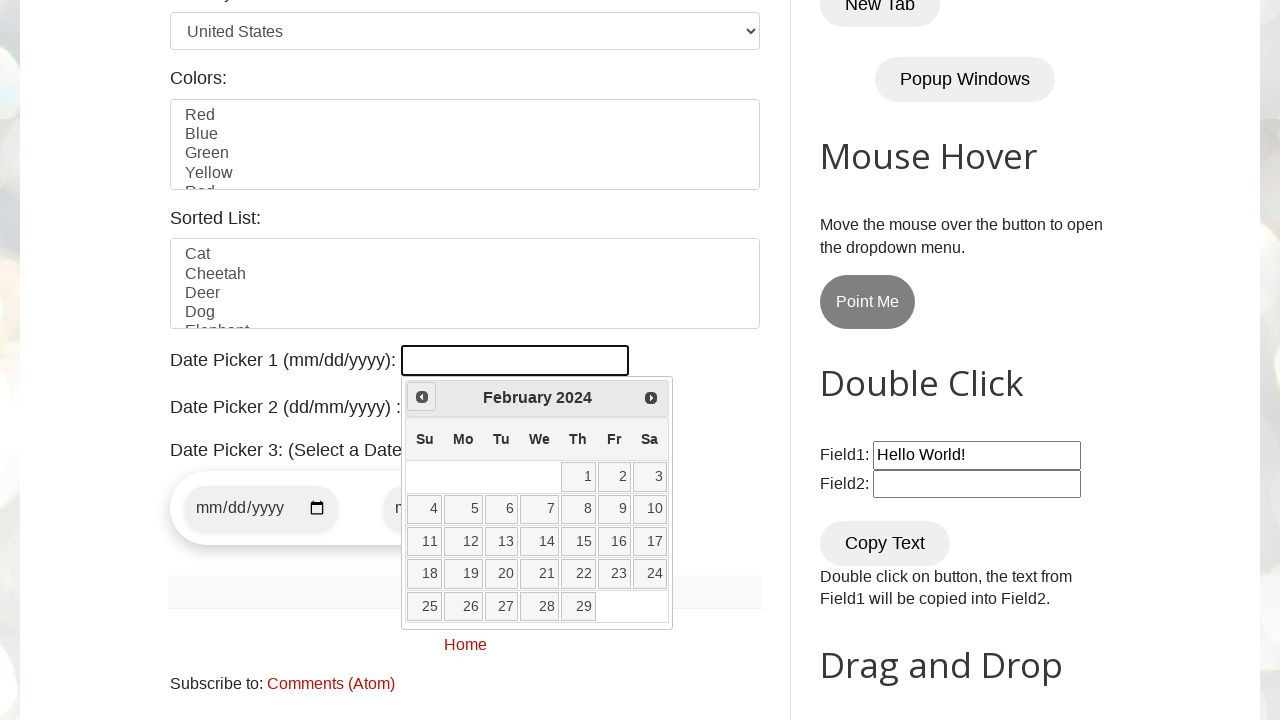

Retrieved current month from date picker
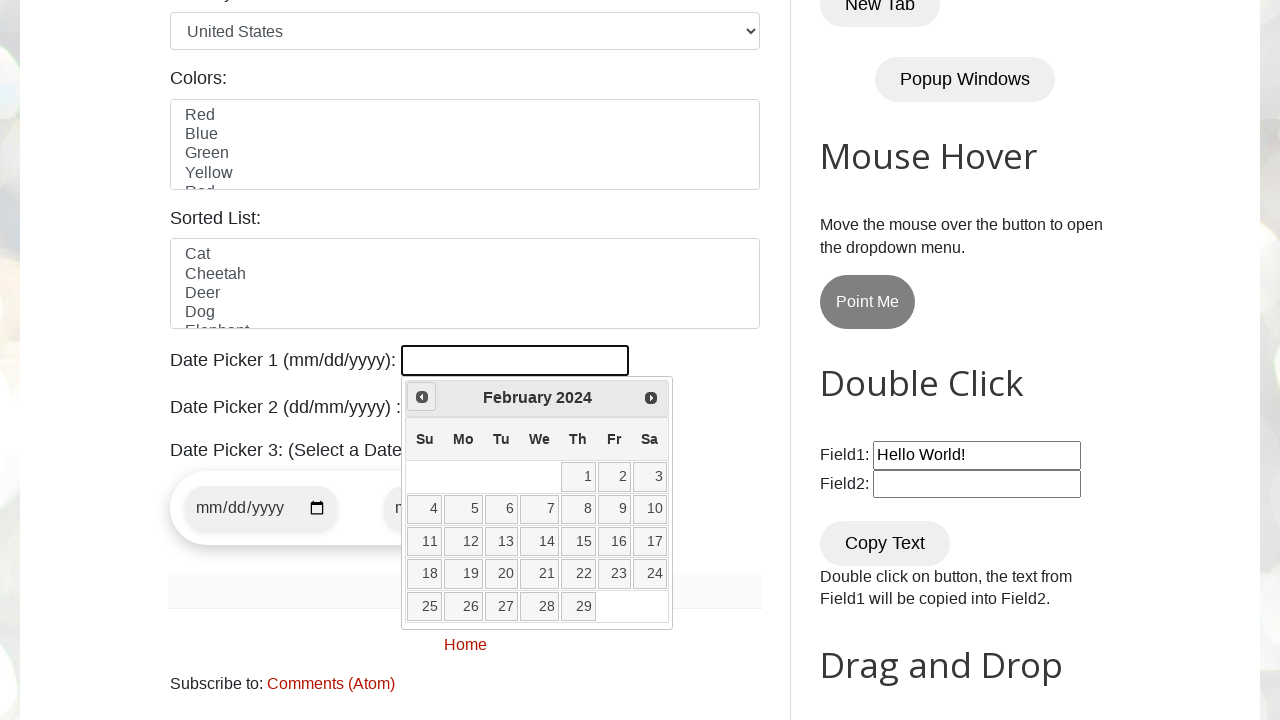

Clicked Previous button to navigate to earlier month at (422, 397) on xpath=//a[@title="Prev"]
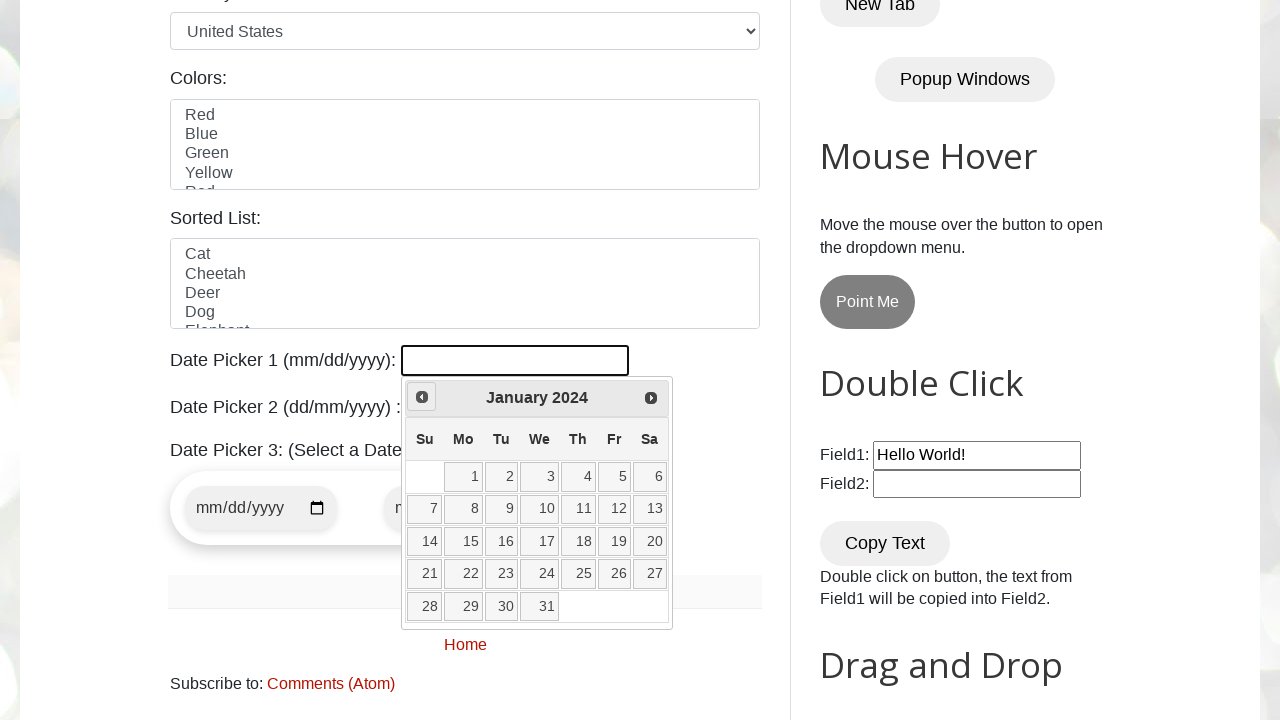

Retrieved current year from date picker
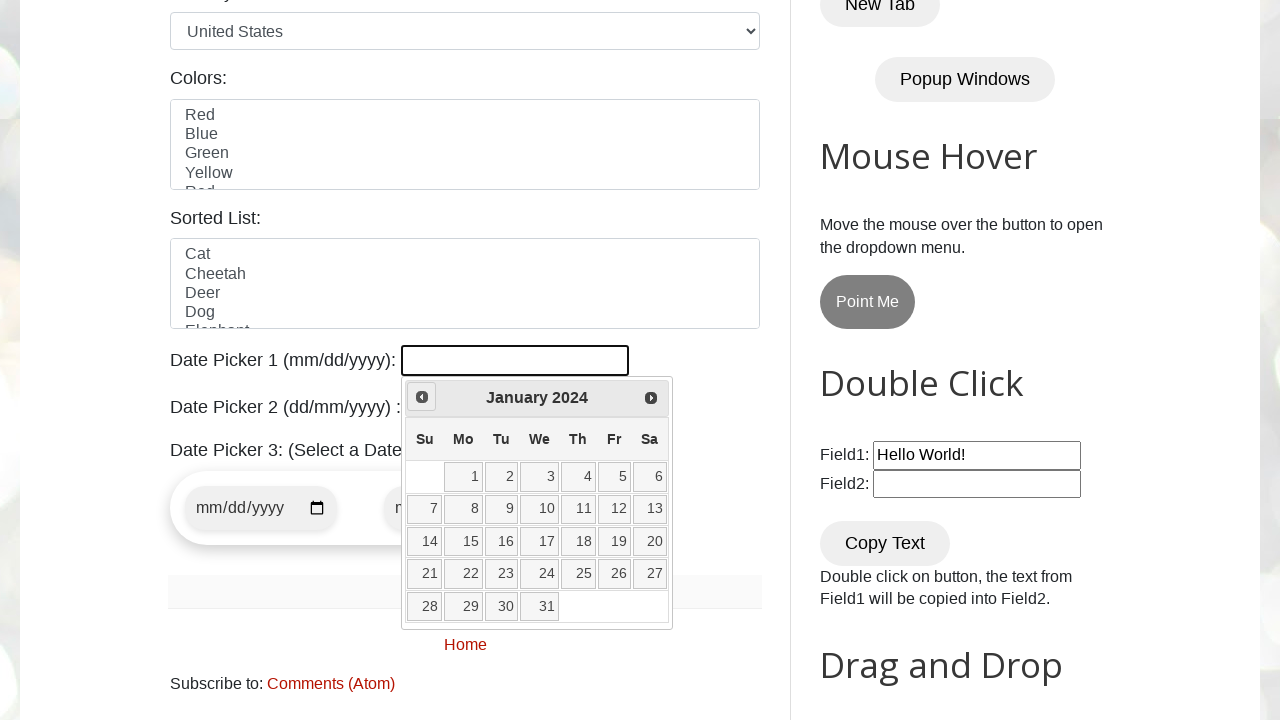

Retrieved current month from date picker
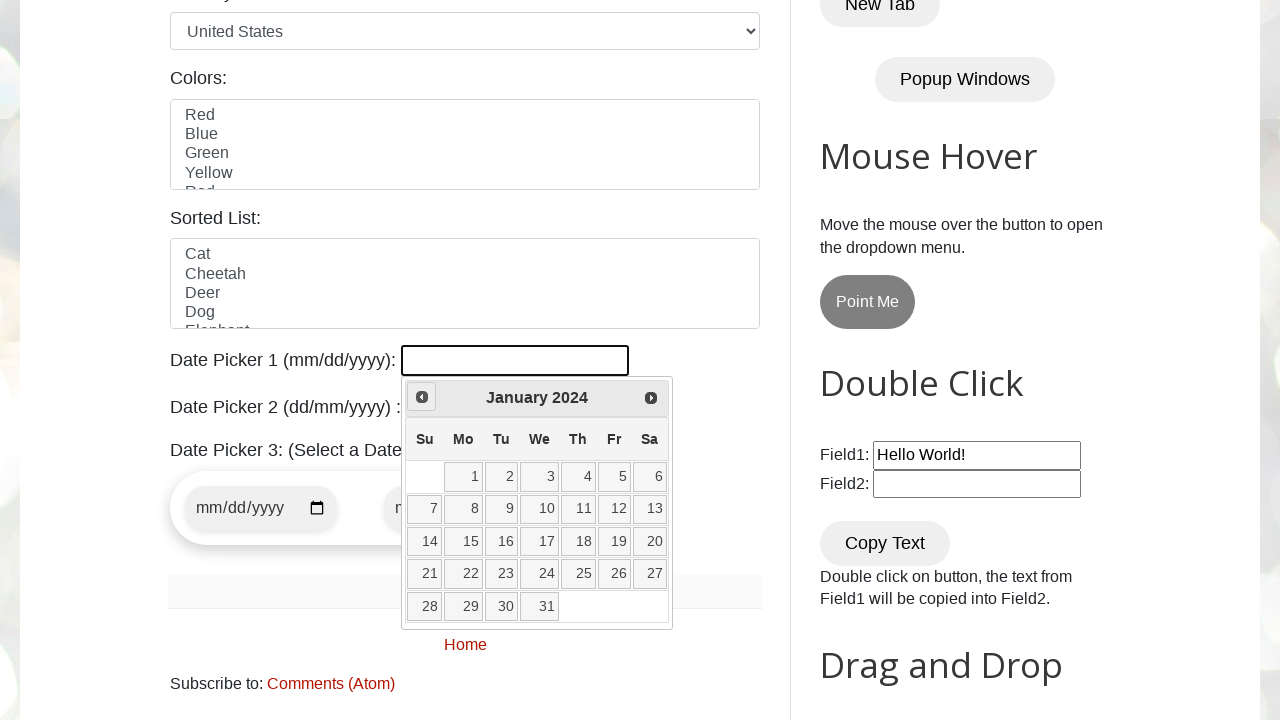

Clicked Previous button to navigate to earlier month at (422, 397) on xpath=//a[@title="Prev"]
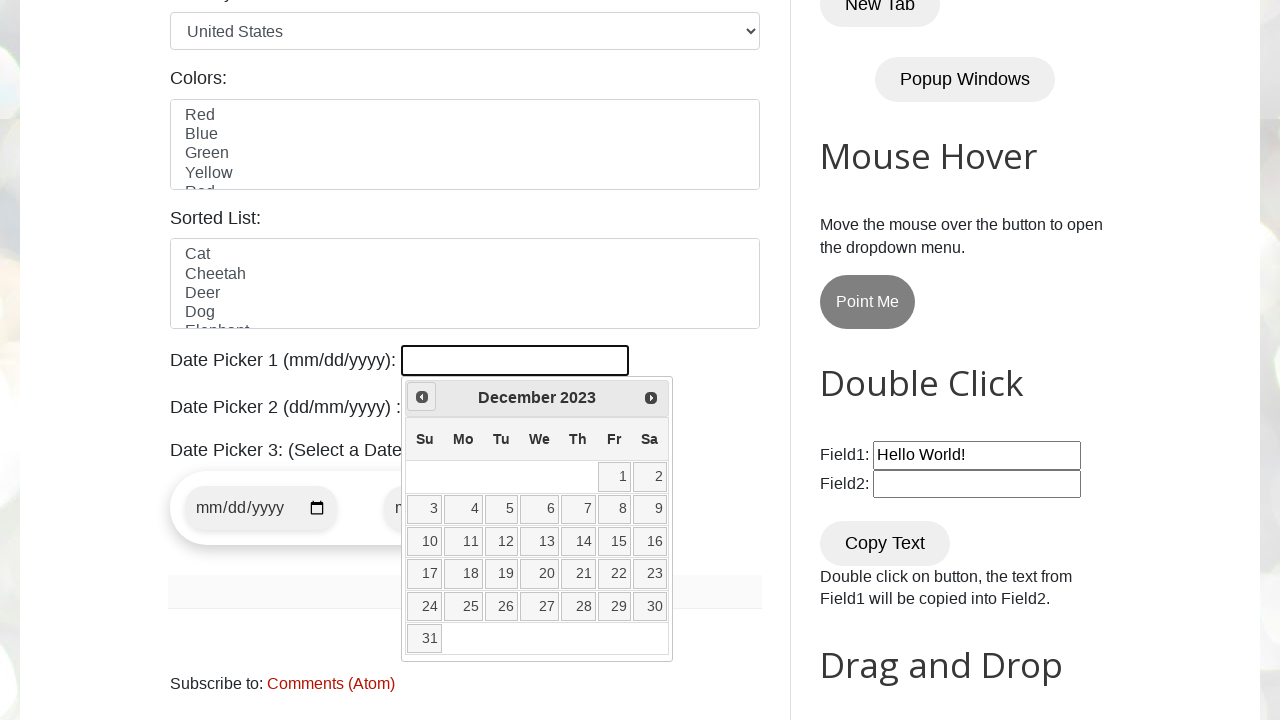

Retrieved current year from date picker
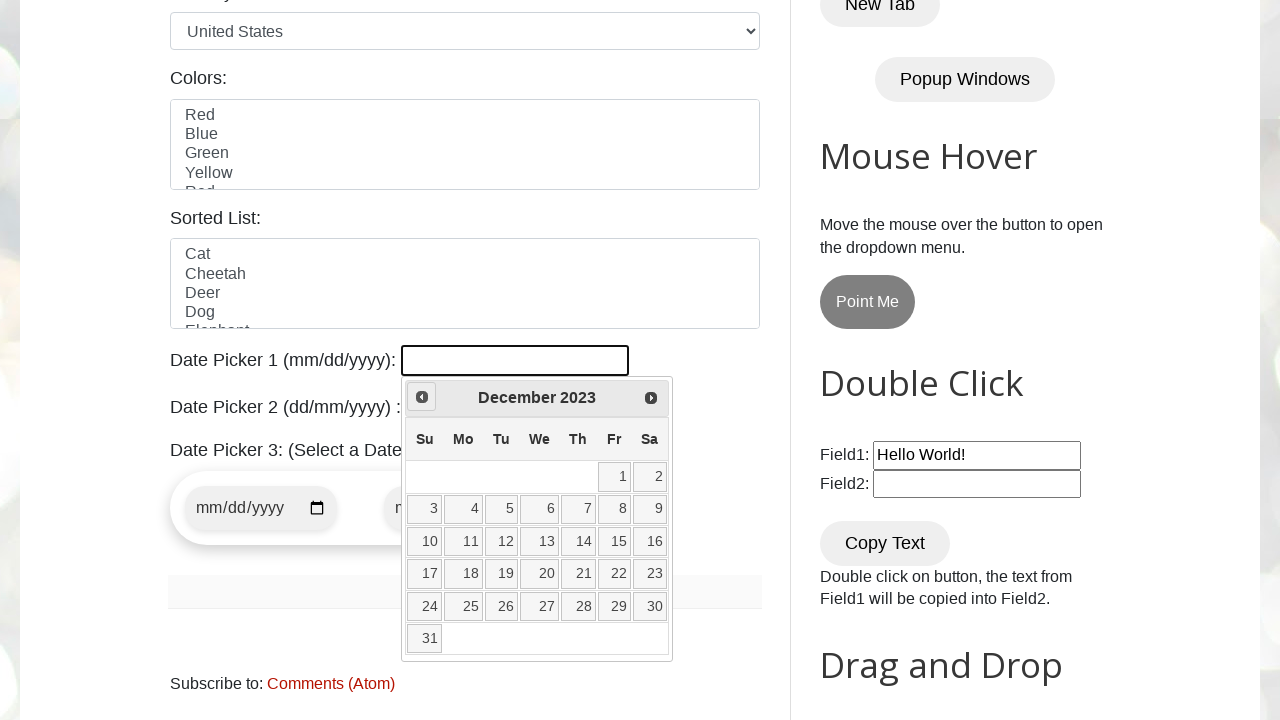

Retrieved current month from date picker
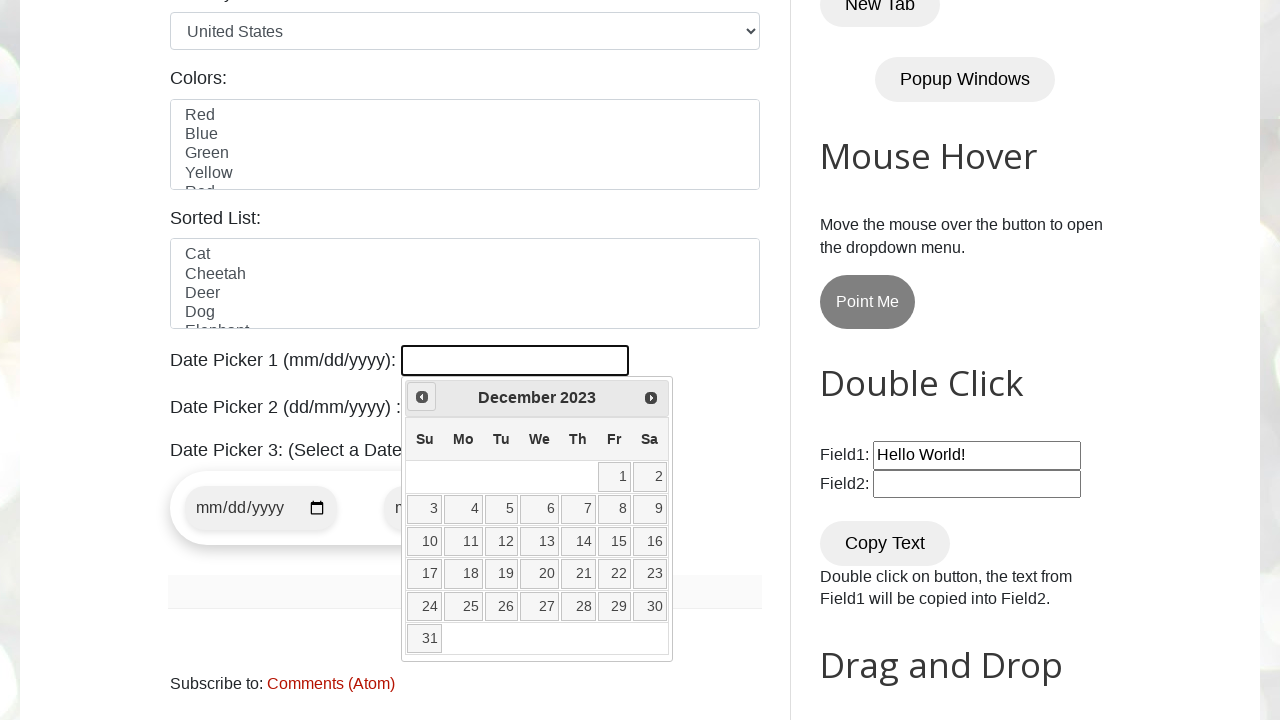

Clicked Previous button to navigate to earlier month at (422, 397) on xpath=//a[@title="Prev"]
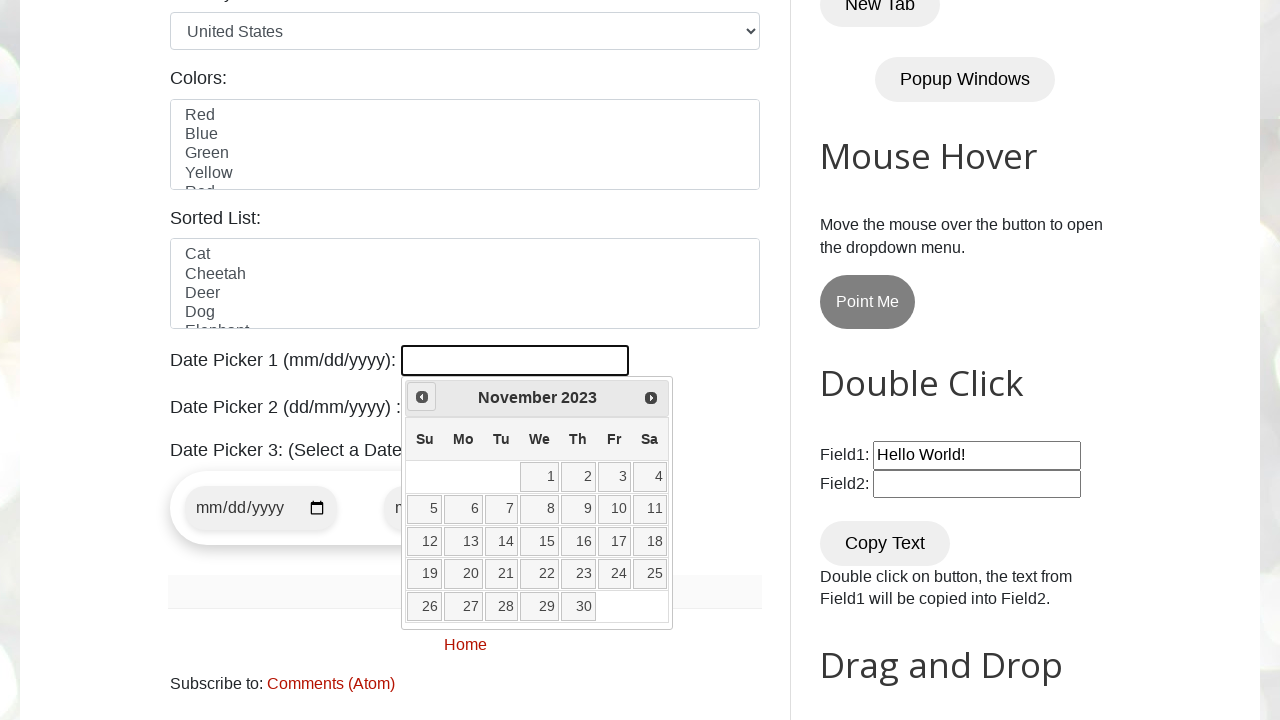

Retrieved current year from date picker
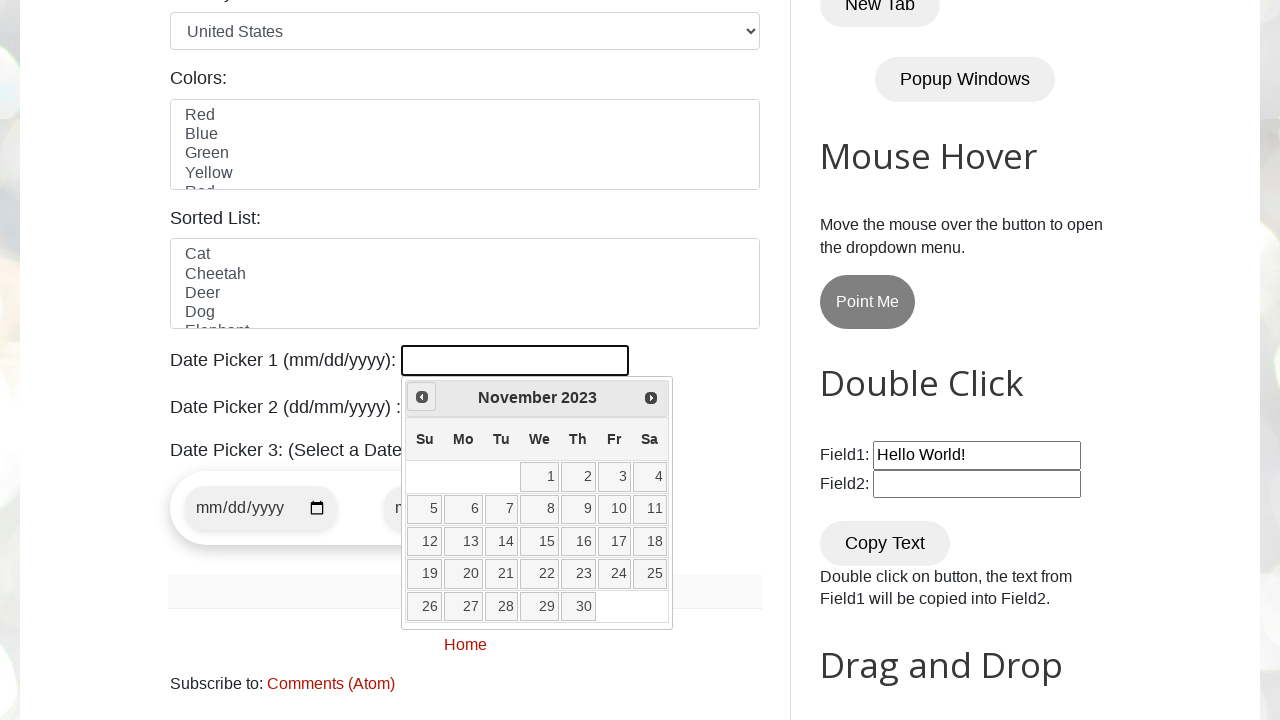

Retrieved current month from date picker
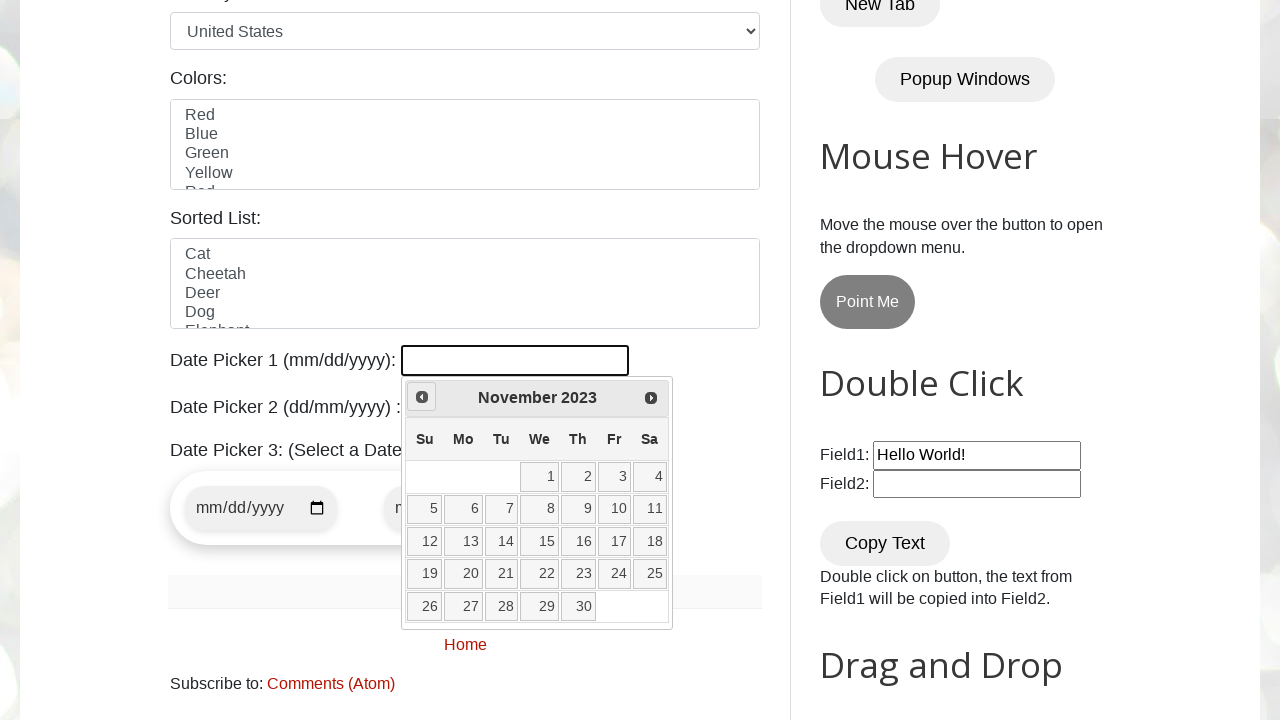

Clicked Previous button to navigate to earlier month at (422, 397) on xpath=//a[@title="Prev"]
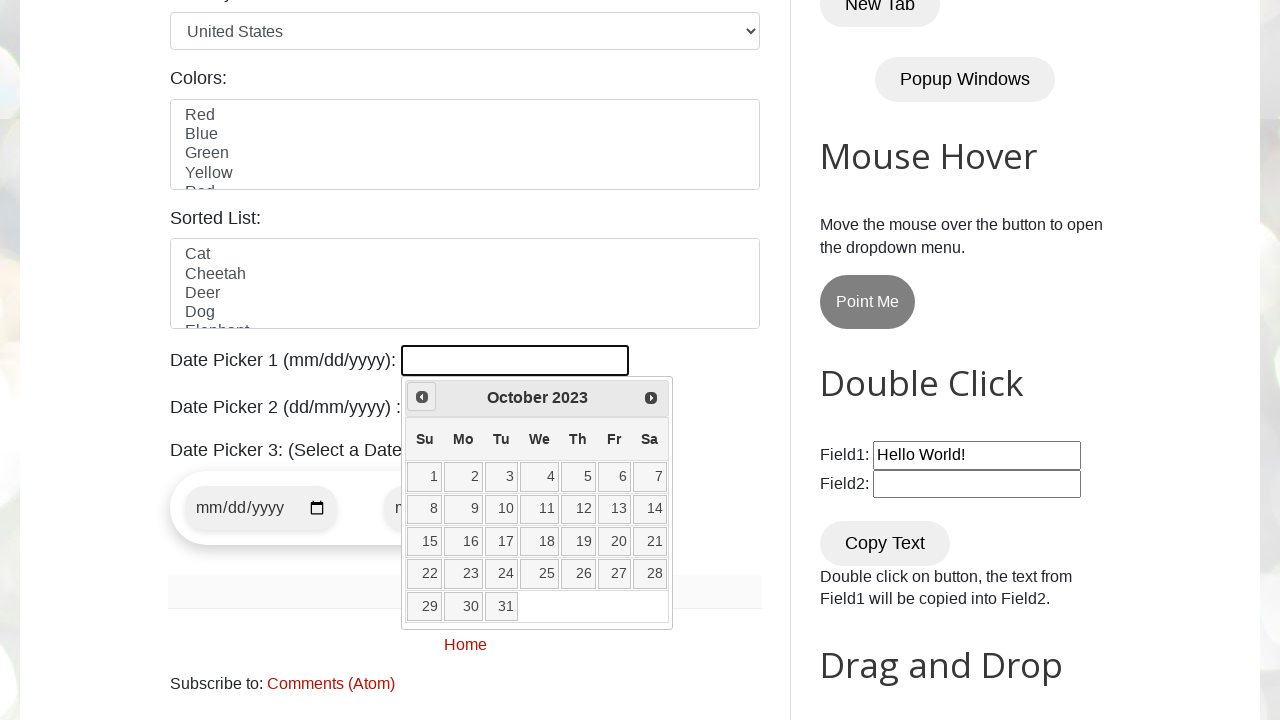

Retrieved current year from date picker
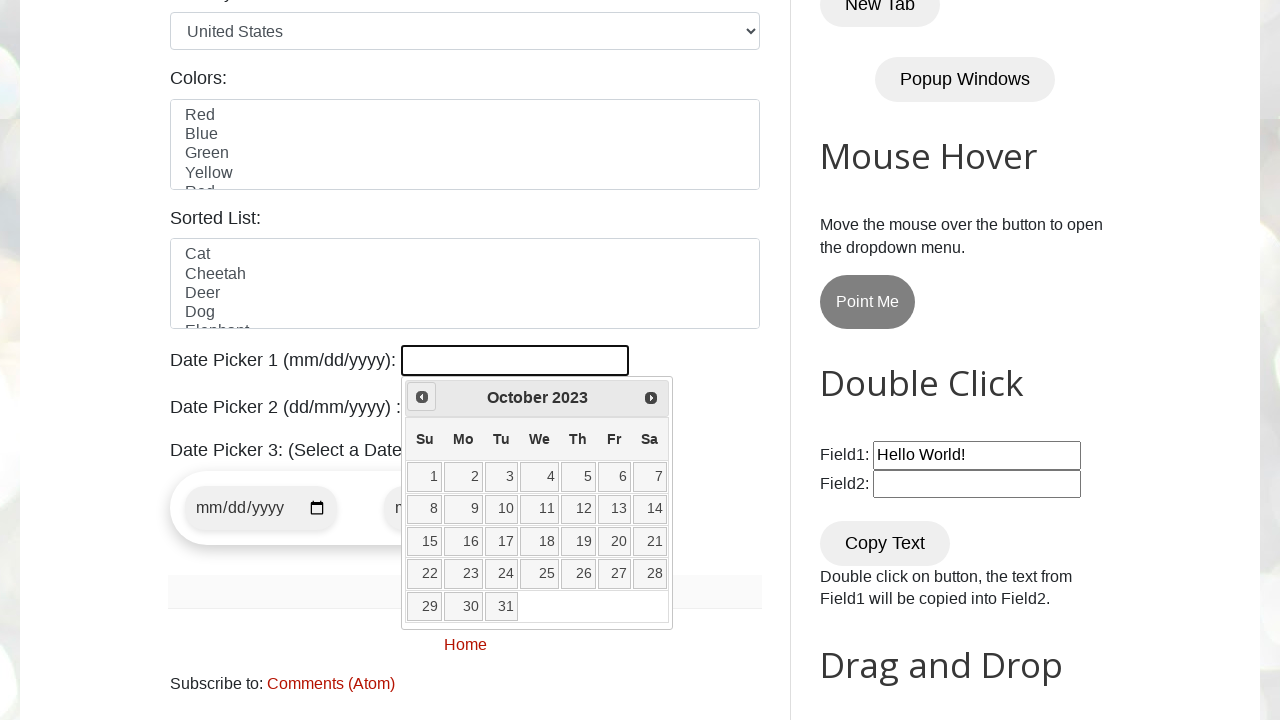

Retrieved current month from date picker
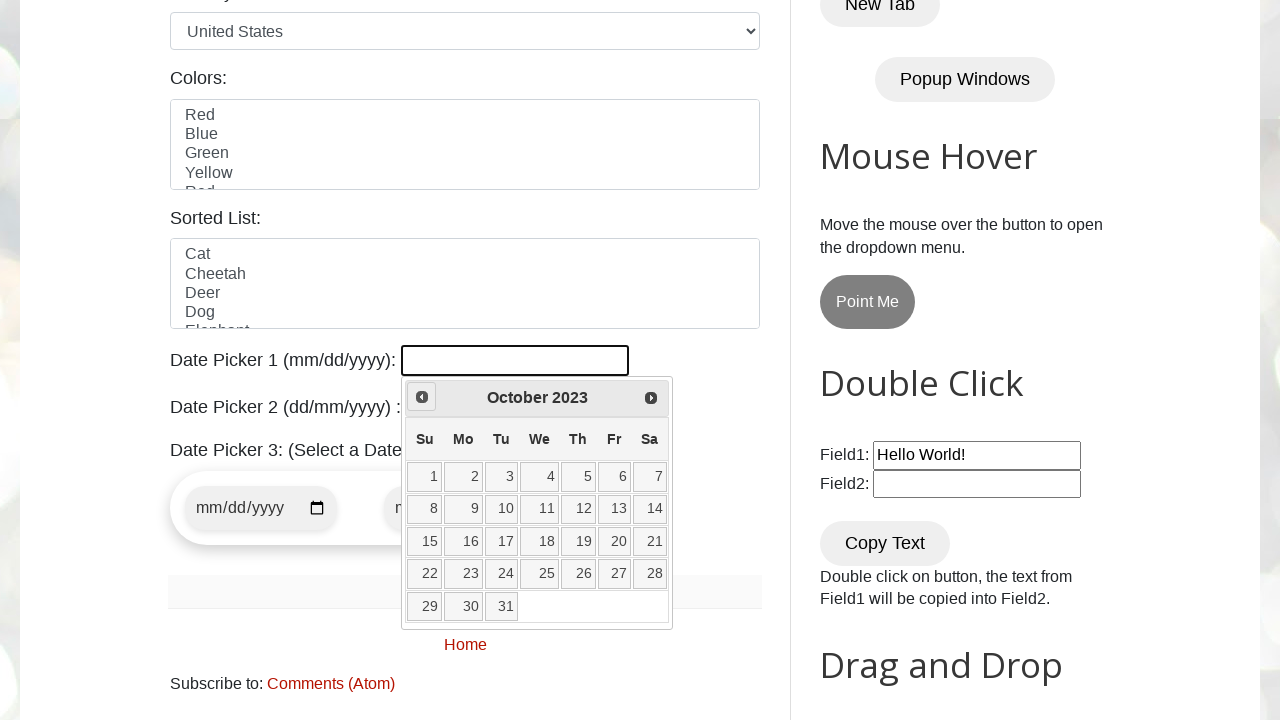

Clicked Previous button to navigate to earlier month at (422, 397) on xpath=//a[@title="Prev"]
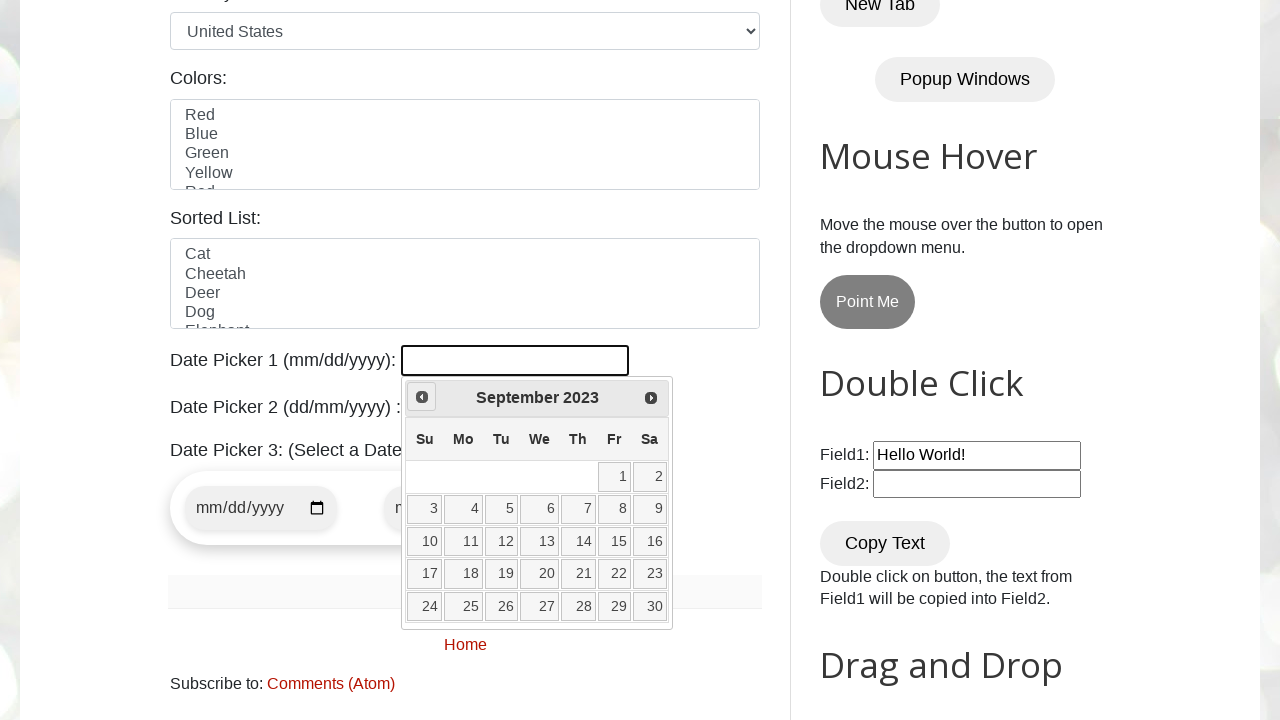

Retrieved current year from date picker
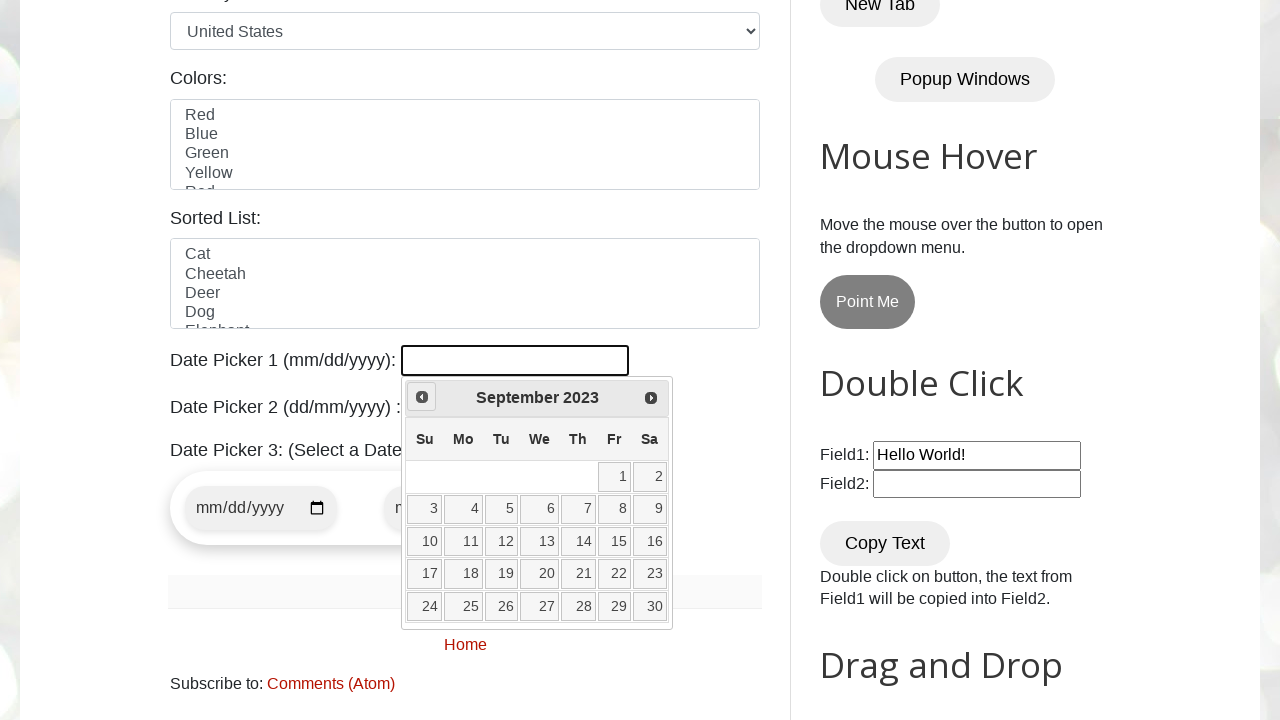

Retrieved current month from date picker
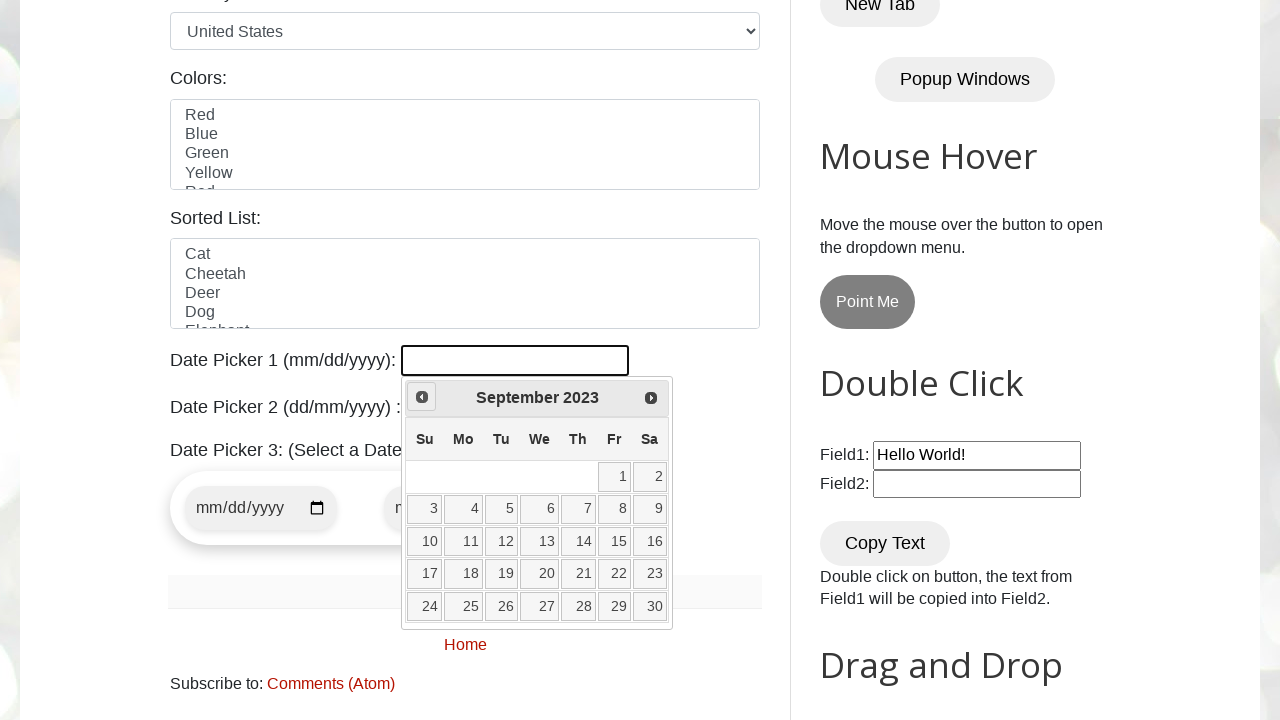

Clicked Previous button to navigate to earlier month at (422, 397) on xpath=//a[@title="Prev"]
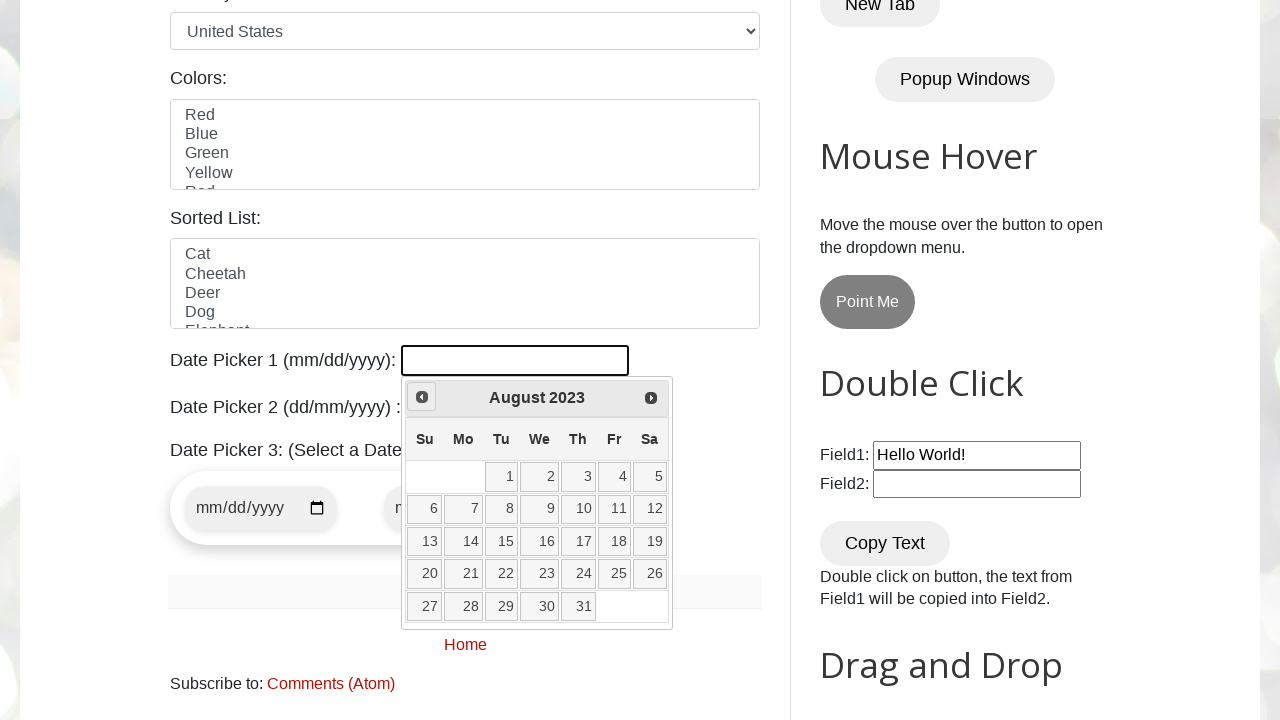

Retrieved current year from date picker
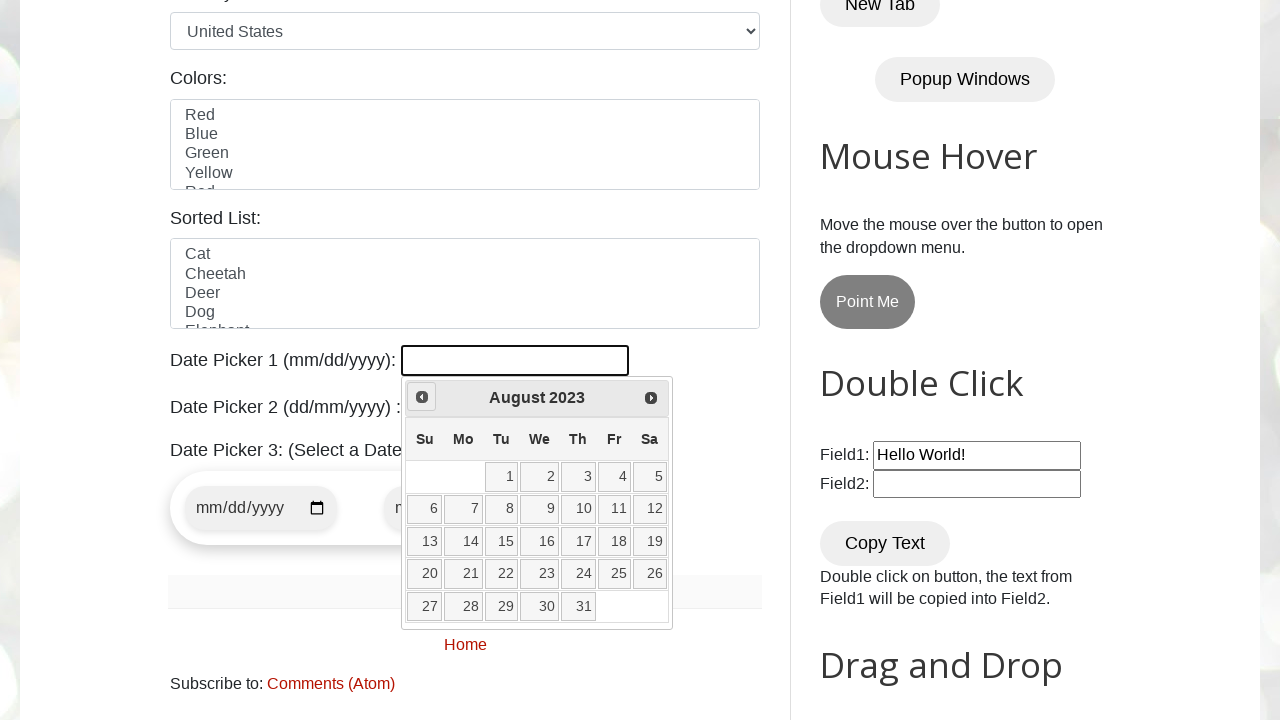

Retrieved current month from date picker
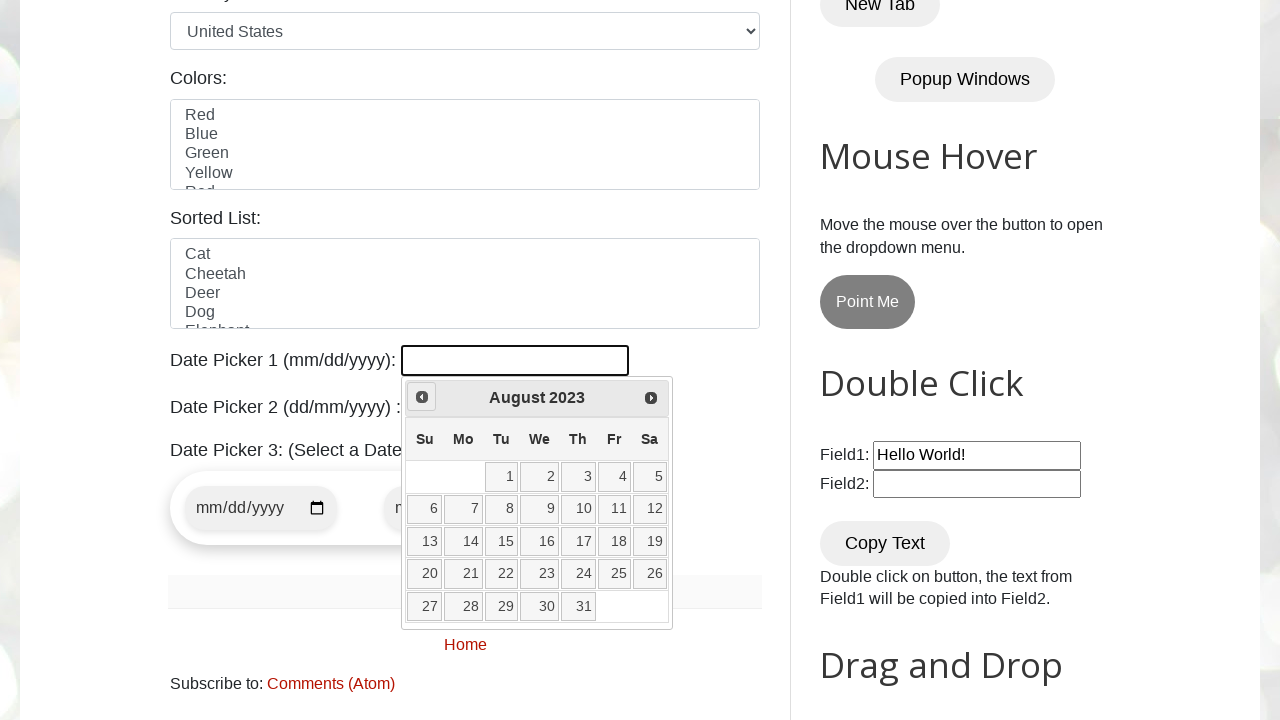

Clicked Previous button to navigate to earlier month at (422, 397) on xpath=//a[@title="Prev"]
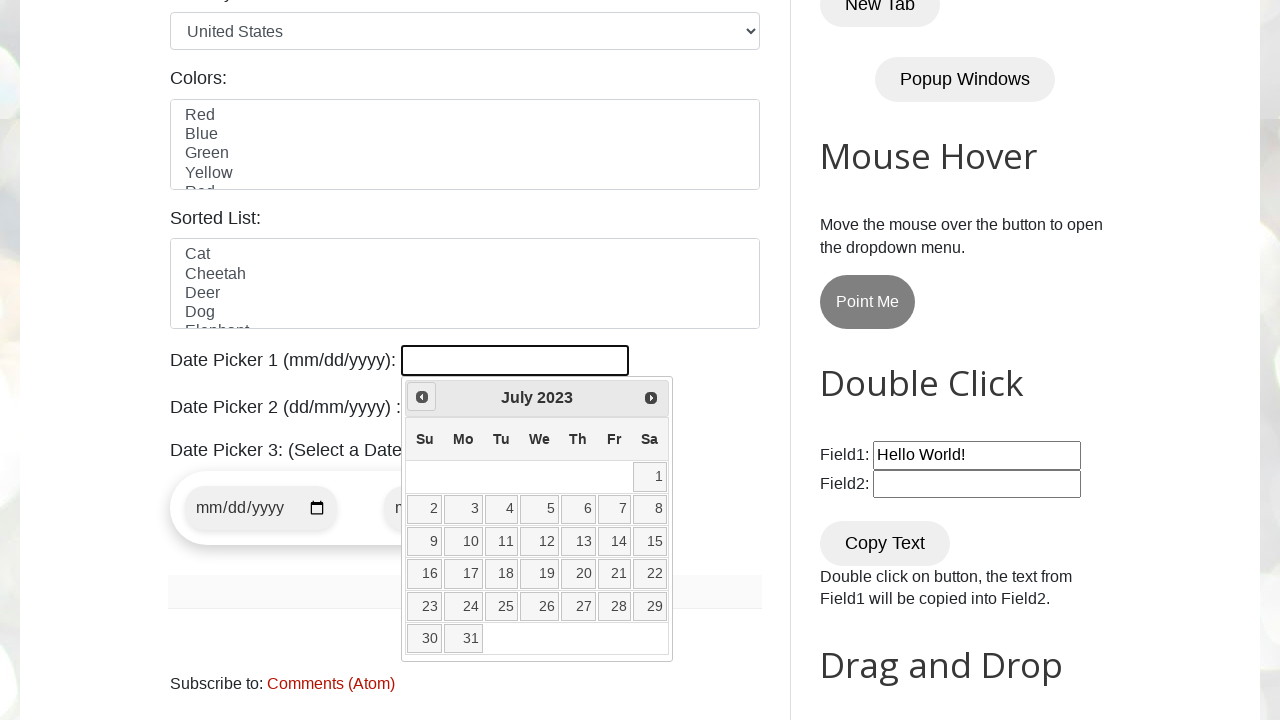

Retrieved current year from date picker
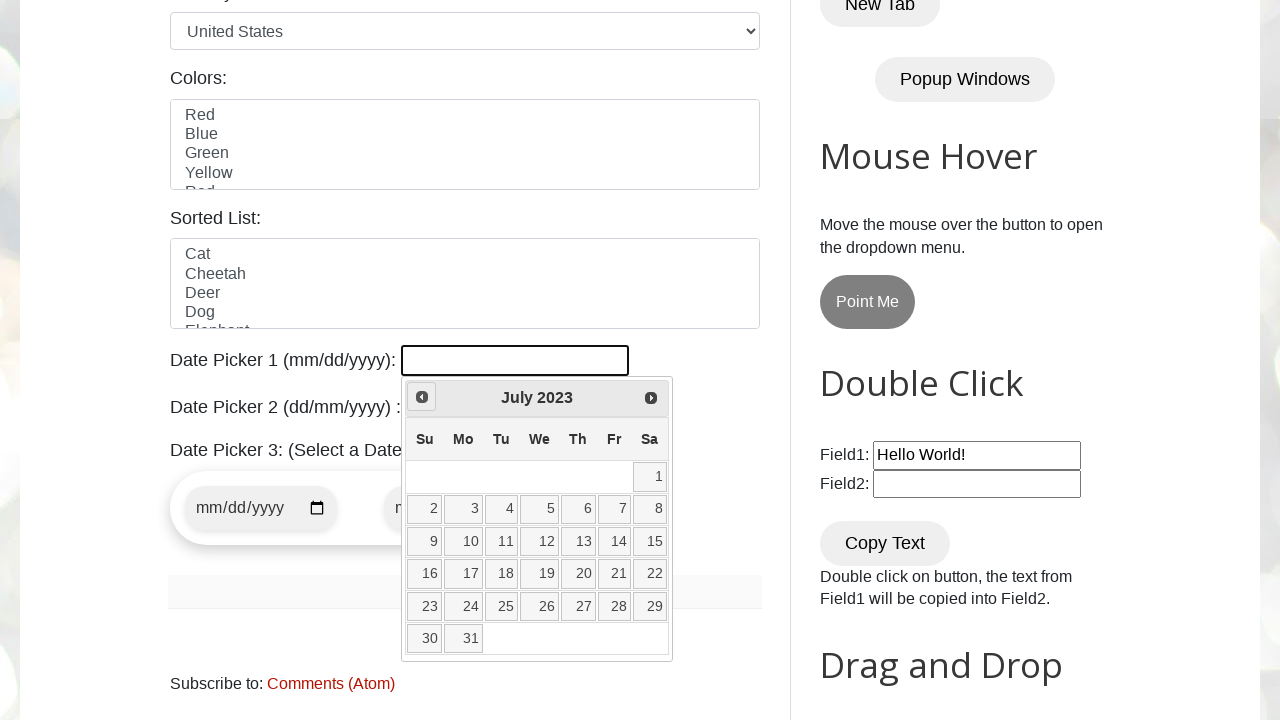

Retrieved current month from date picker
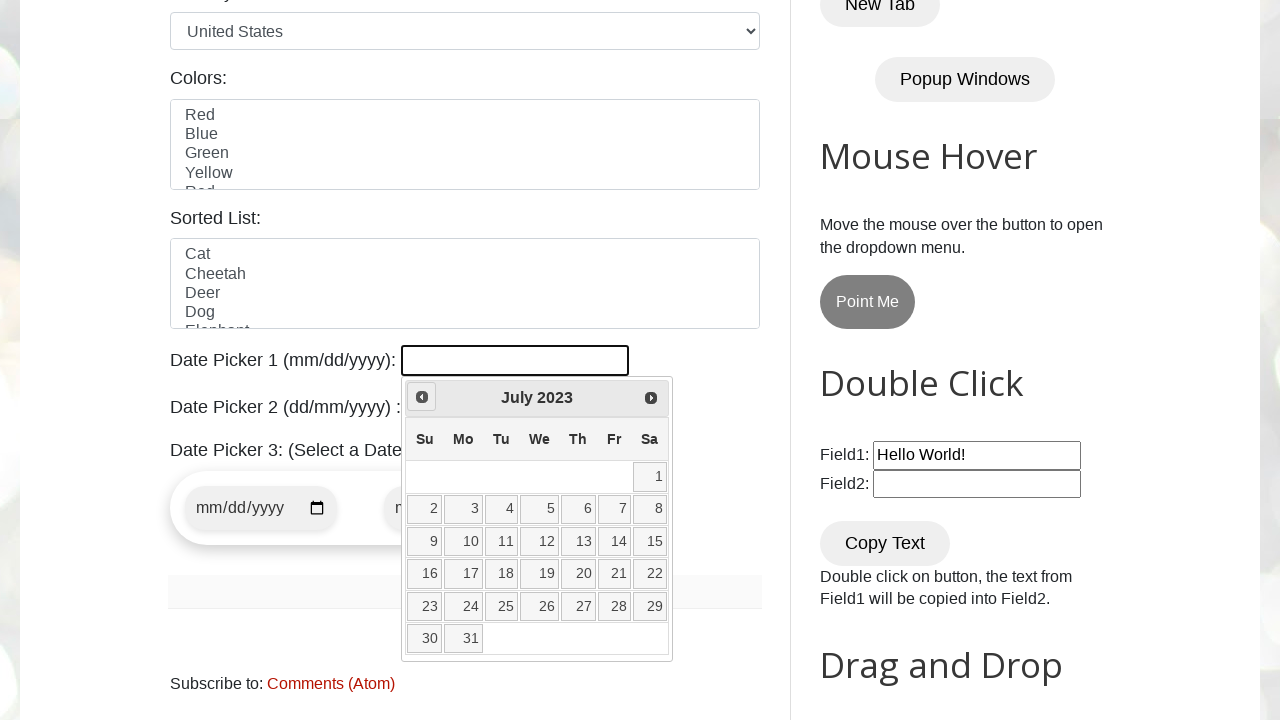

Clicked Previous button to navigate to earlier month at (422, 397) on xpath=//a[@title="Prev"]
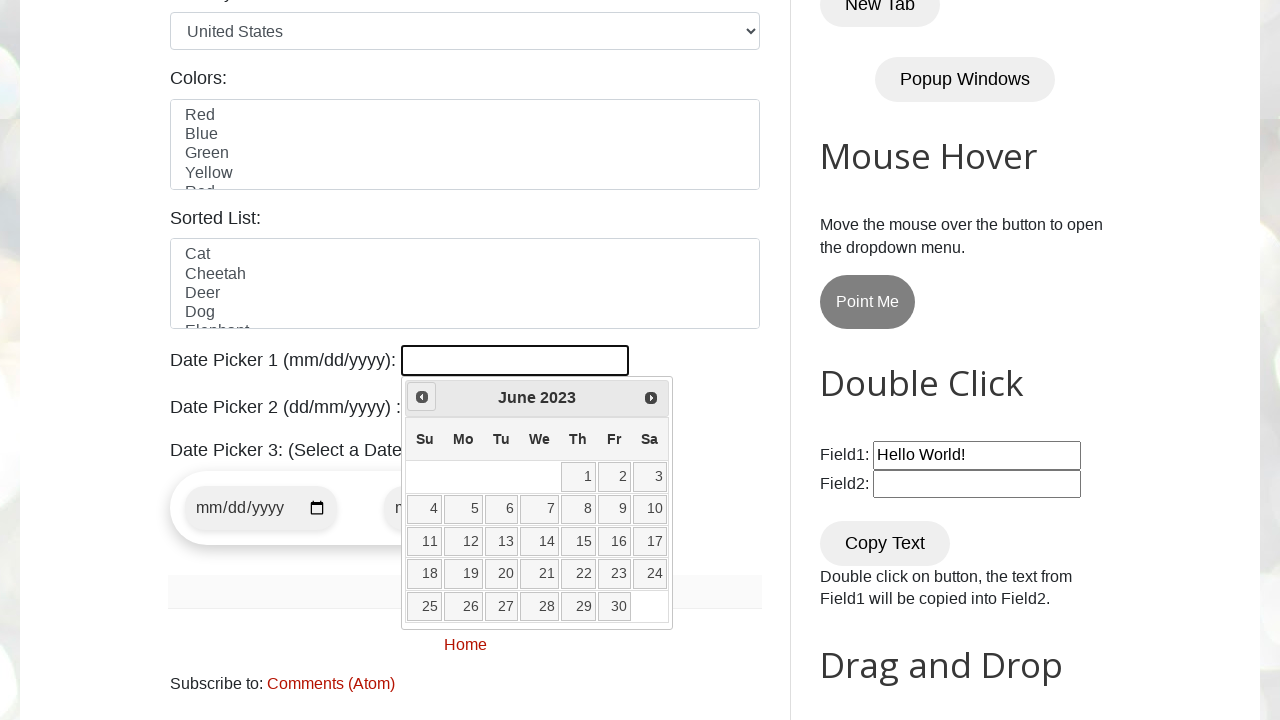

Retrieved current year from date picker
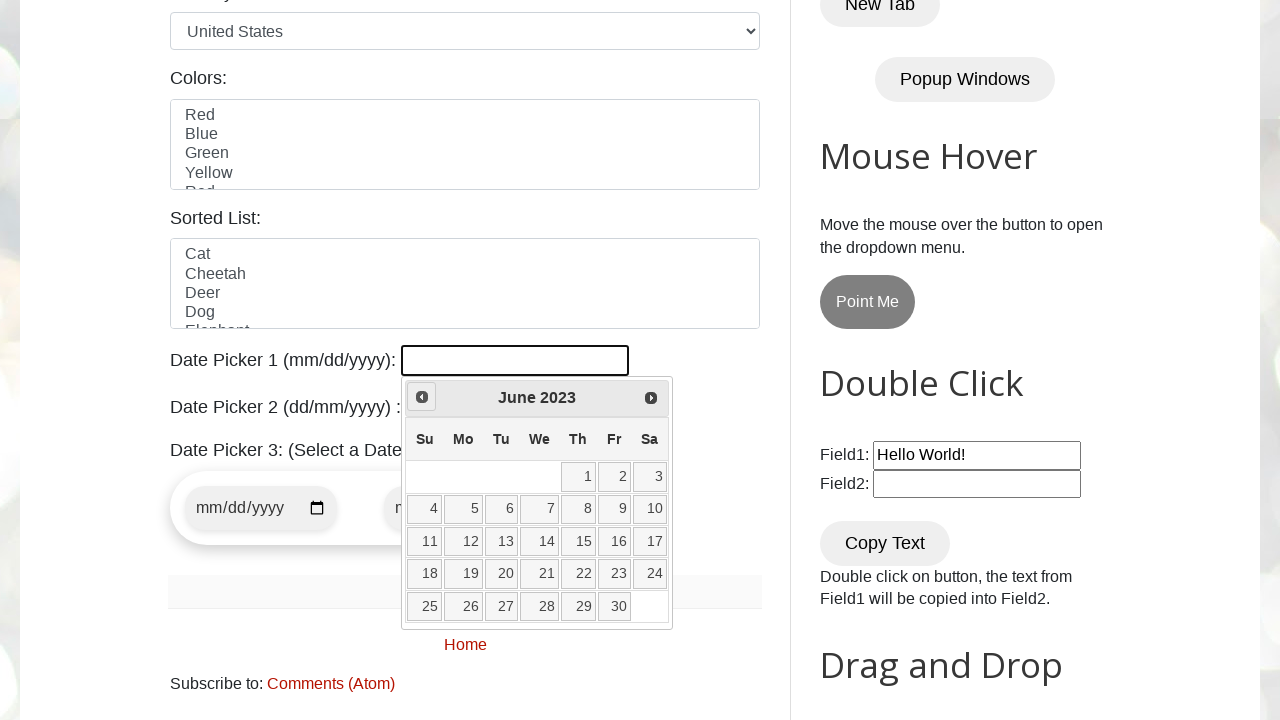

Retrieved current month from date picker
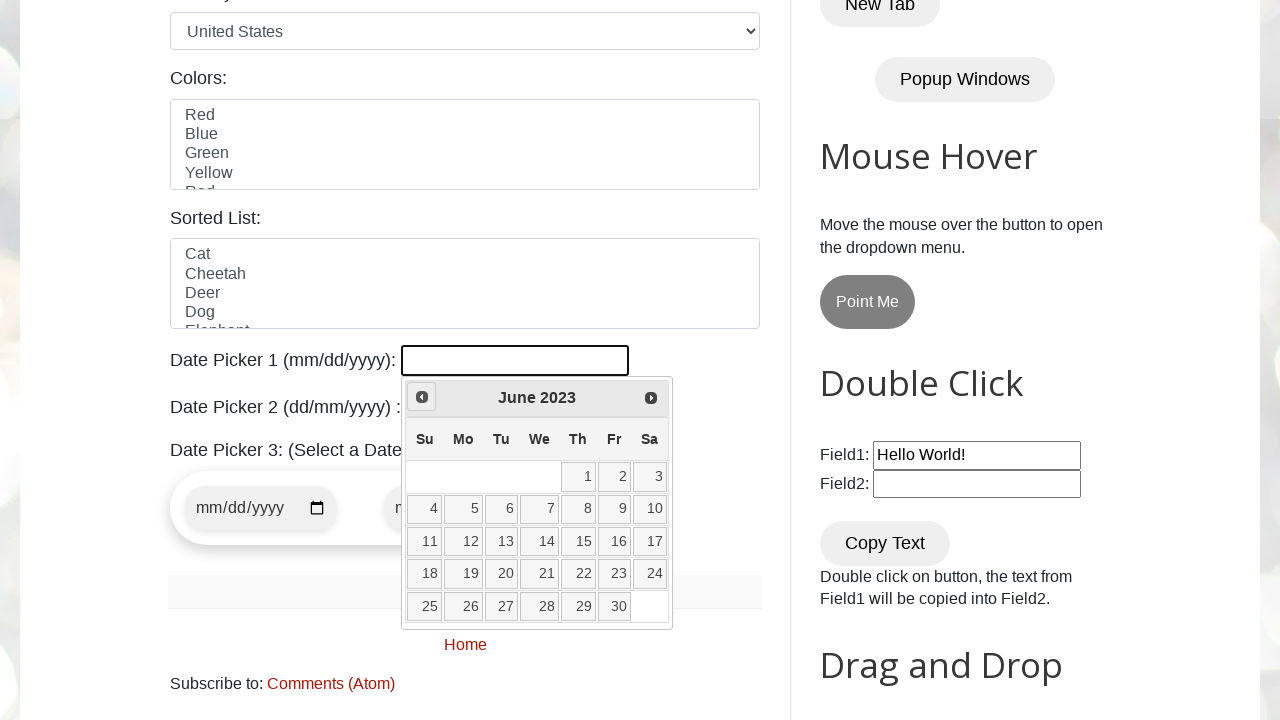

Clicked Previous button to navigate to earlier month at (422, 397) on xpath=//a[@title="Prev"]
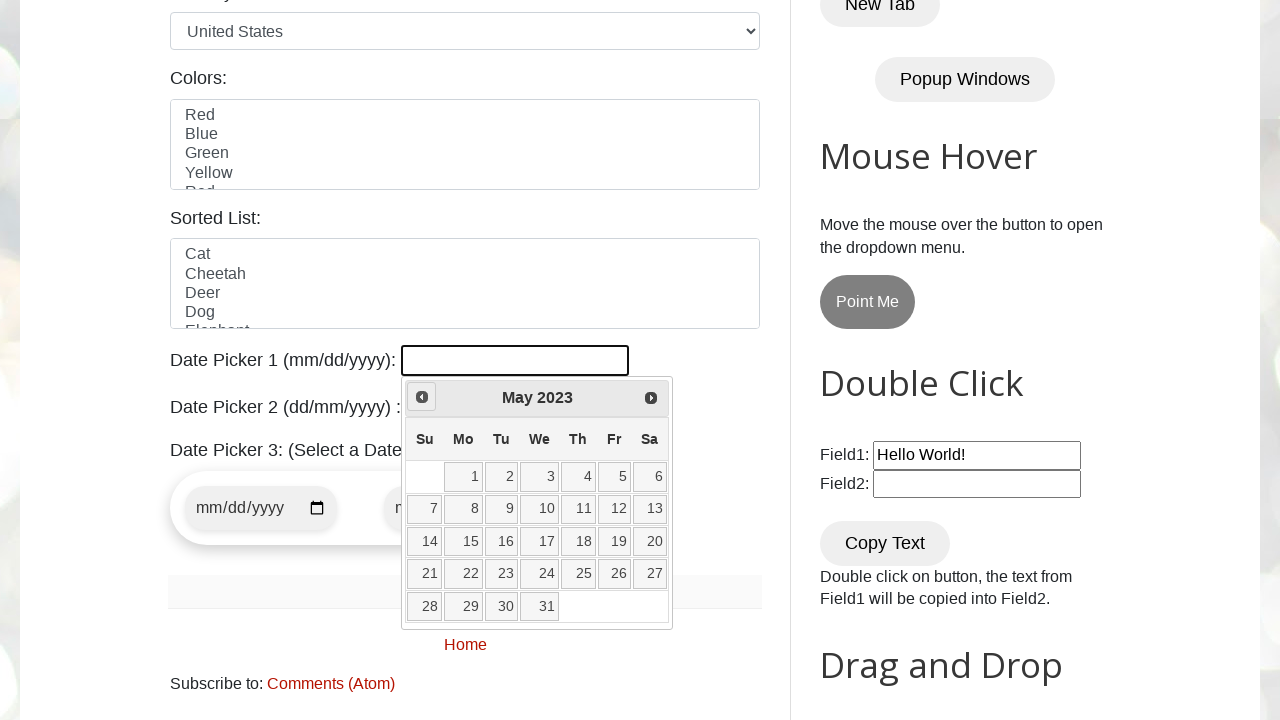

Retrieved current year from date picker
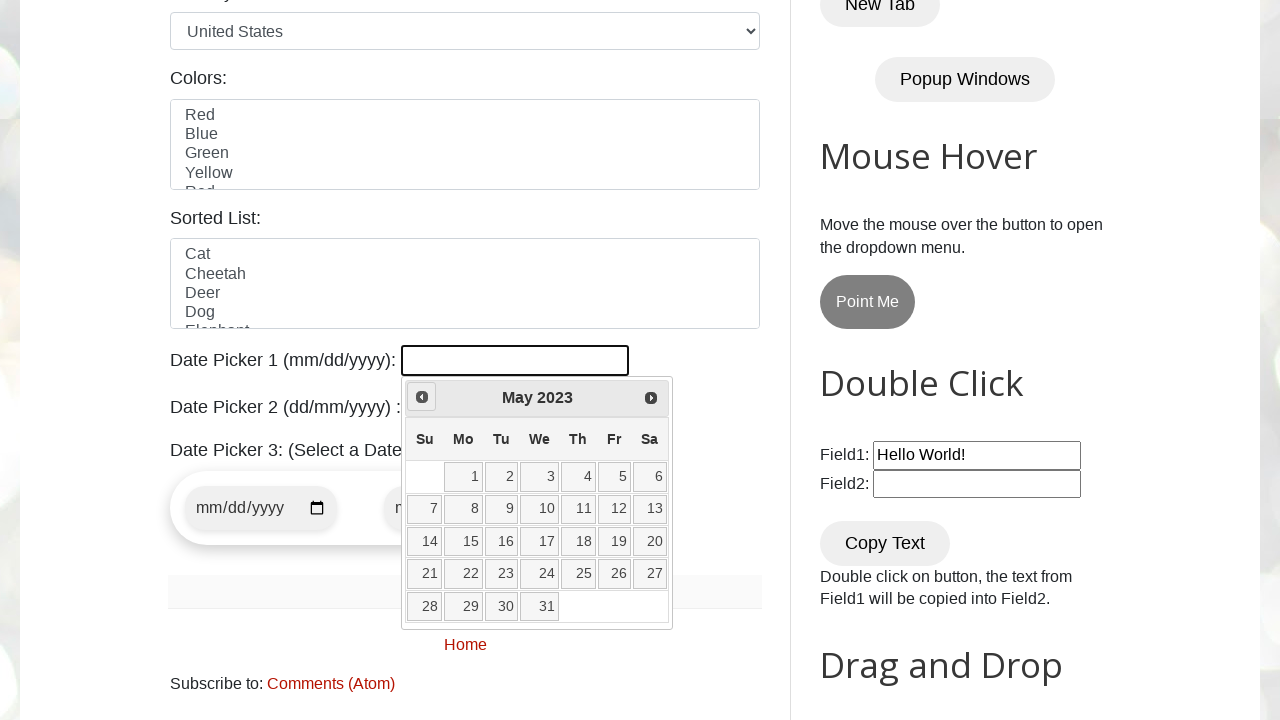

Retrieved current month from date picker
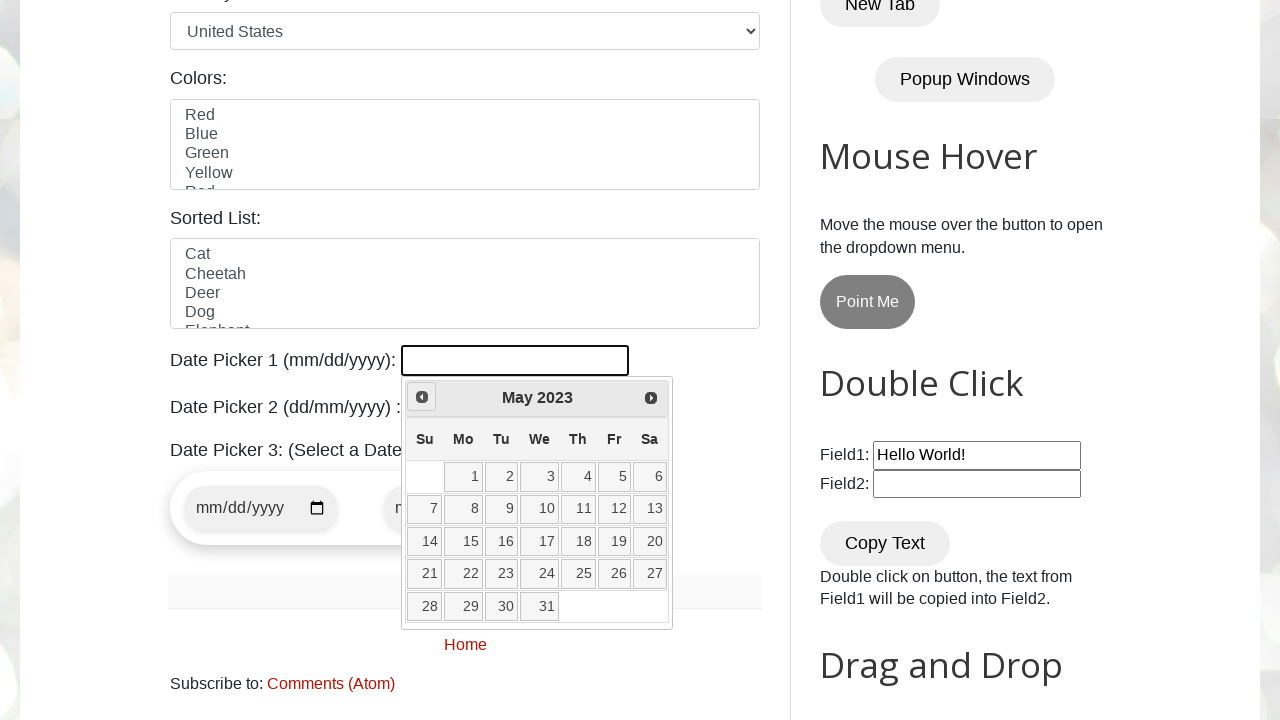

Clicked Previous button to navigate to earlier month at (422, 397) on xpath=//a[@title="Prev"]
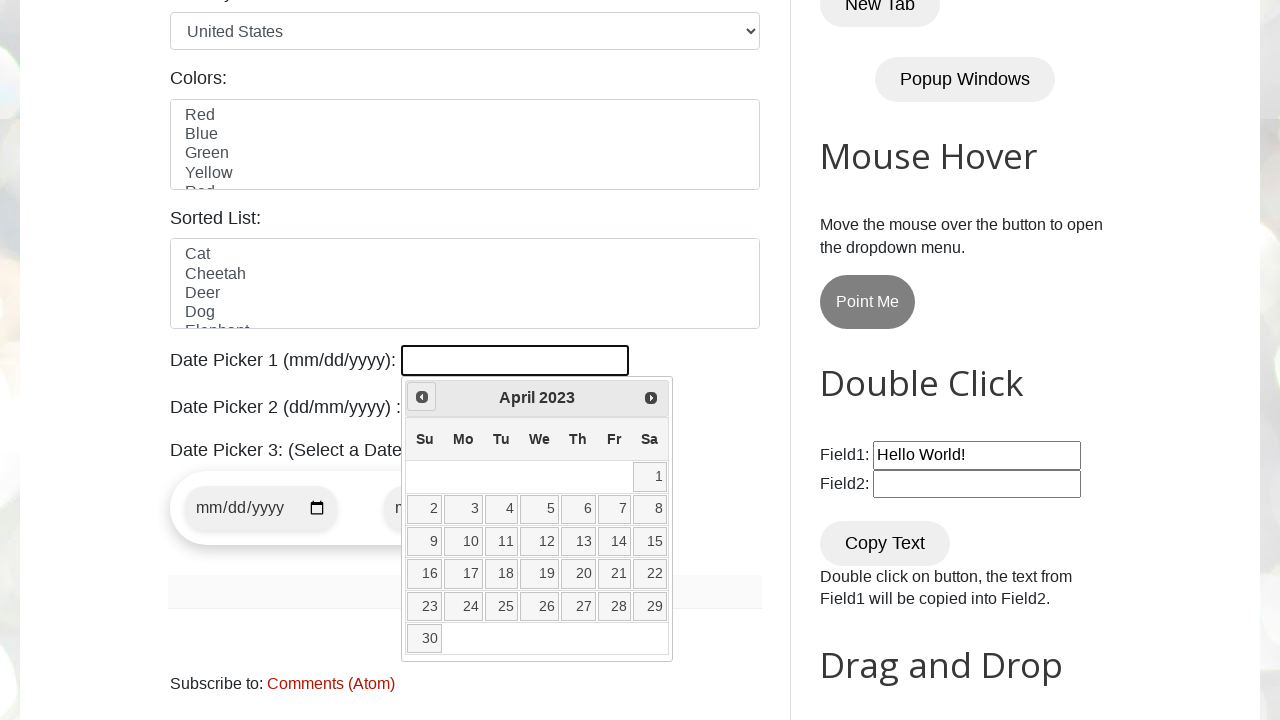

Retrieved current year from date picker
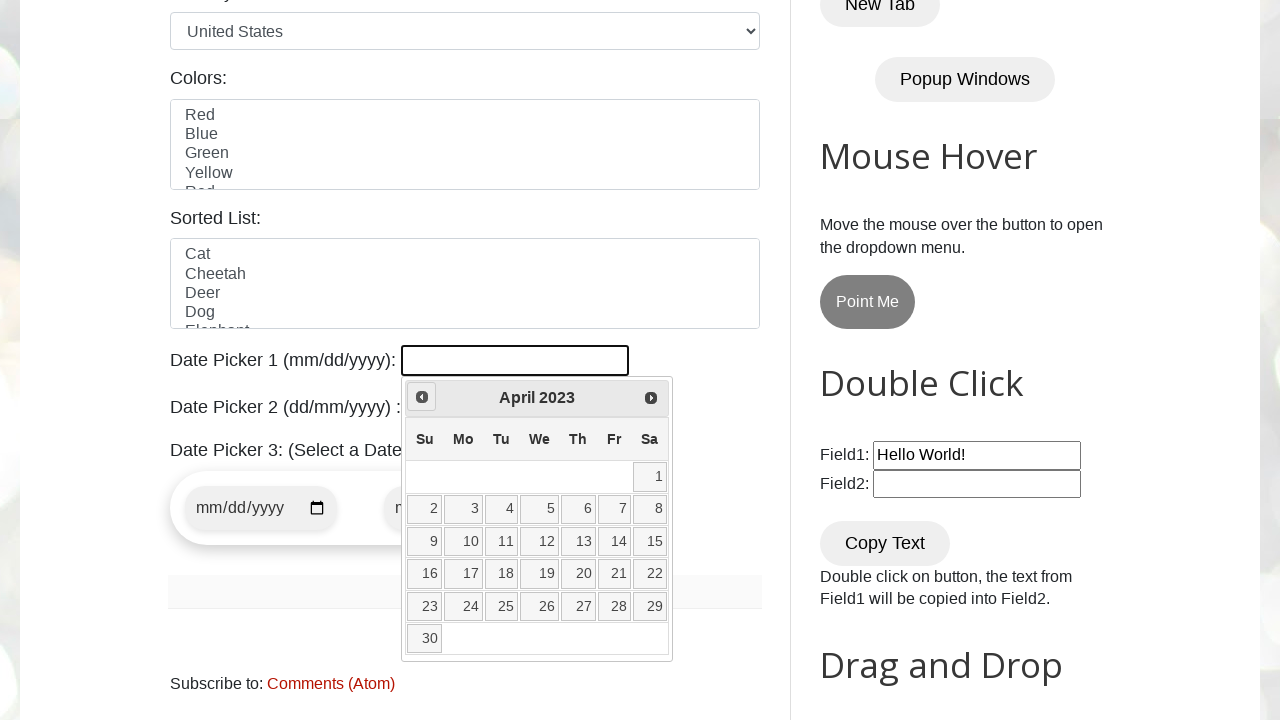

Retrieved current month from date picker
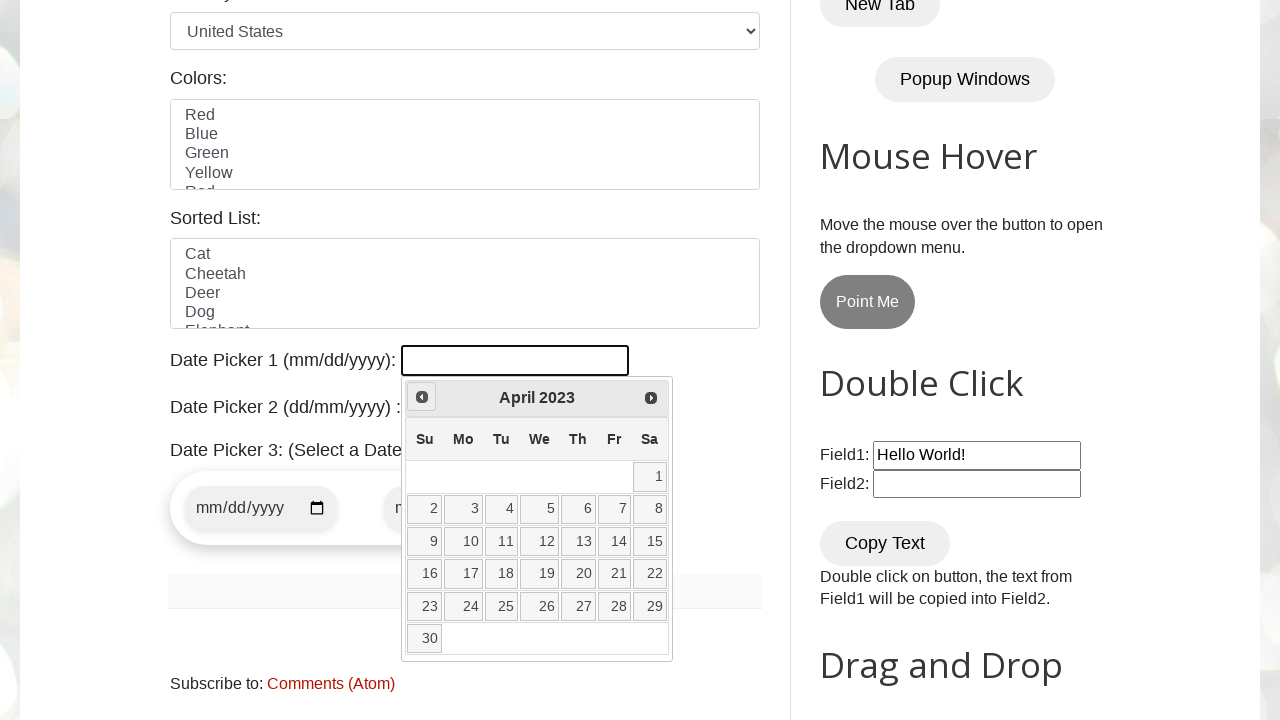

Clicked Previous button to navigate to earlier month at (422, 397) on xpath=//a[@title="Prev"]
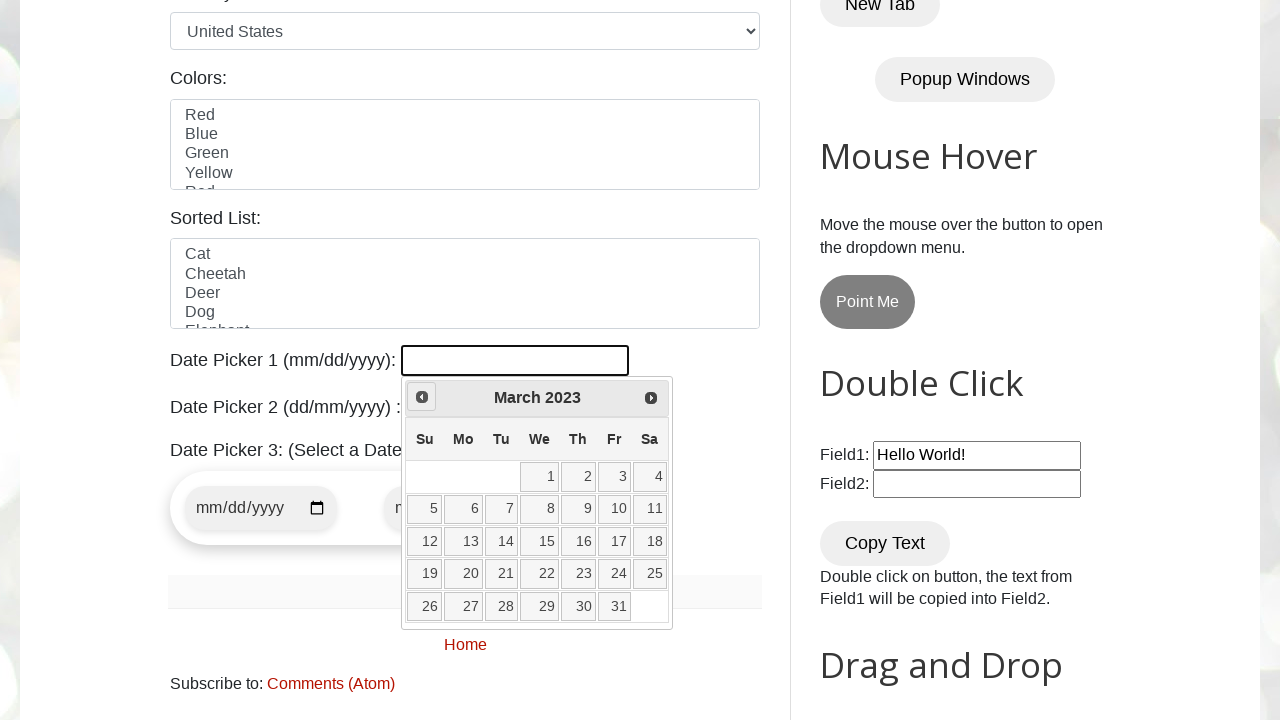

Retrieved current year from date picker
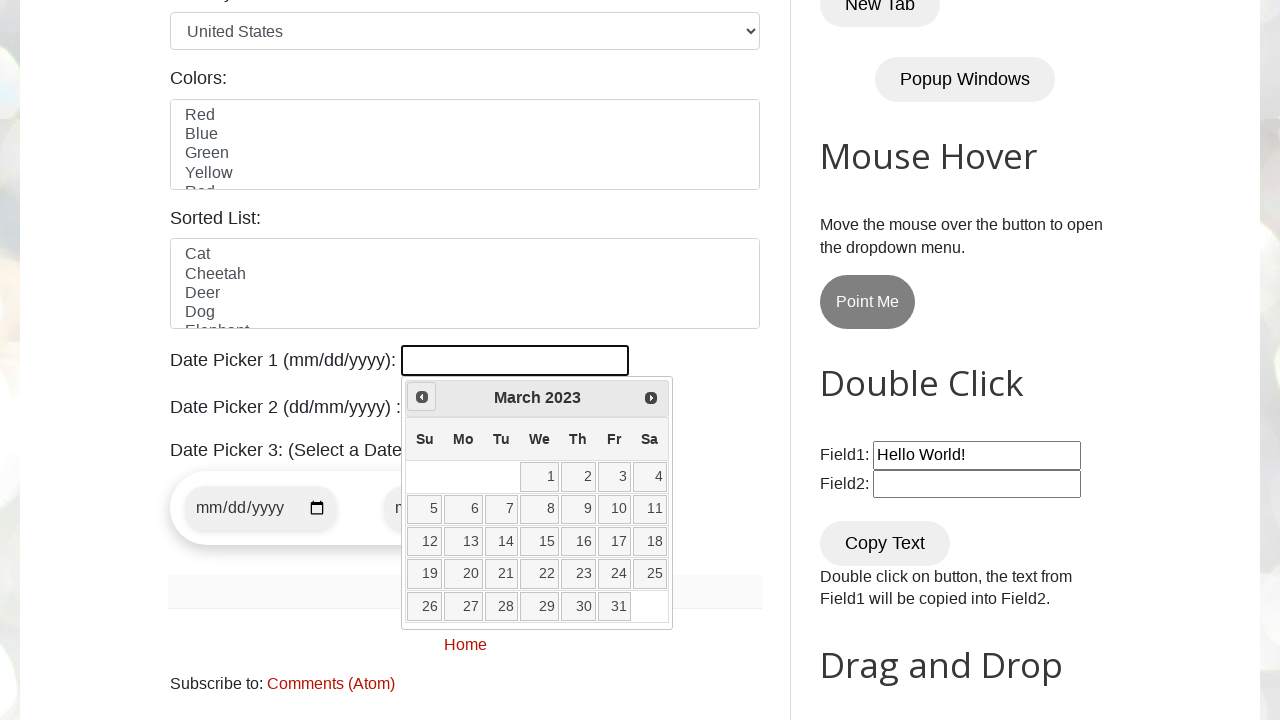

Retrieved current month from date picker
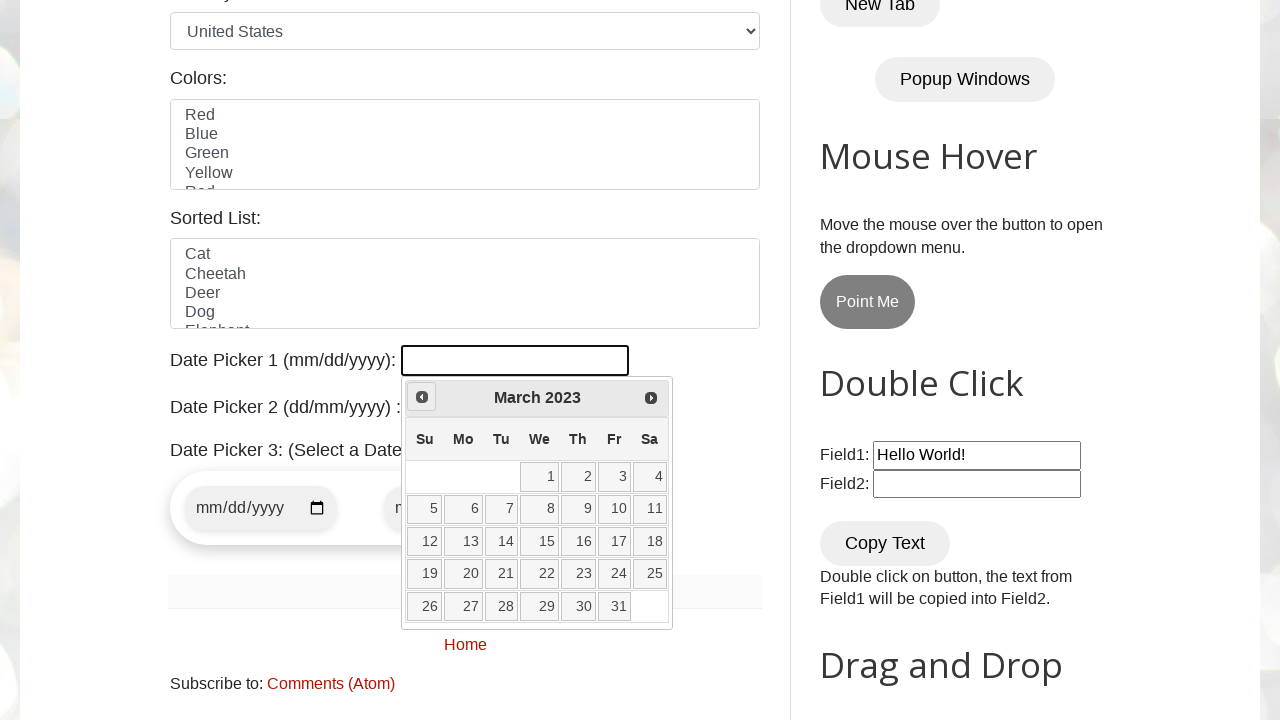

Clicked Previous button to navigate to earlier month at (422, 397) on xpath=//a[@title="Prev"]
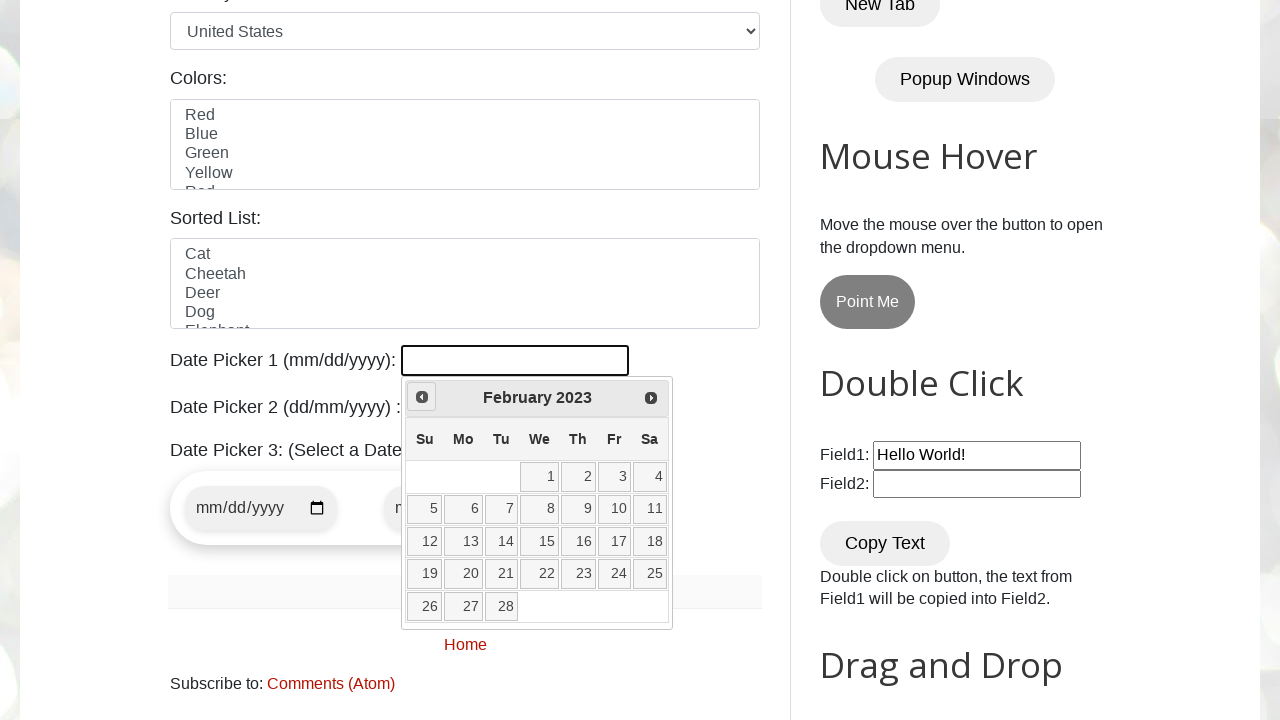

Retrieved current year from date picker
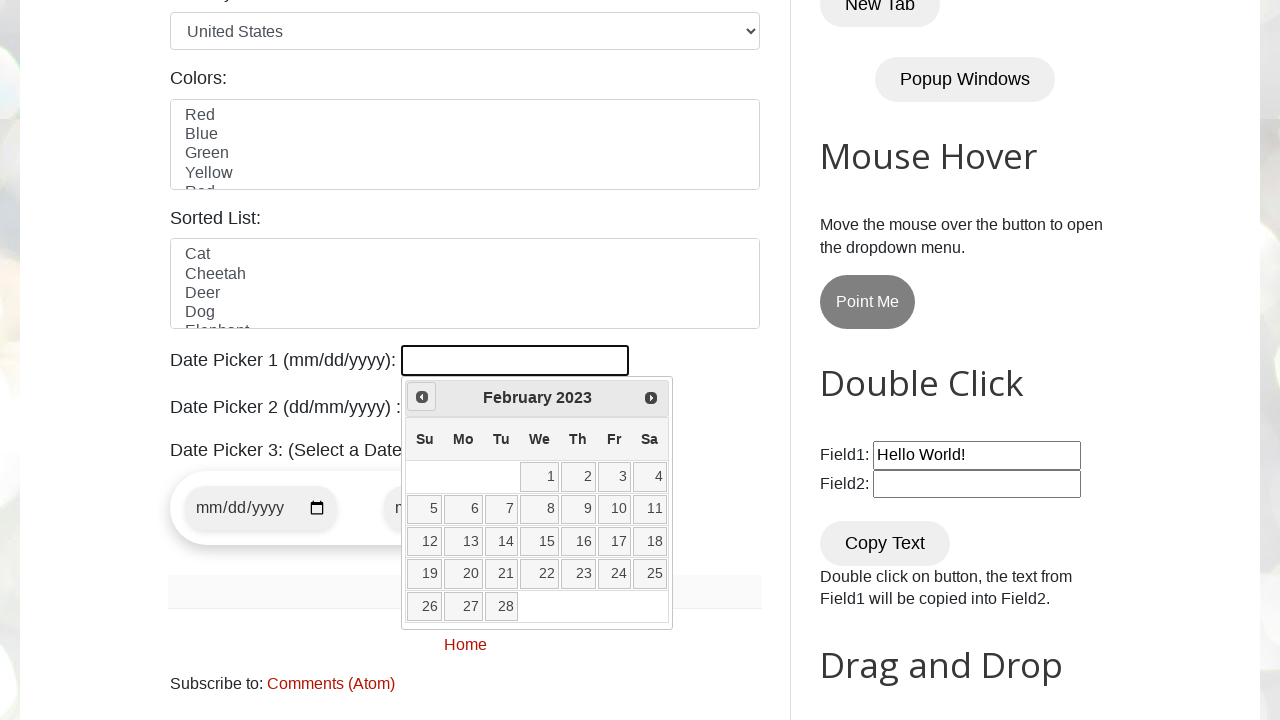

Retrieved current month from date picker
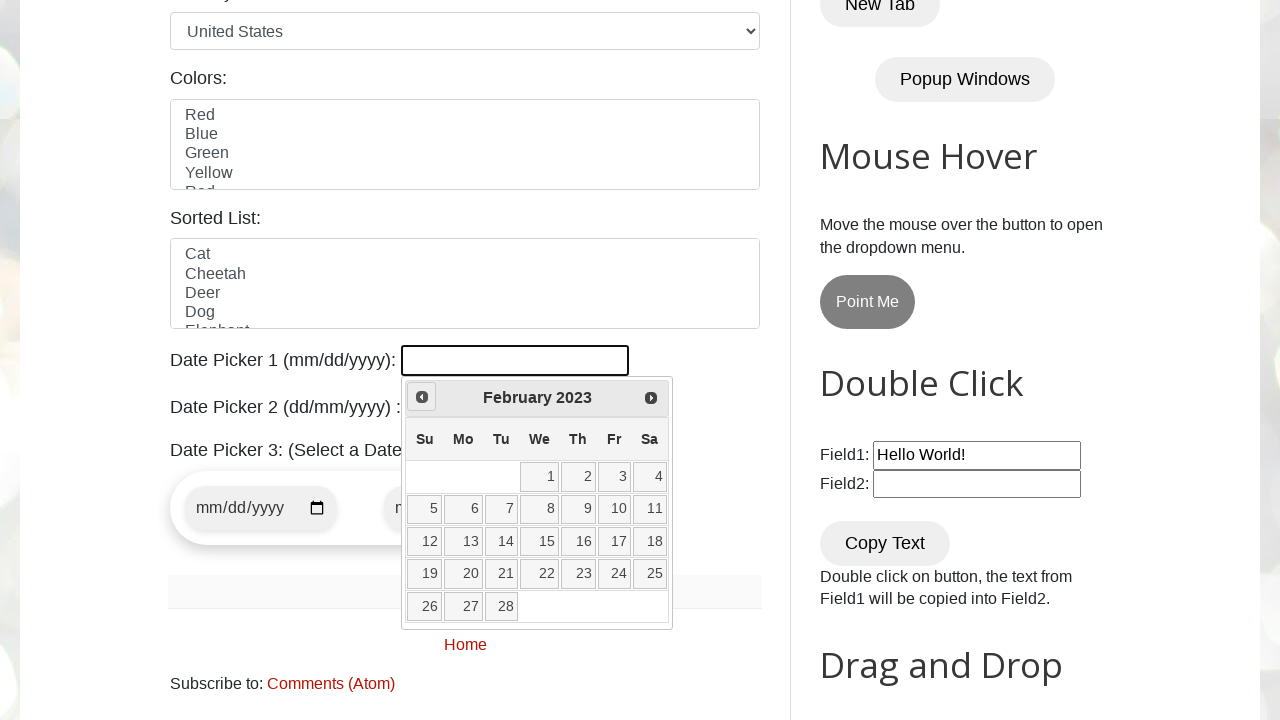

Clicked Previous button to navigate to earlier month at (422, 397) on xpath=//a[@title="Prev"]
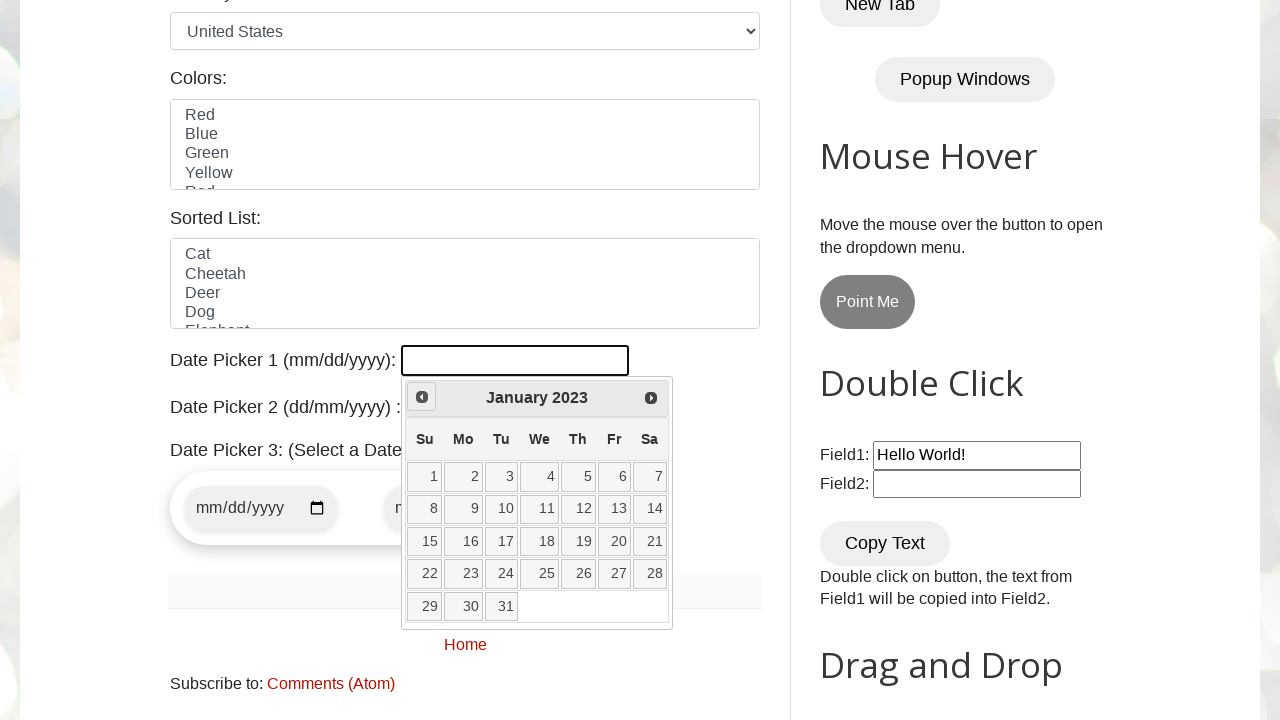

Retrieved current year from date picker
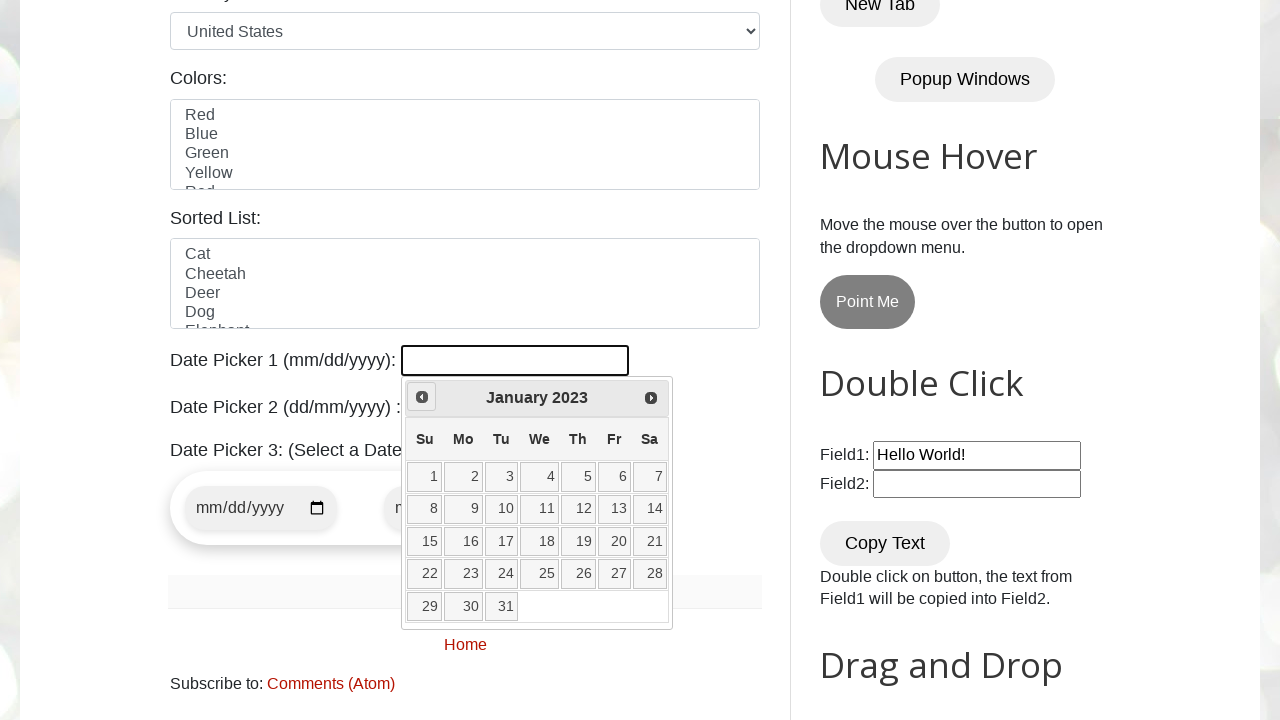

Retrieved current month from date picker
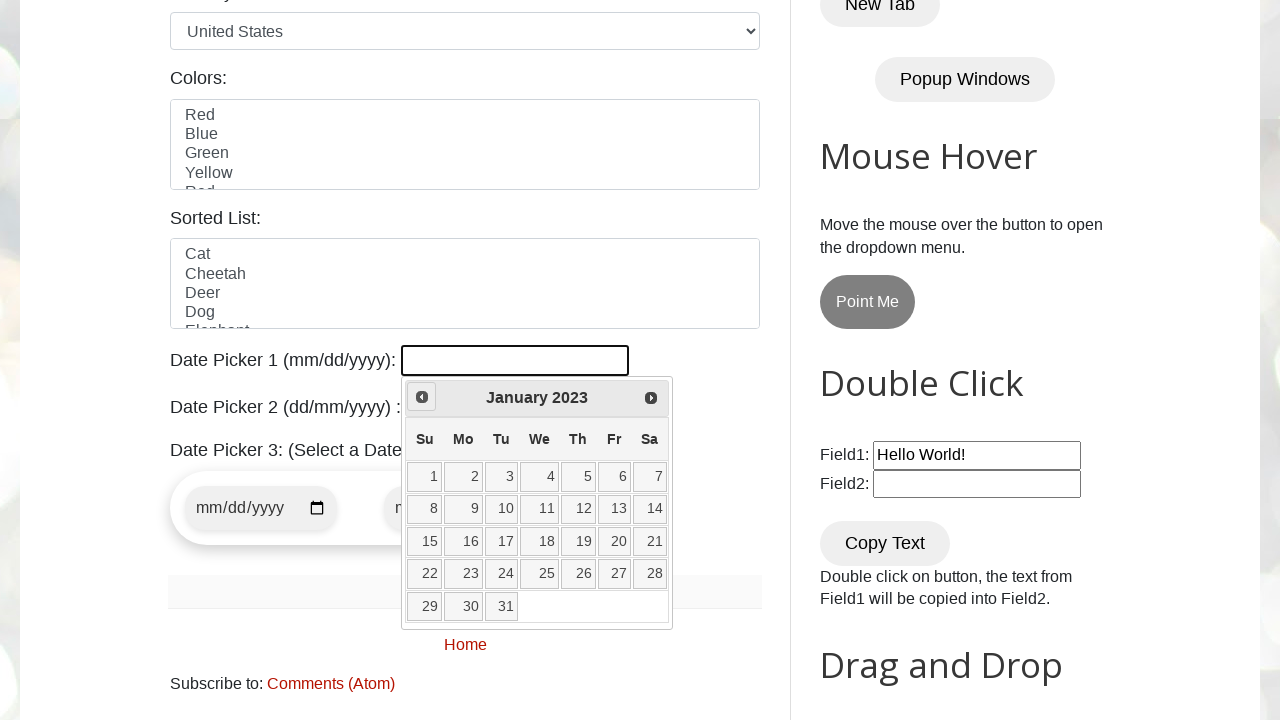

Clicked Previous button to navigate to earlier month at (422, 397) on xpath=//a[@title="Prev"]
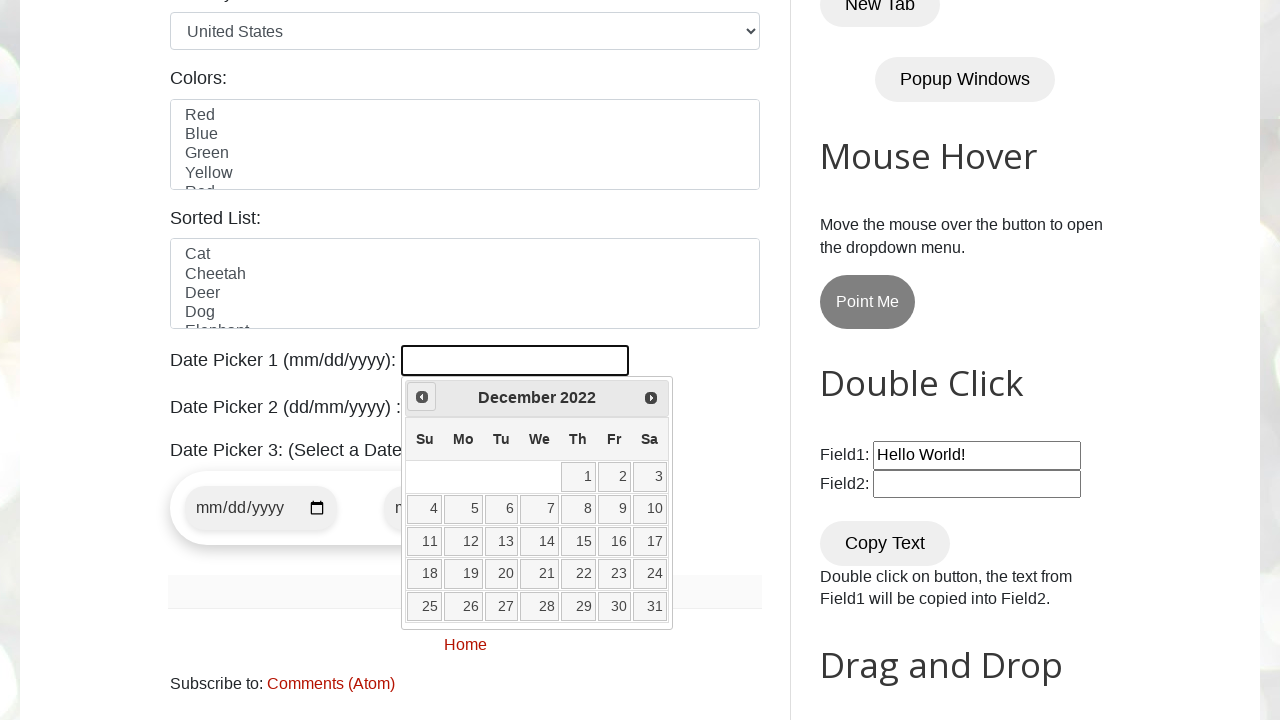

Retrieved current year from date picker
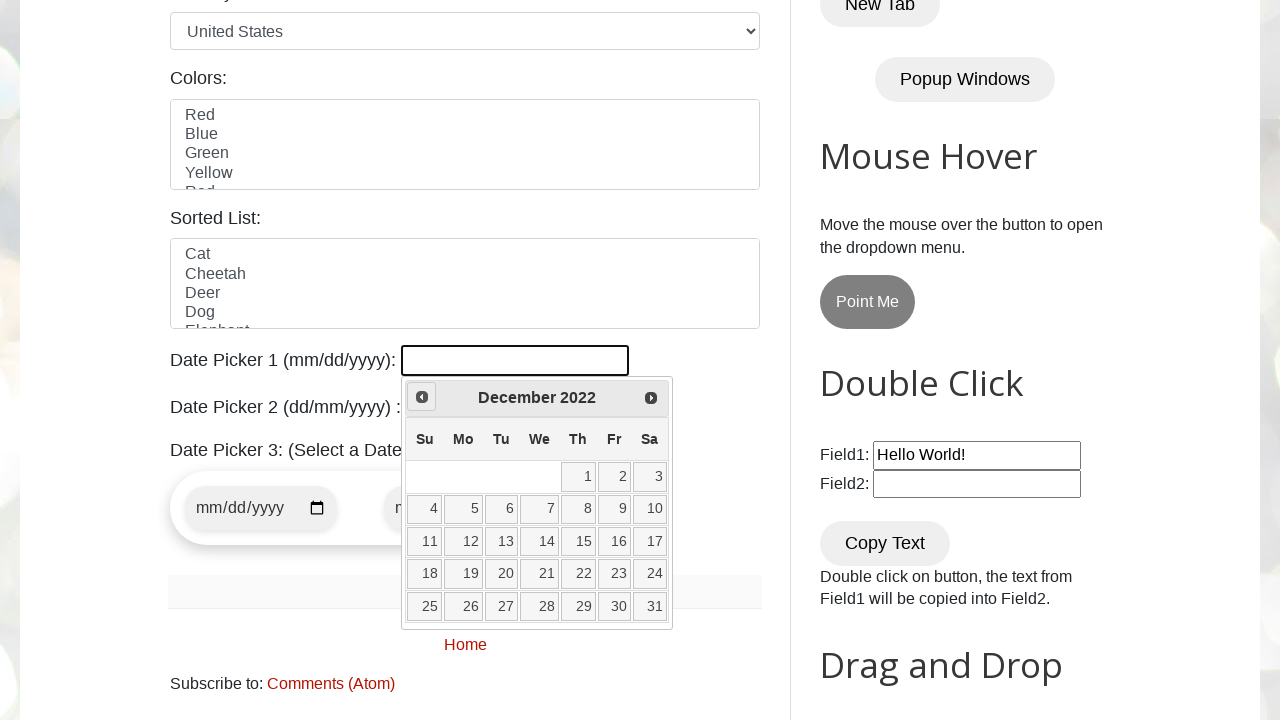

Retrieved current month from date picker
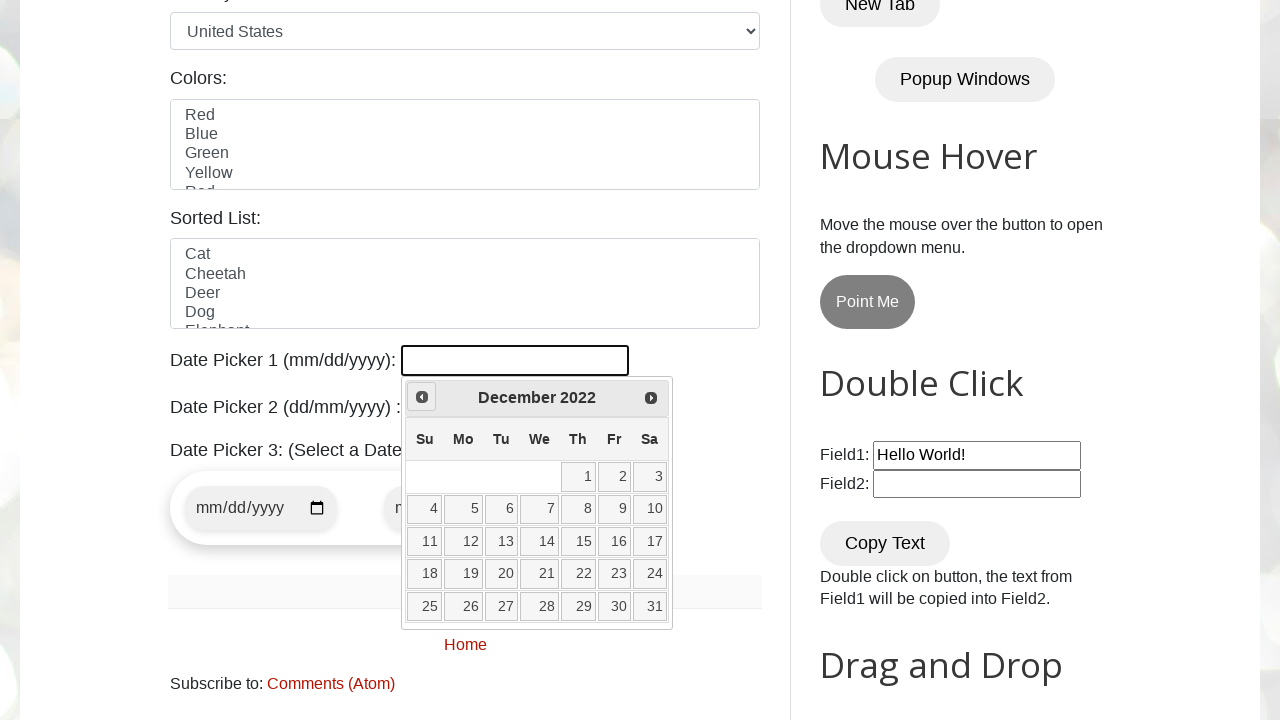

Clicked Previous button to navigate to earlier month at (422, 397) on xpath=//a[@title="Prev"]
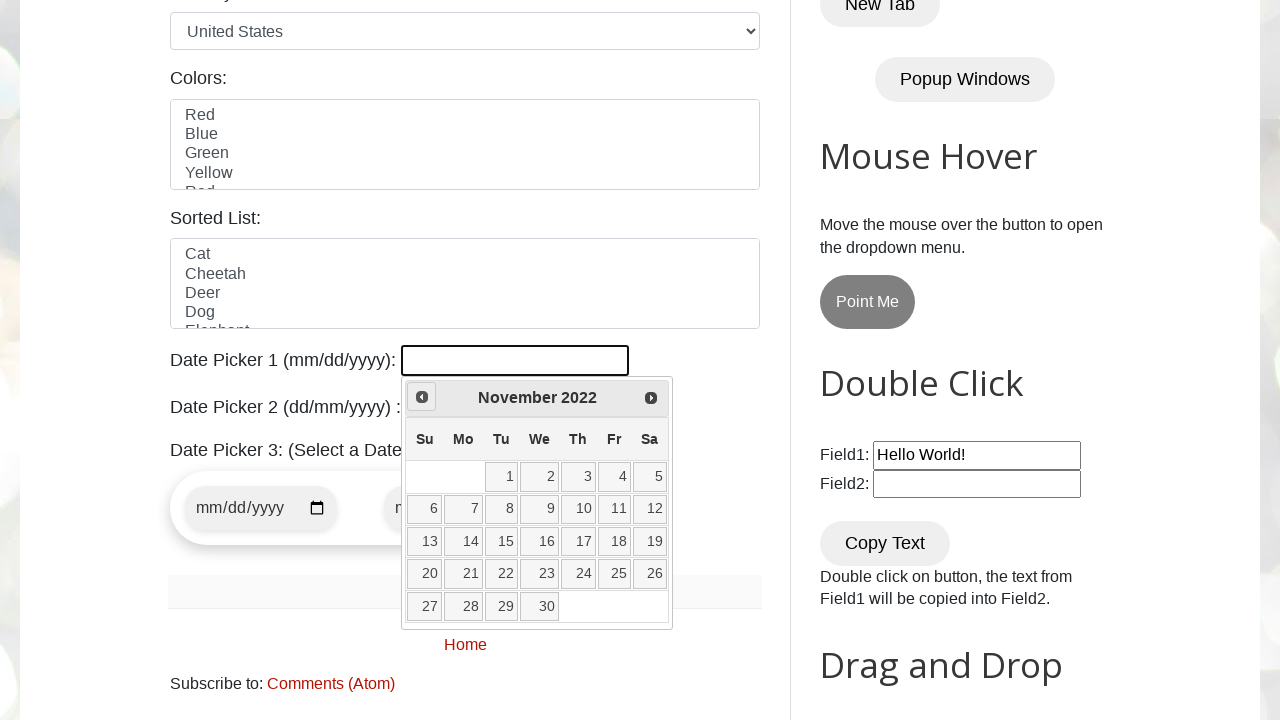

Retrieved current year from date picker
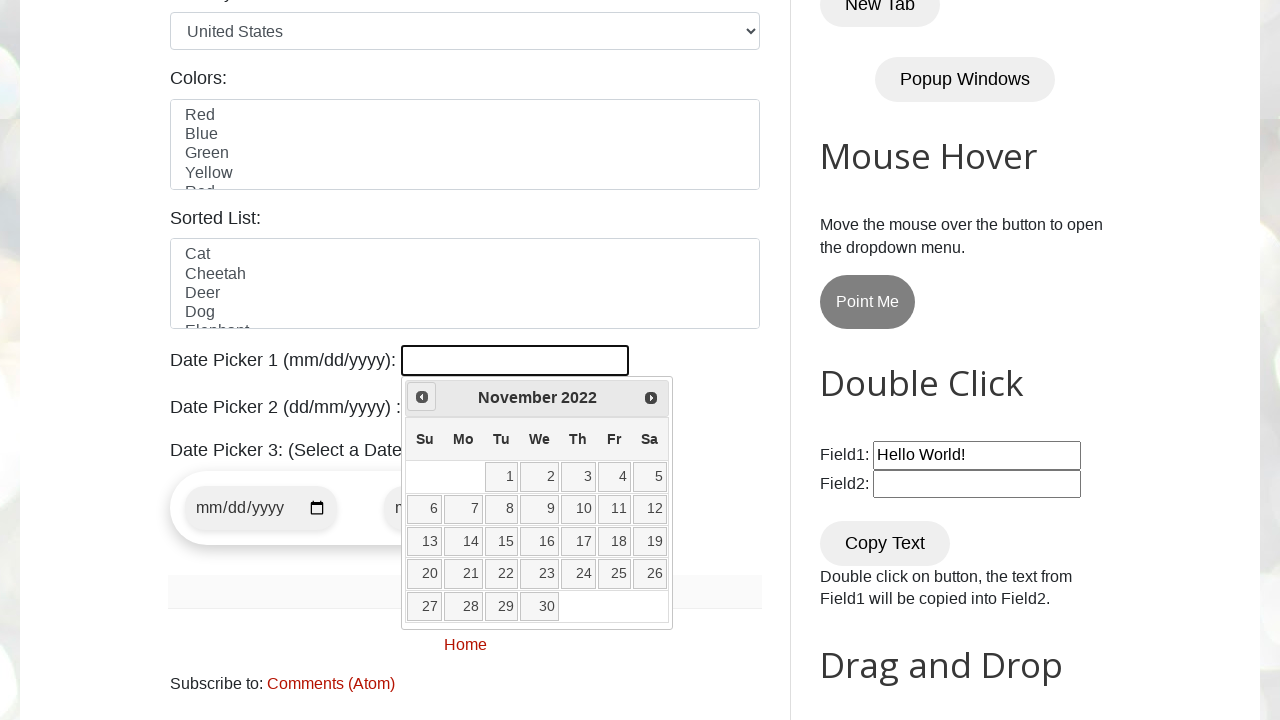

Retrieved current month from date picker
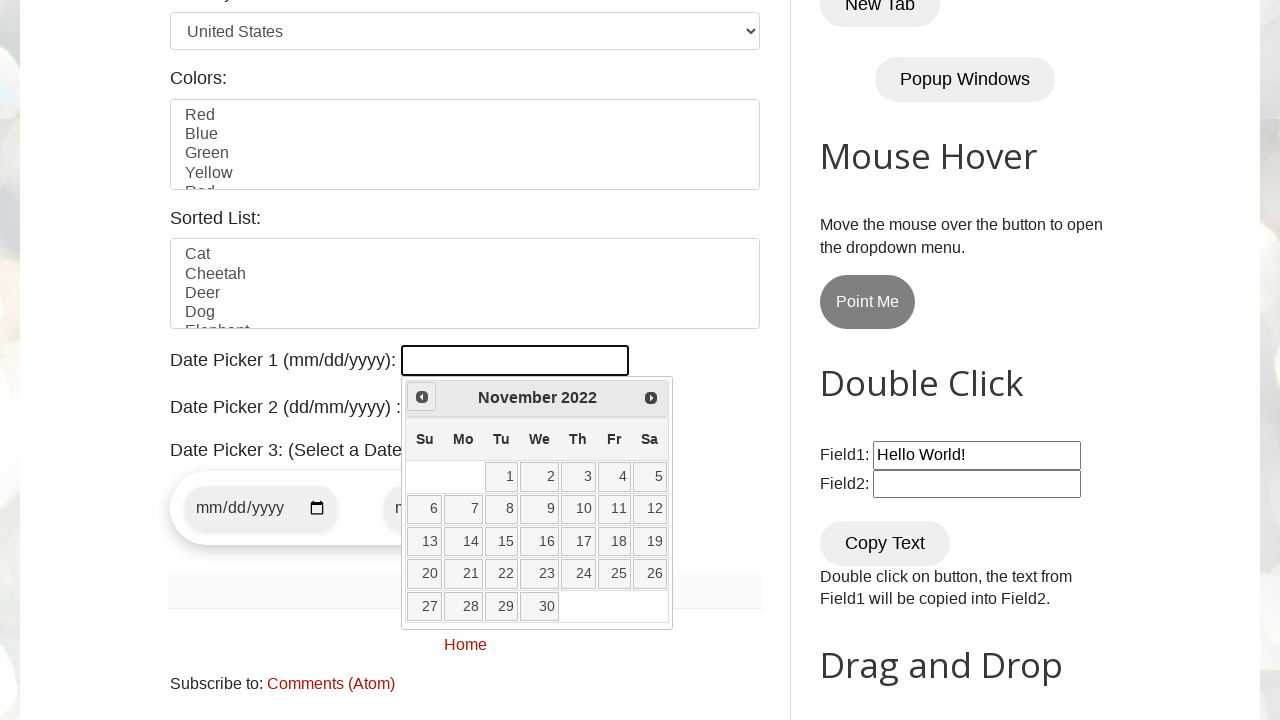

Clicked Previous button to navigate to earlier month at (422, 397) on xpath=//a[@title="Prev"]
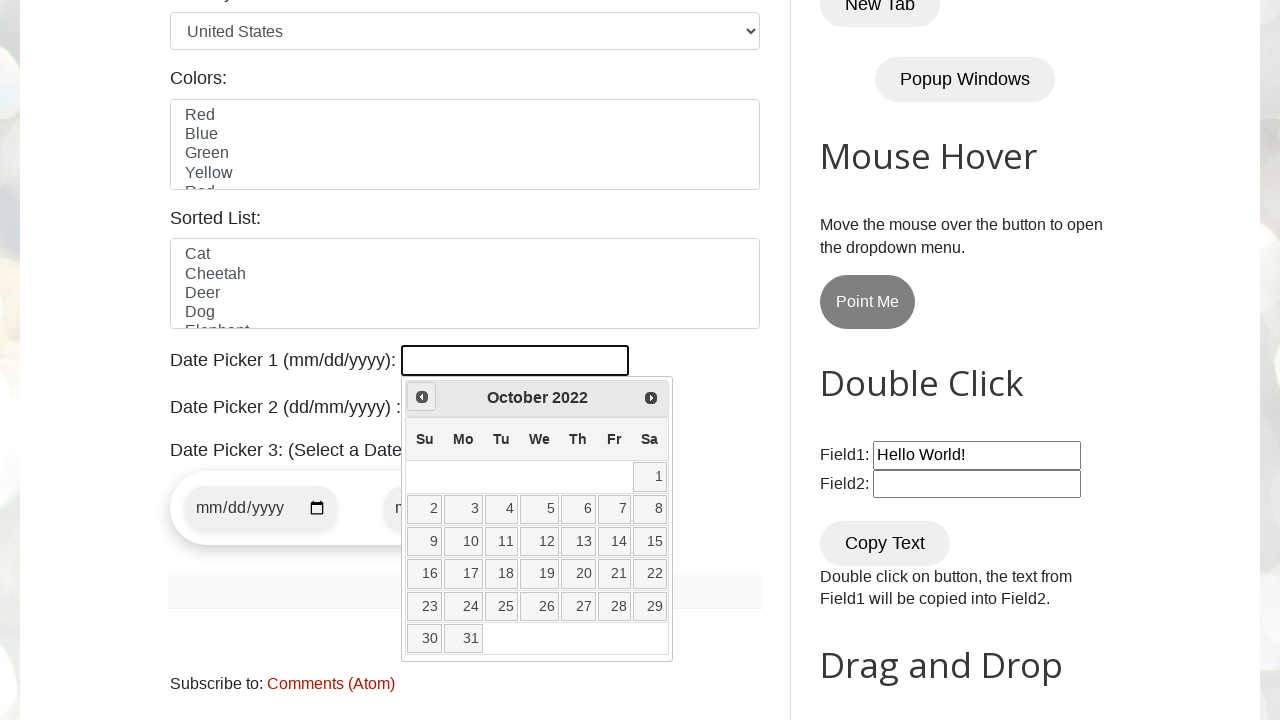

Retrieved current year from date picker
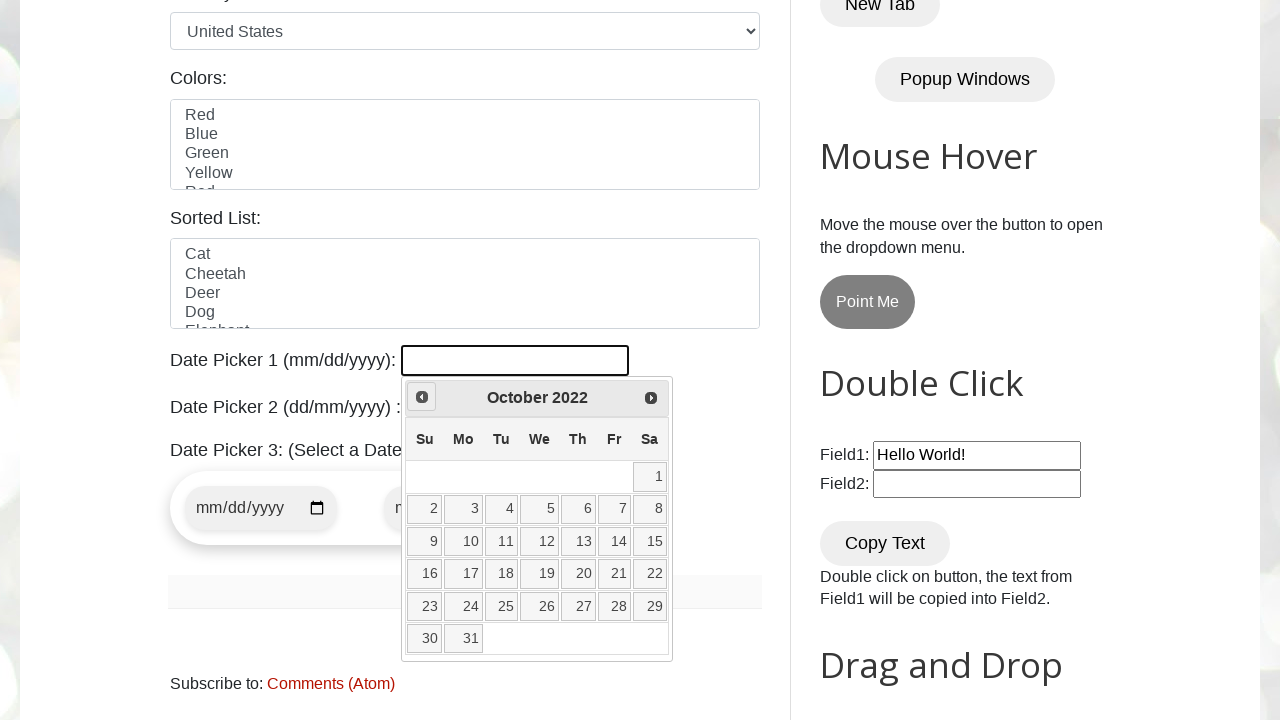

Retrieved current month from date picker
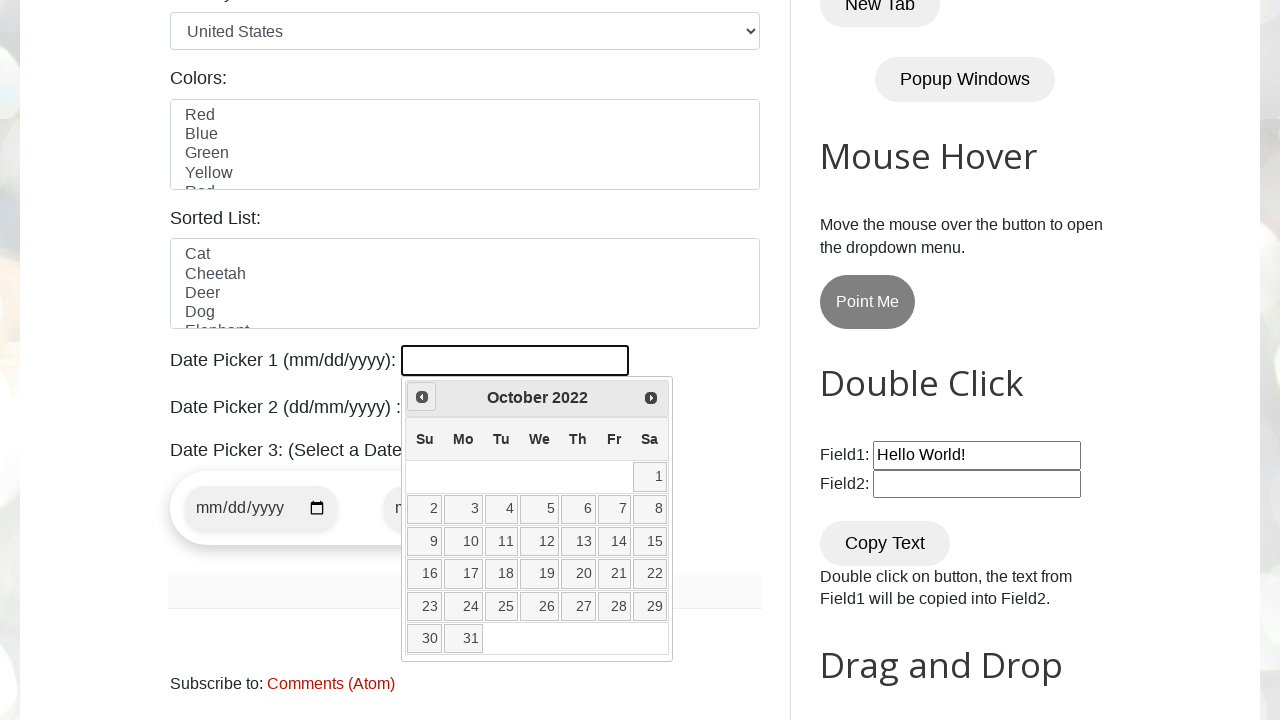

Clicked Previous button to navigate to earlier month at (422, 397) on xpath=//a[@title="Prev"]
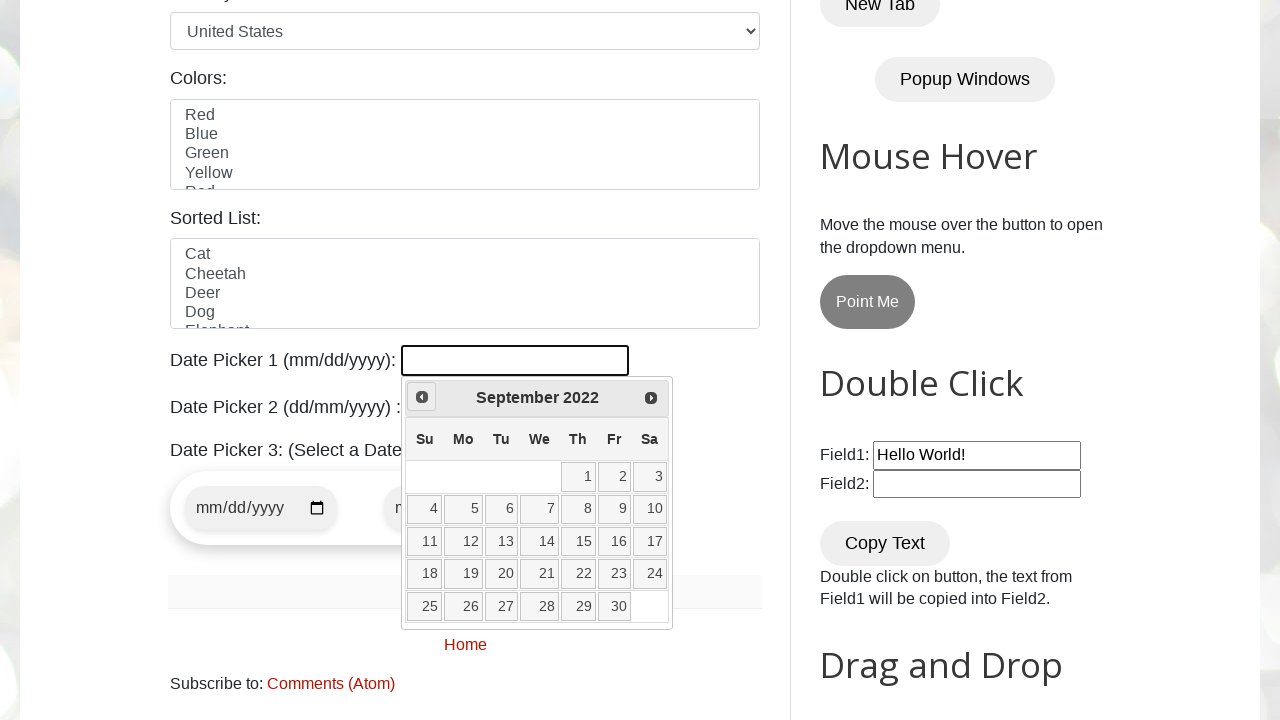

Retrieved current year from date picker
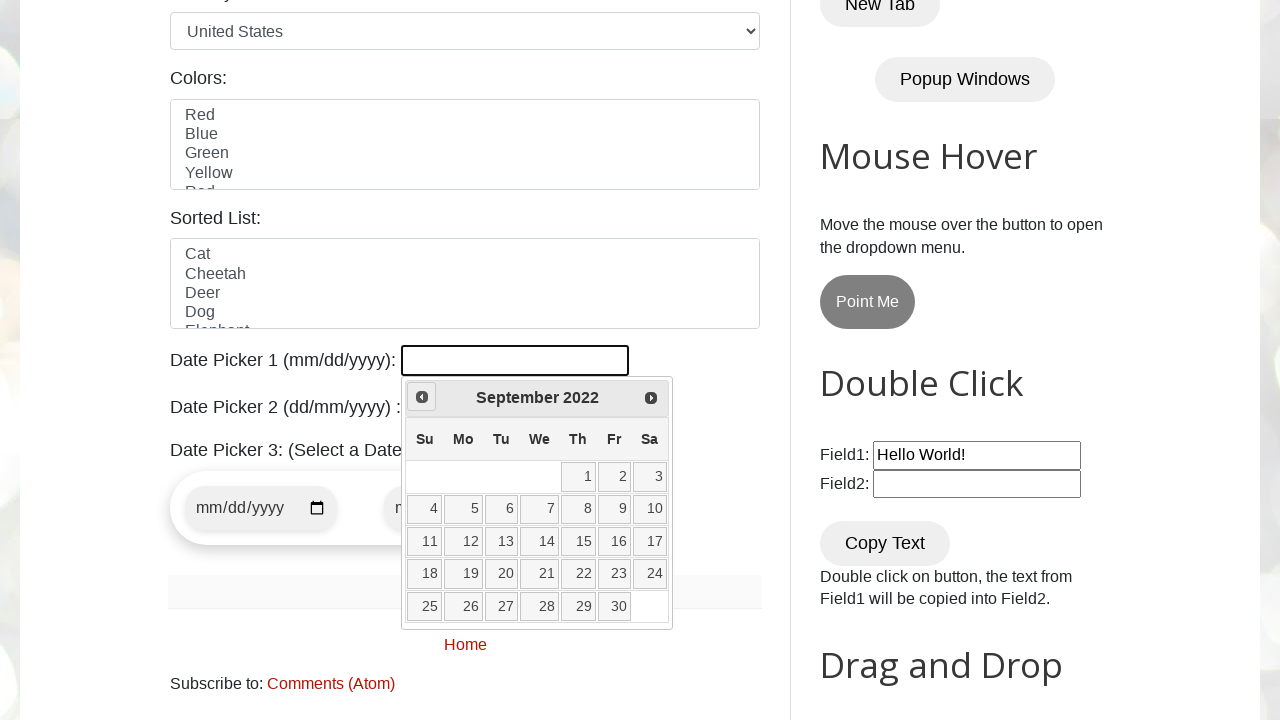

Retrieved current month from date picker
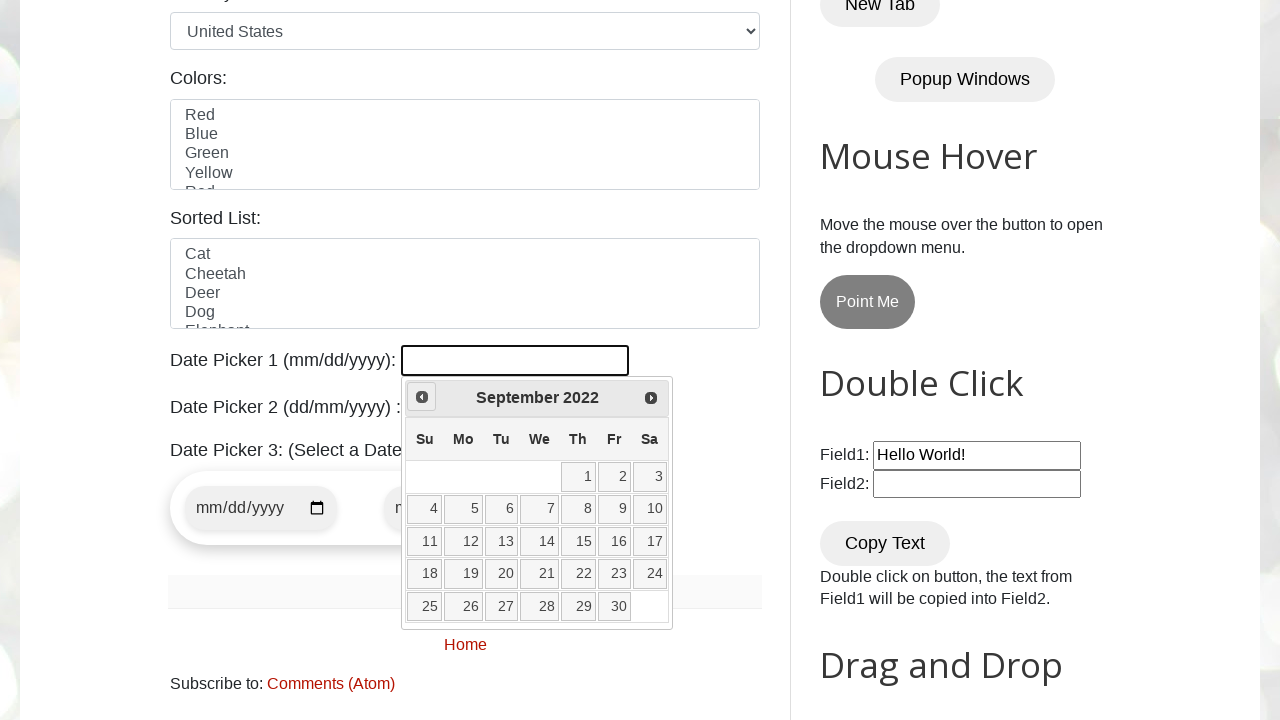

Clicked Previous button to navigate to earlier month at (422, 397) on xpath=//a[@title="Prev"]
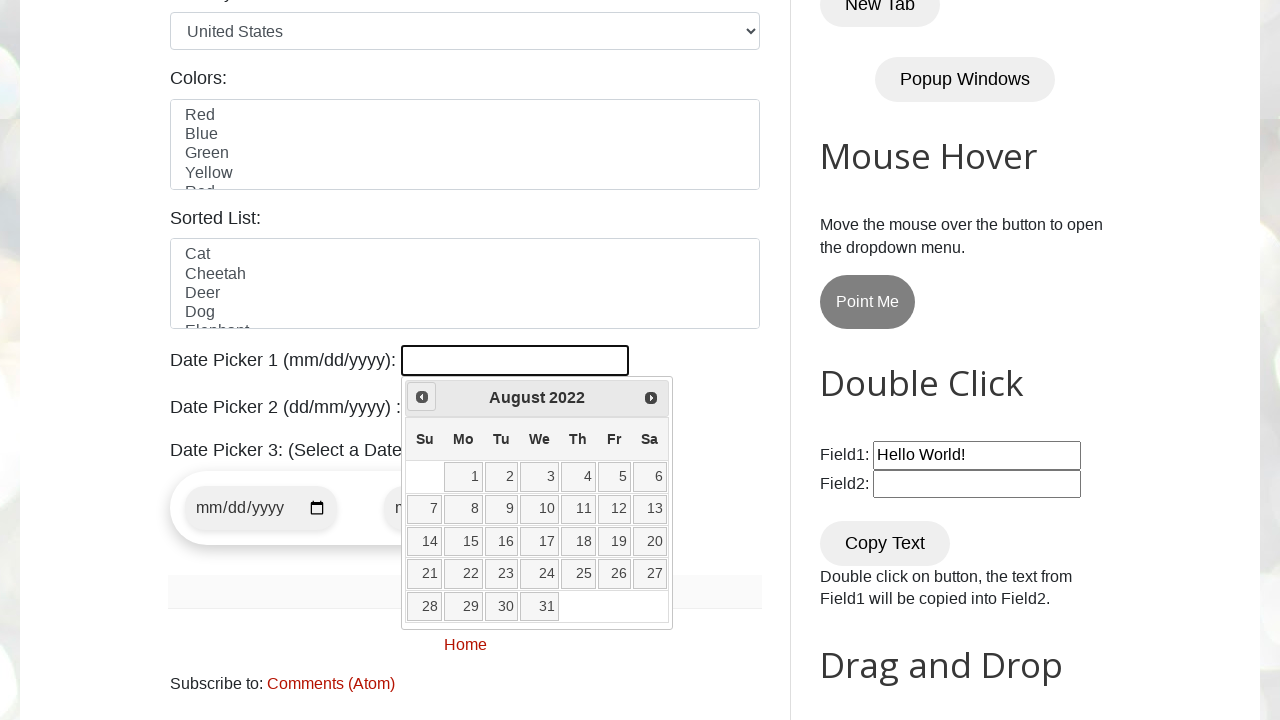

Retrieved current year from date picker
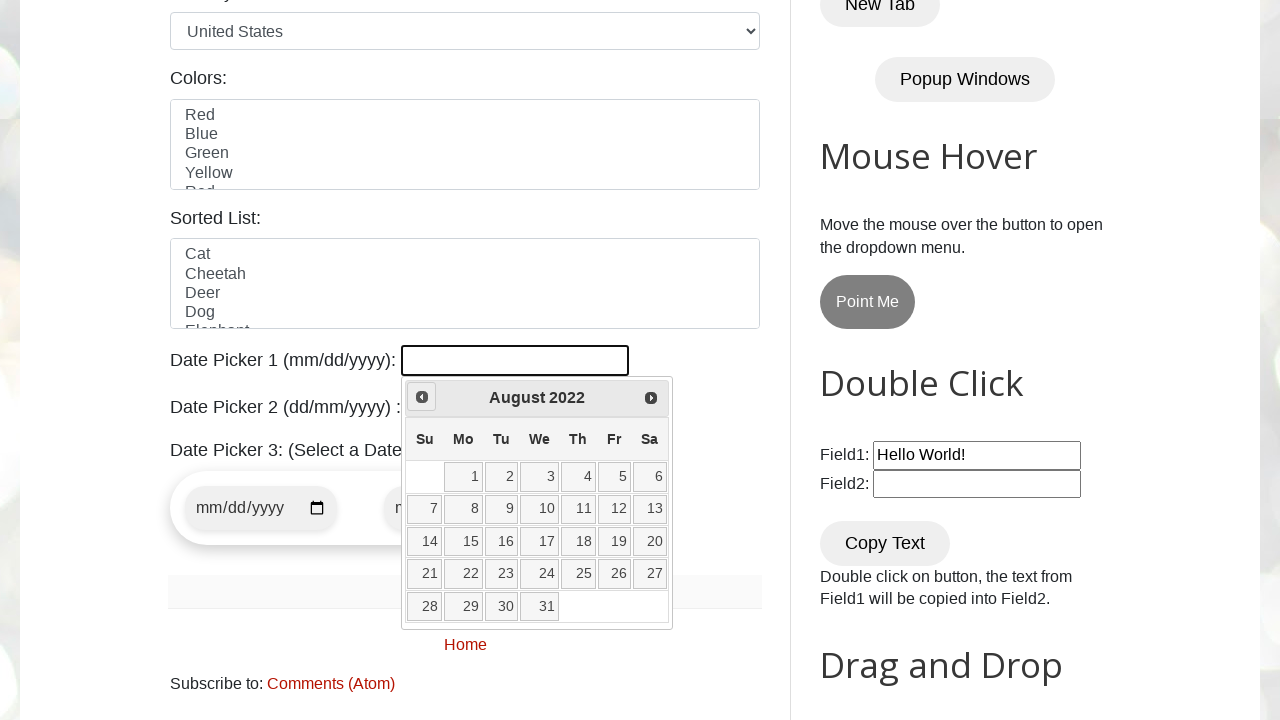

Retrieved current month from date picker
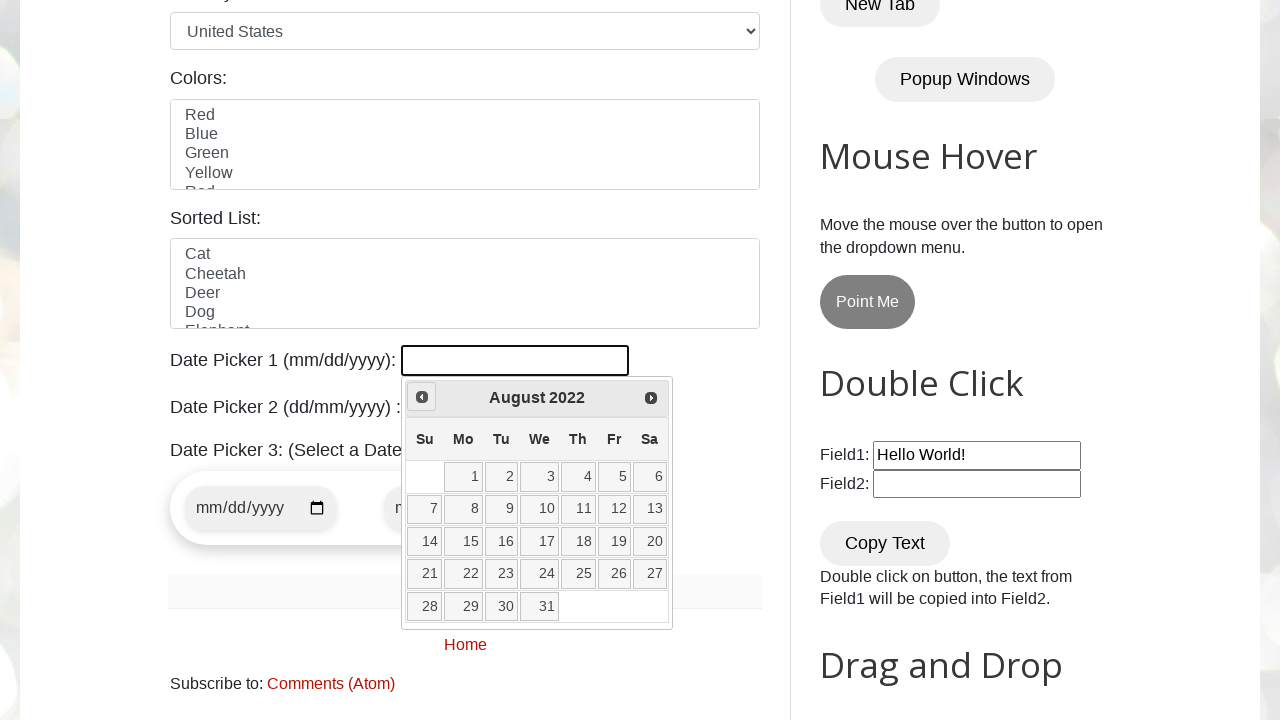

Clicked Previous button to navigate to earlier month at (422, 397) on xpath=//a[@title="Prev"]
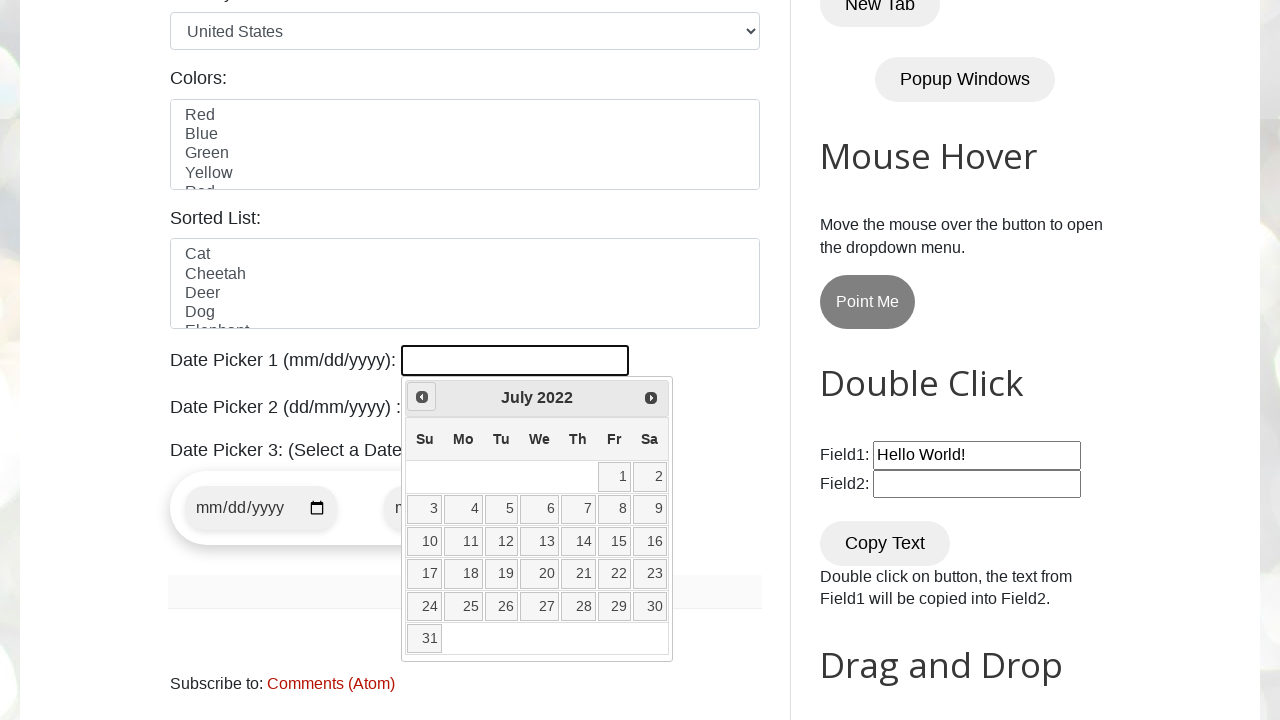

Retrieved current year from date picker
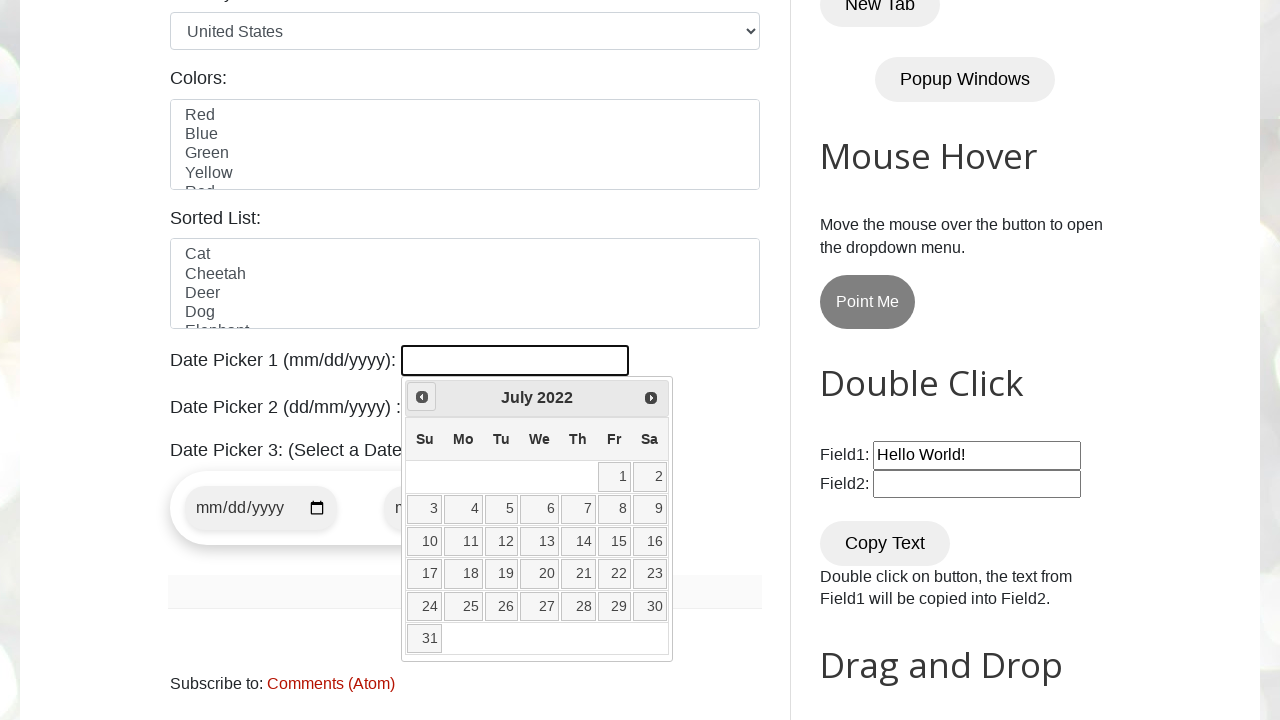

Retrieved current month from date picker
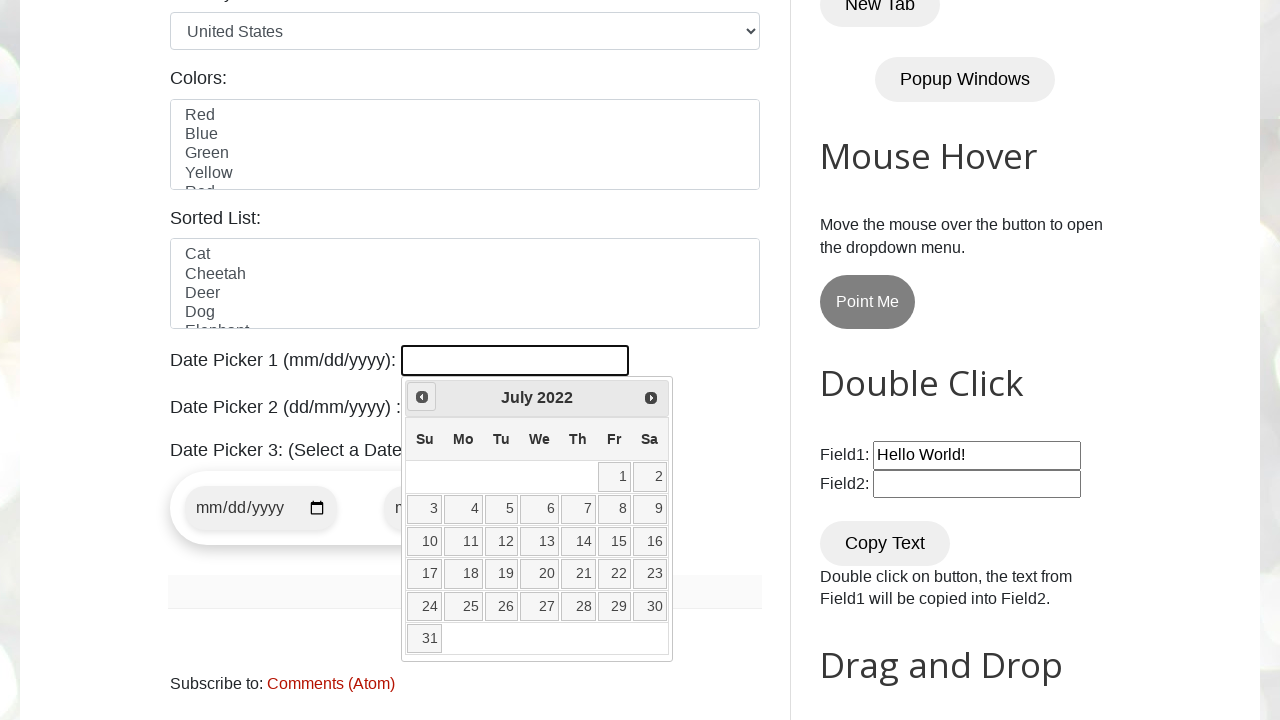

Reached target month/year: July 2022
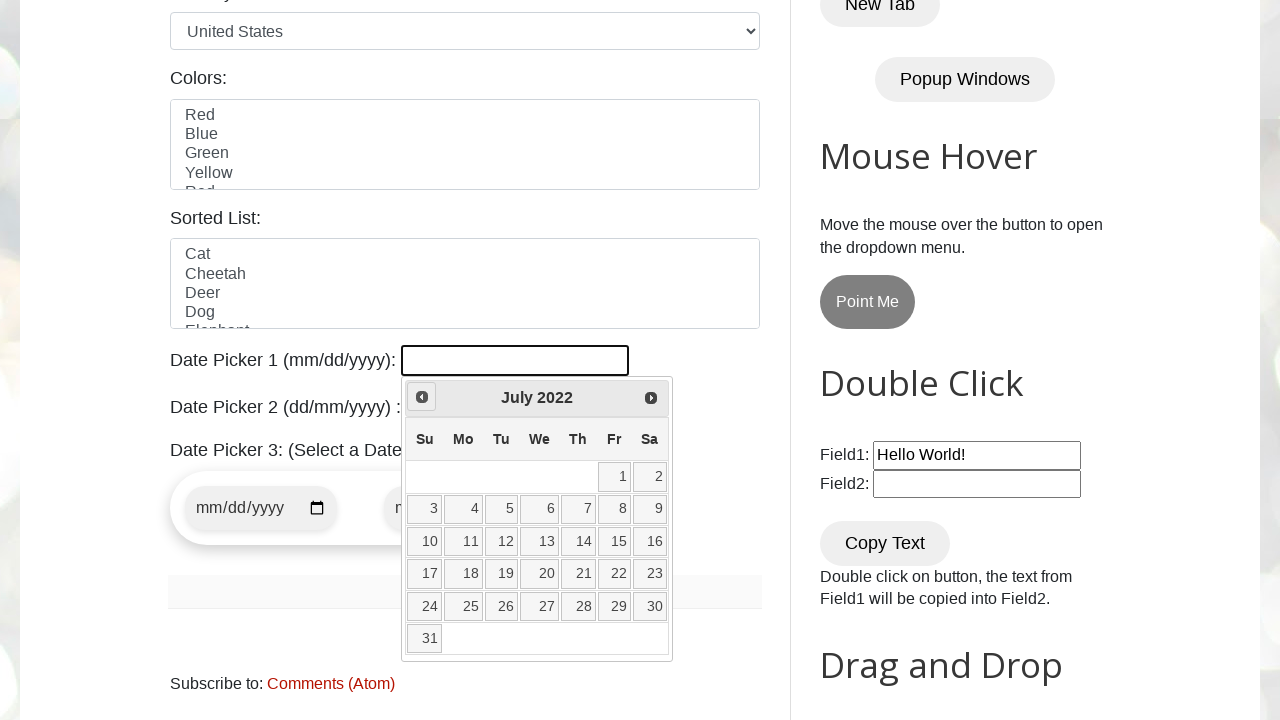

Selected date 21 from calendar at (578, 574) on //table[@class="ui-datepicker-calendar"]//td//a[text()="21"]
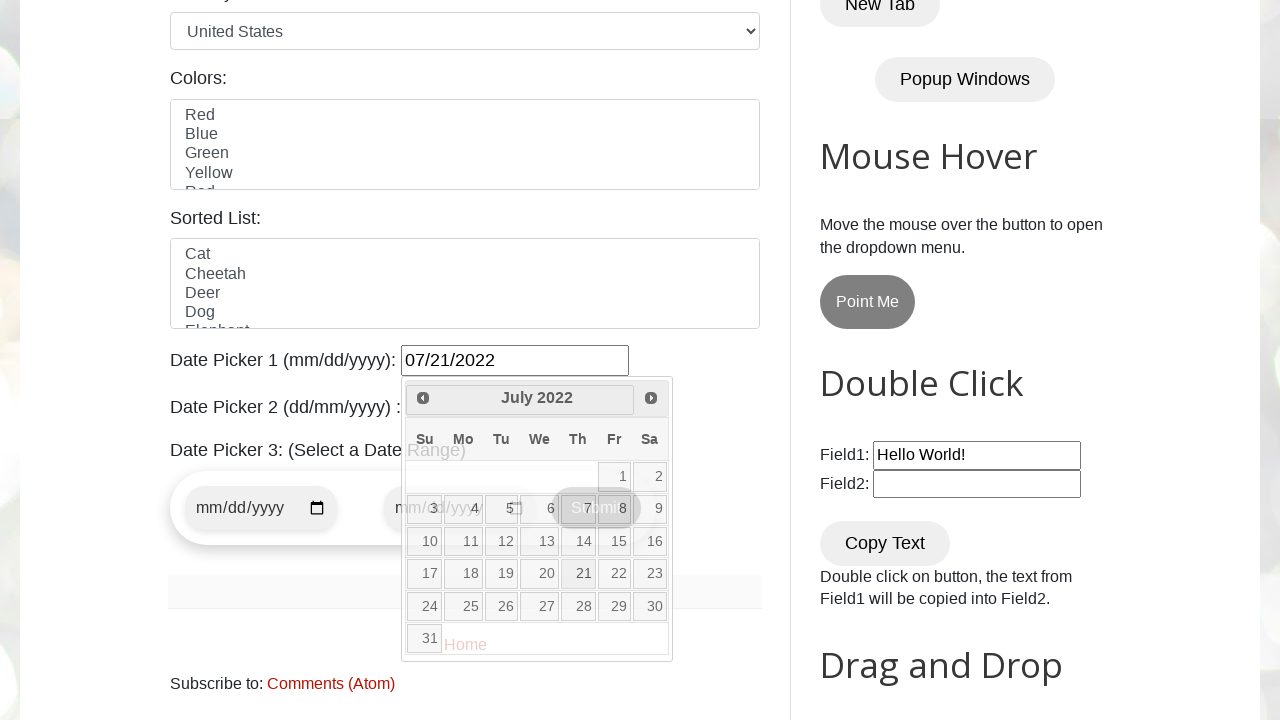

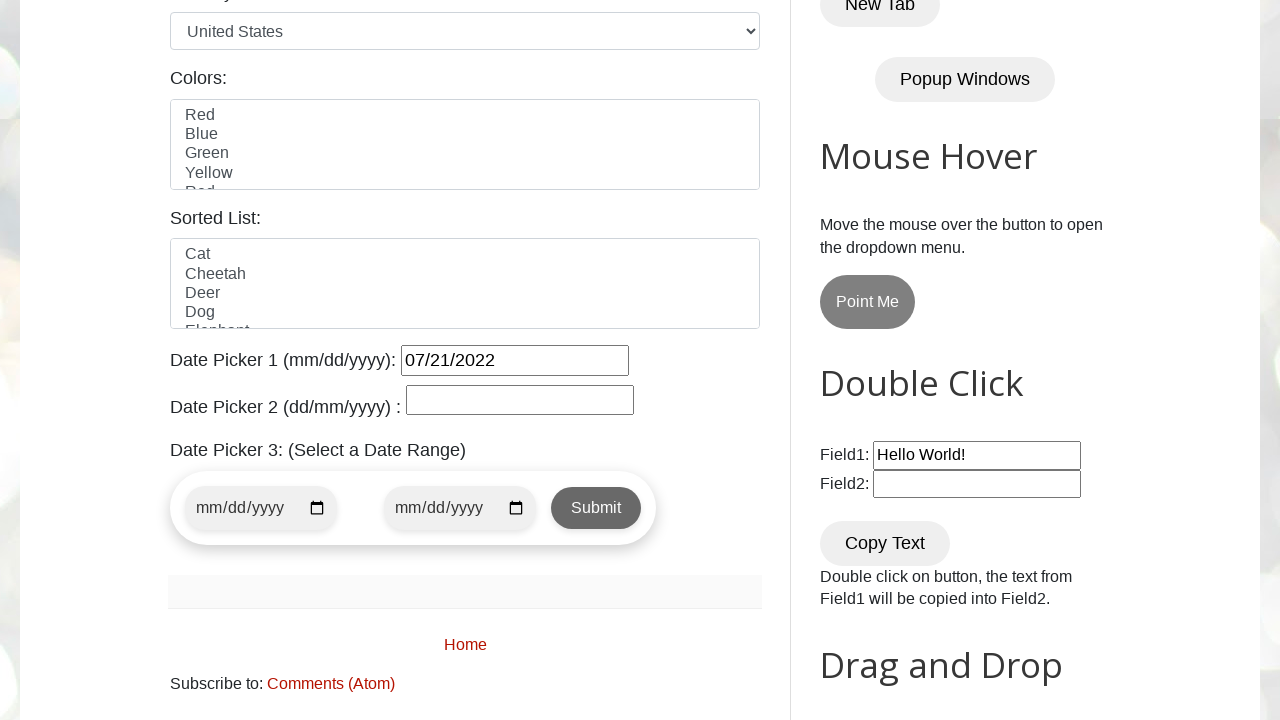